Tests a mathematical function graphing calculator by entering various polynomial functions and toggling display options like zeros, Y-intercept, extrema, asymptotes, and derivatives.

Starting URL: https://www.matemaks.pl/program-do-rysowania-wykresow-funkcji.html

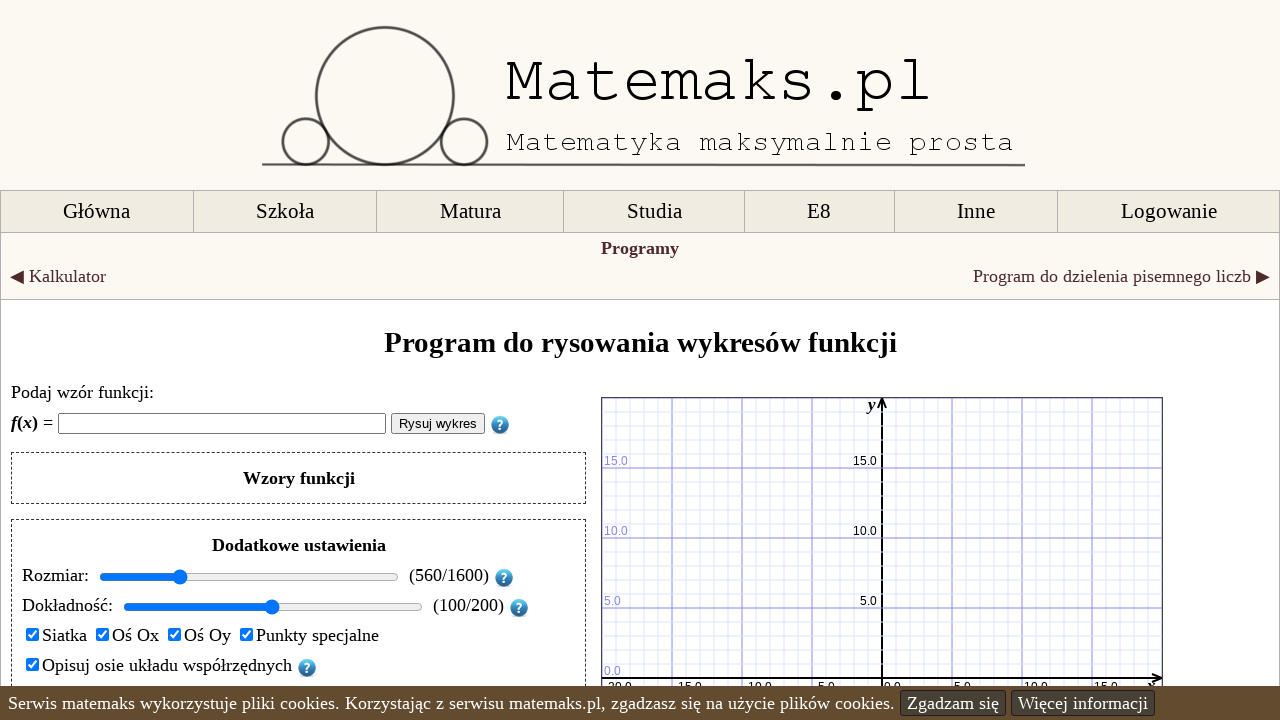

Cleared input field (iteration 1/10) on #wzor_funkcji
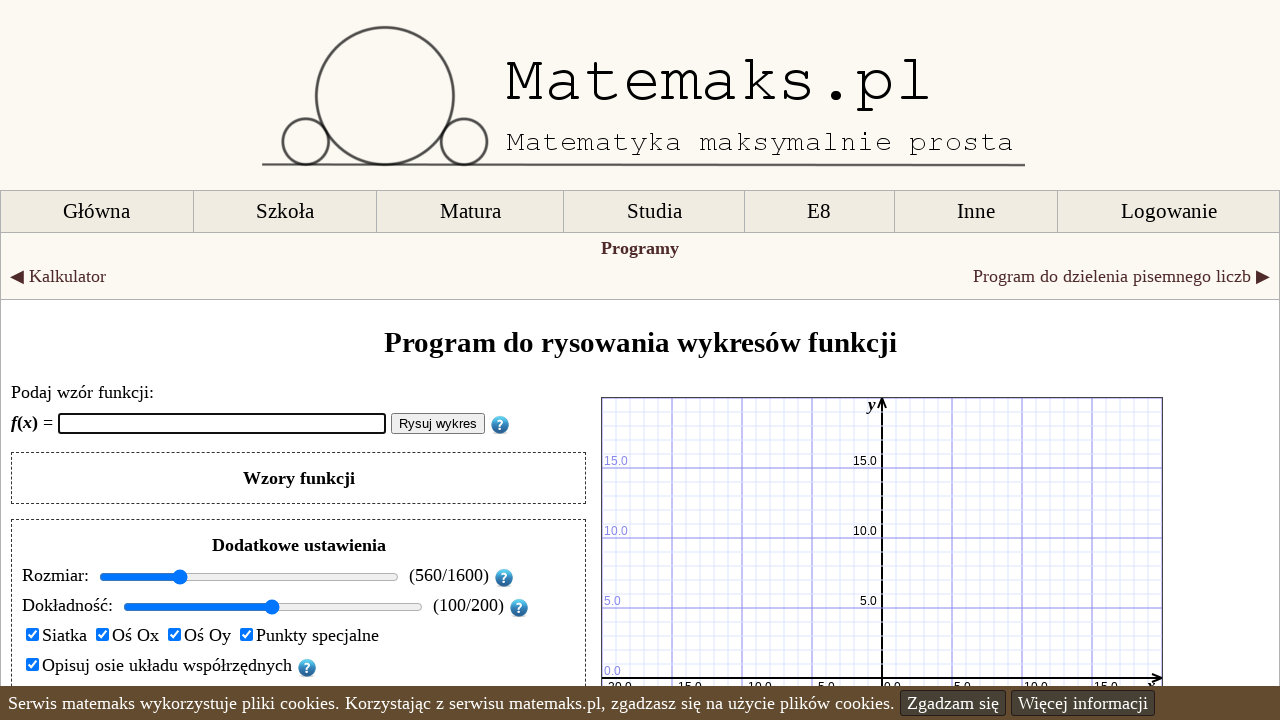

Entered polynomial: 1x^2 + 1x^1 + 0 on #wzor_funkcji
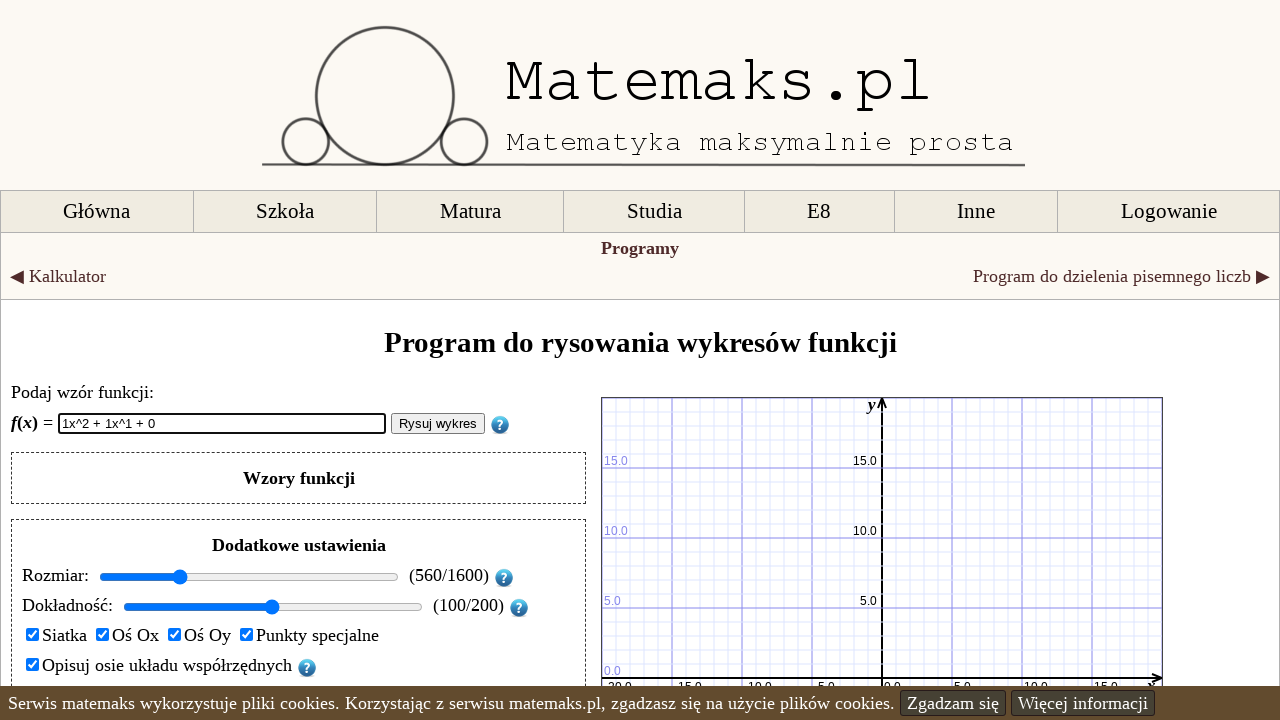

Clicked draw button for polynomial 1 at (438, 424) on #rysuj_button
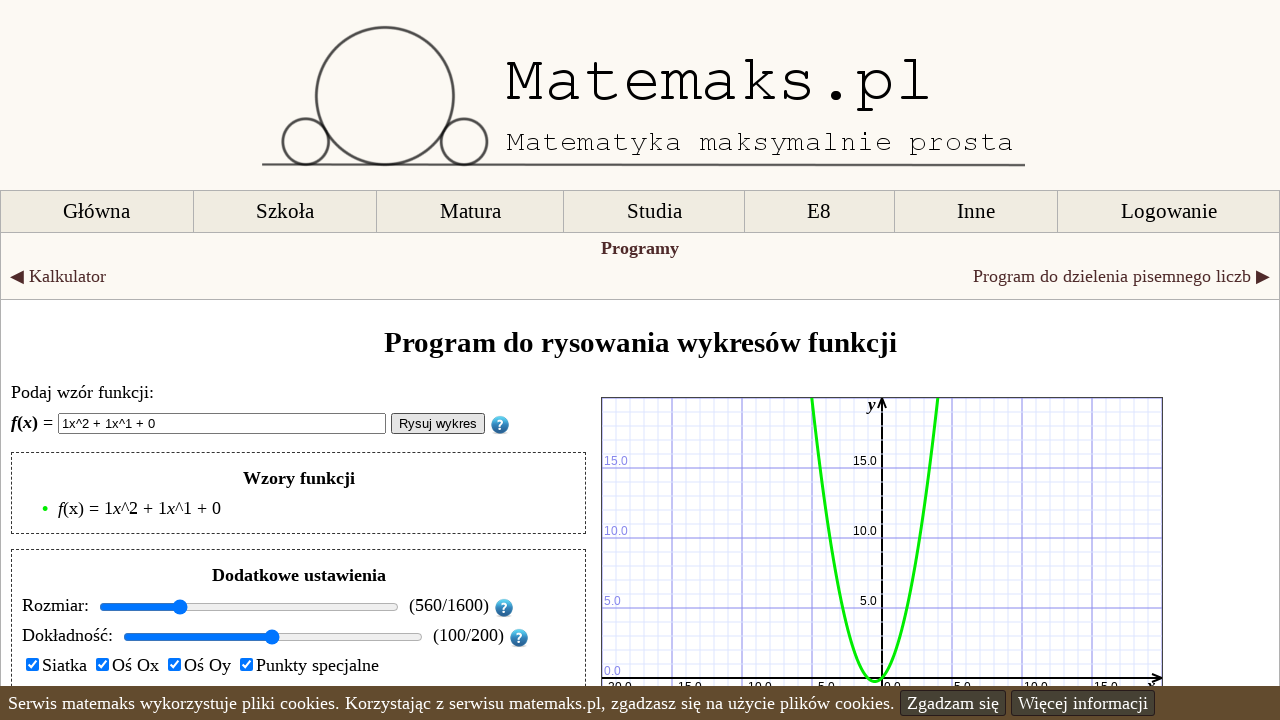

Cleared input field (iteration 2/10) on #wzor_funkcji
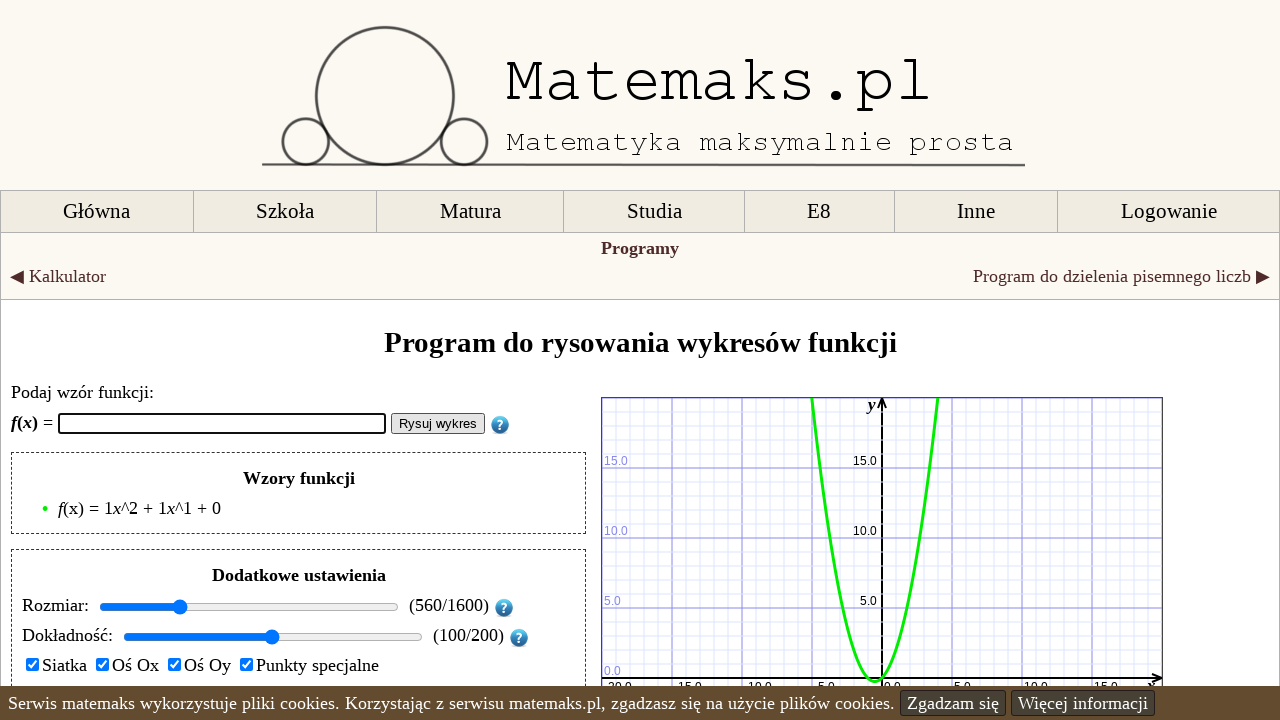

Entered polynomial: 2x^2 + 0x^1 + 2 on #wzor_funkcji
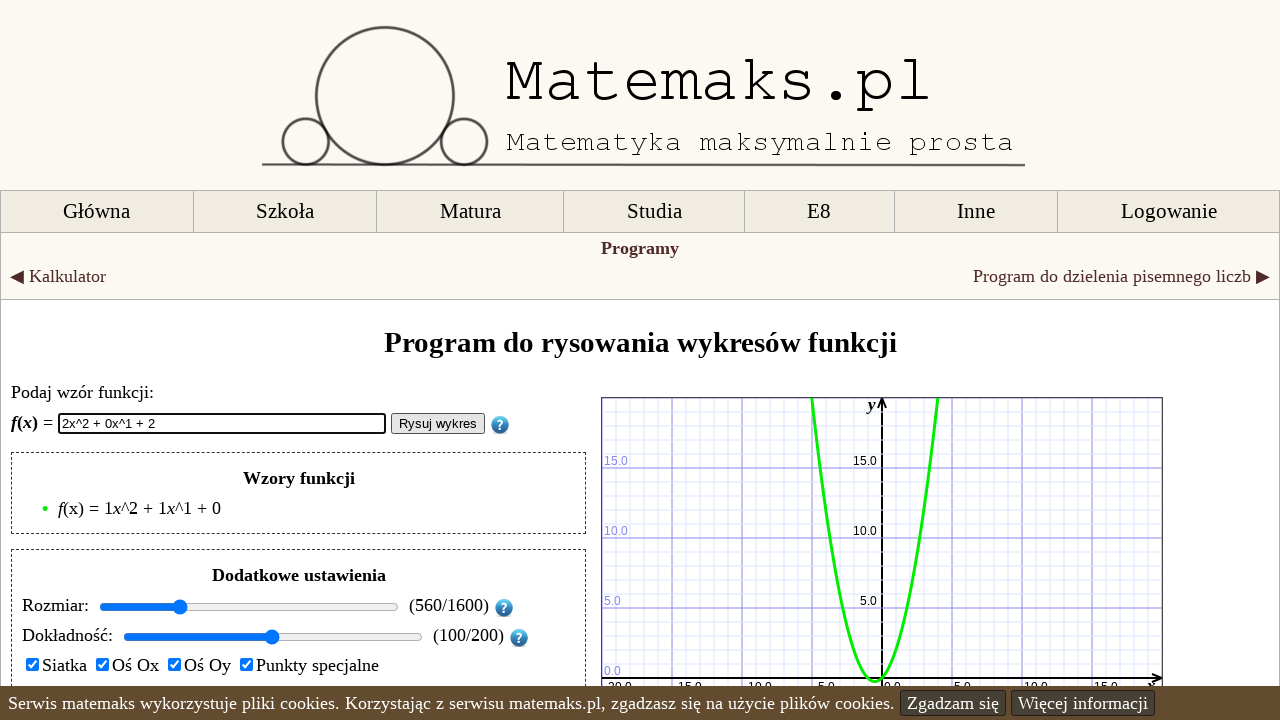

Clicked draw button for polynomial 2 at (438, 424) on #rysuj_button
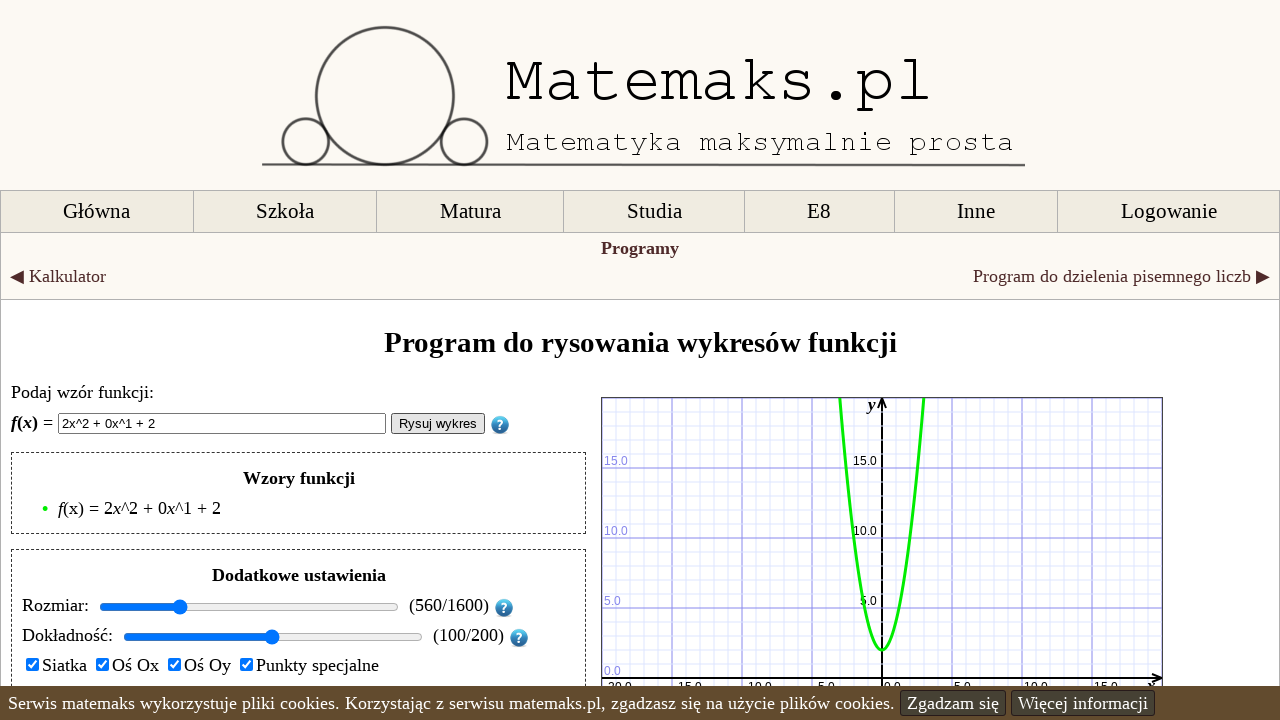

Cleared input field (iteration 3/10) on #wzor_funkcji
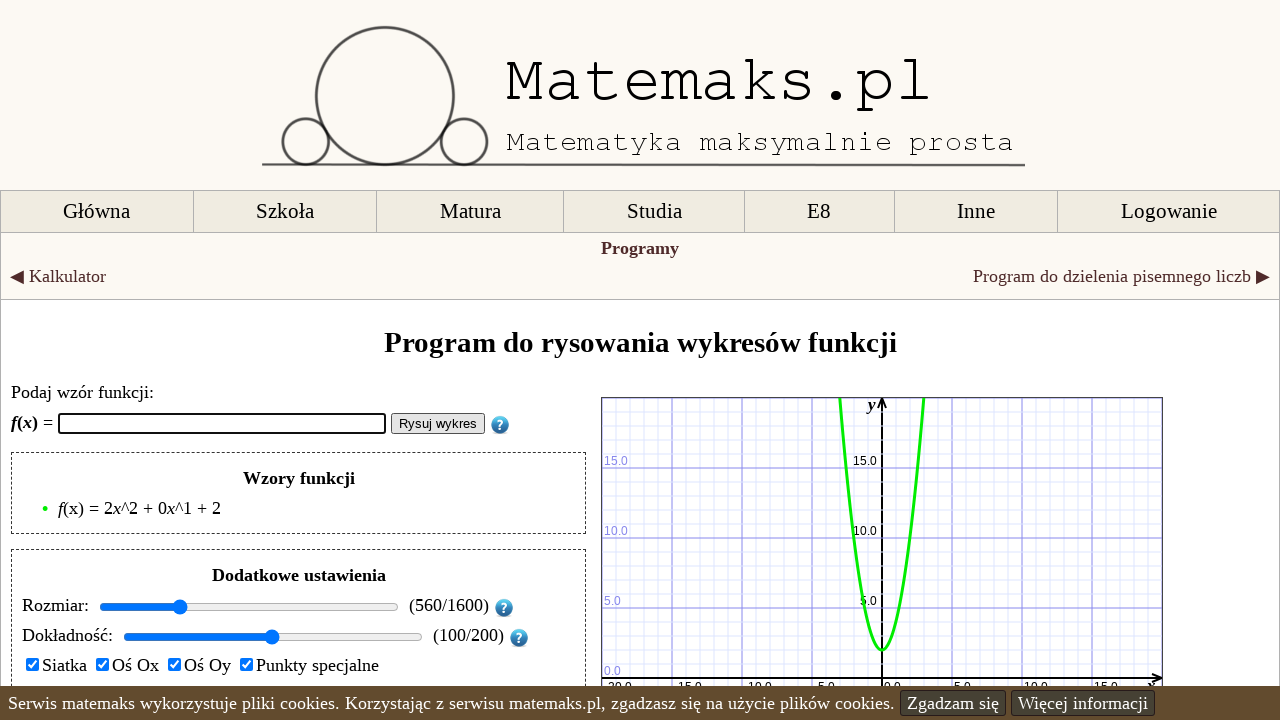

Entered polynomial: 0x^2 + 4x^1 + 0 on #wzor_funkcji
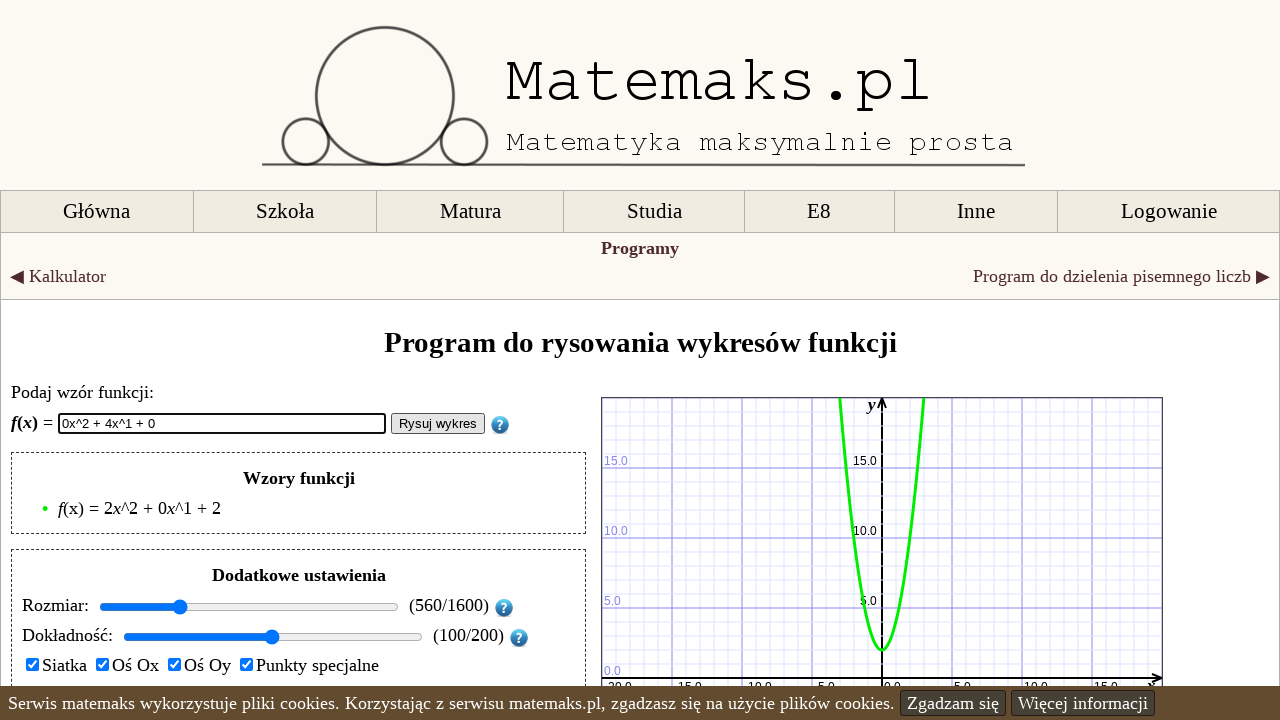

Clicked draw button for polynomial 3 at (438, 424) on #rysuj_button
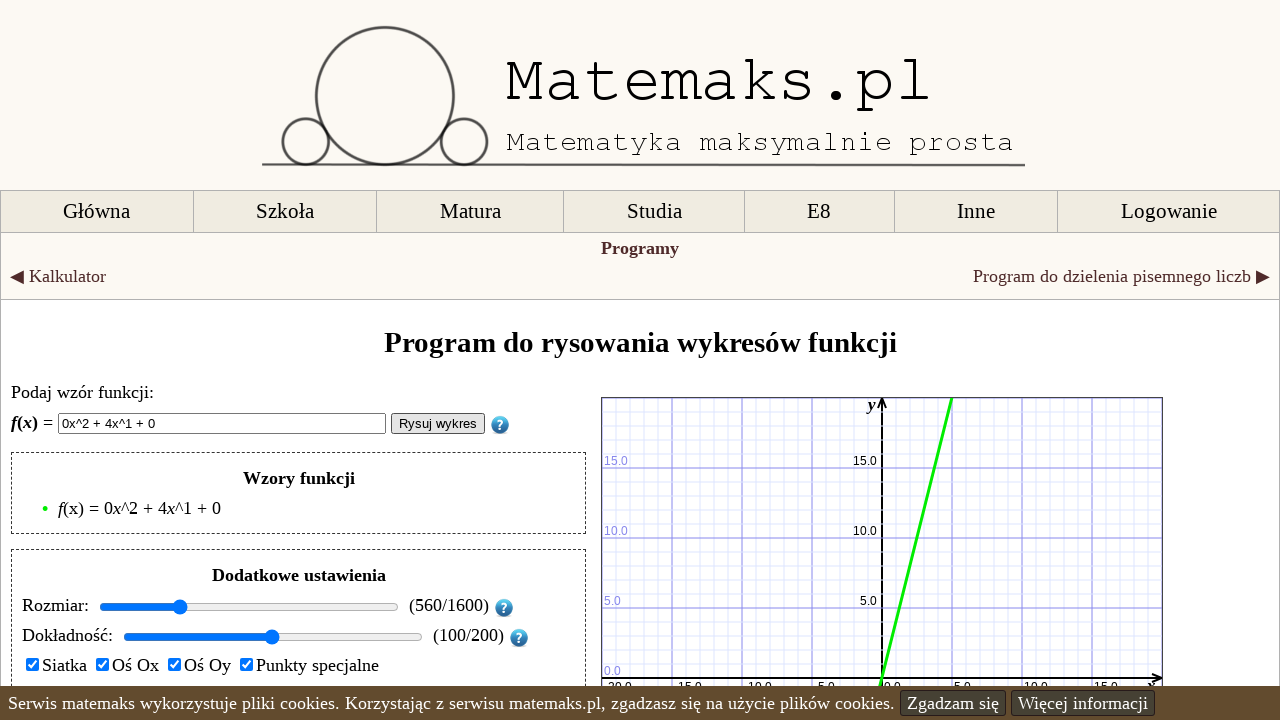

Cleared input field (iteration 4/10) on #wzor_funkcji
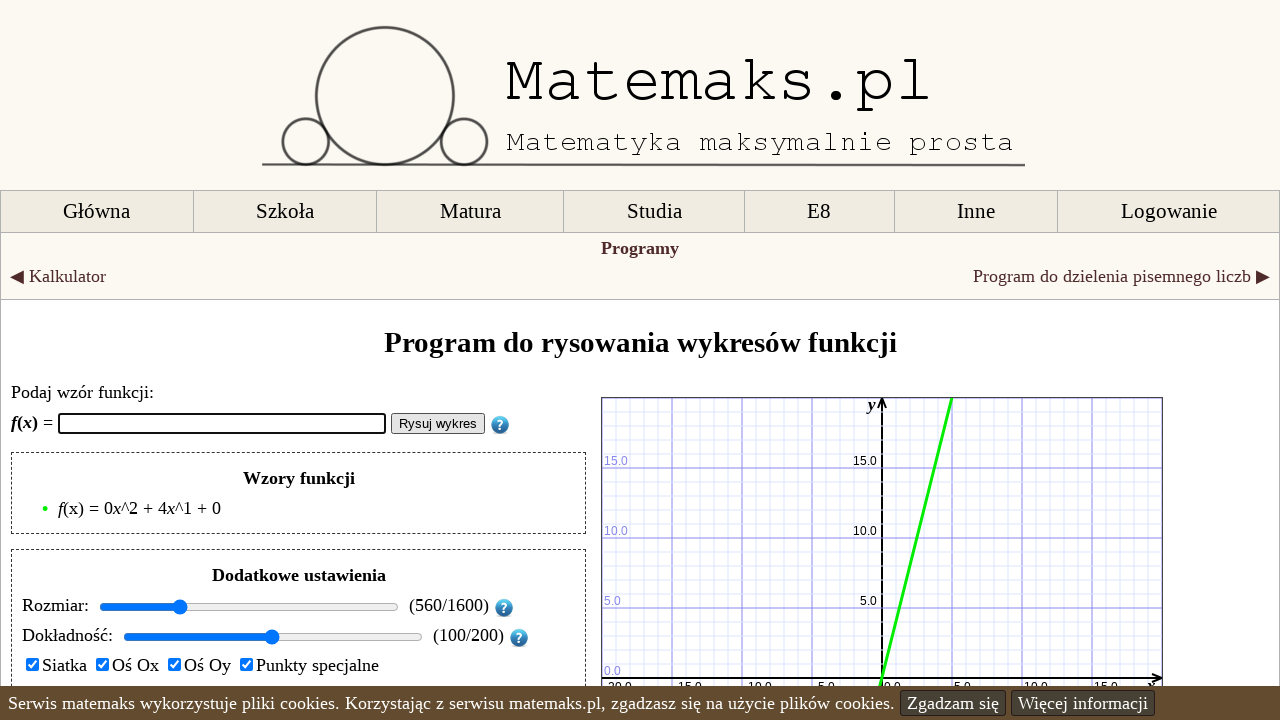

Entered polynomial: 4x^2 + 3x^1 + 0 on #wzor_funkcji
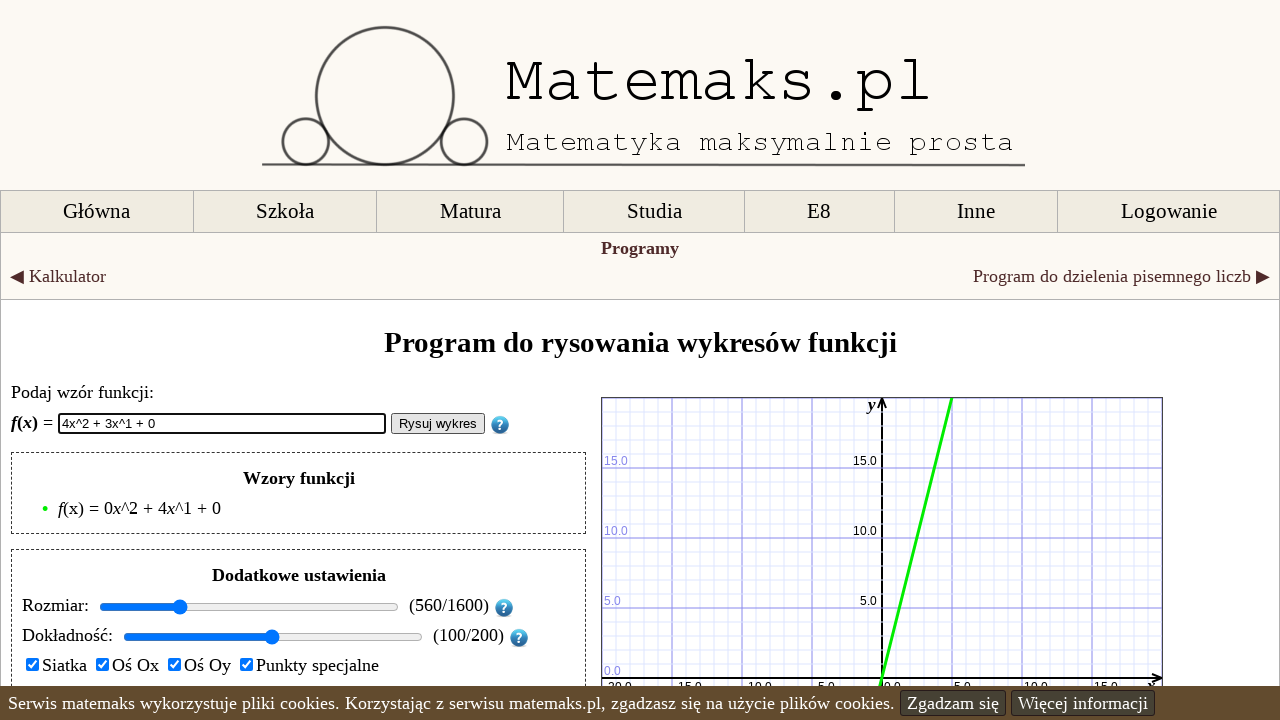

Clicked draw button for polynomial 4 at (438, 424) on #rysuj_button
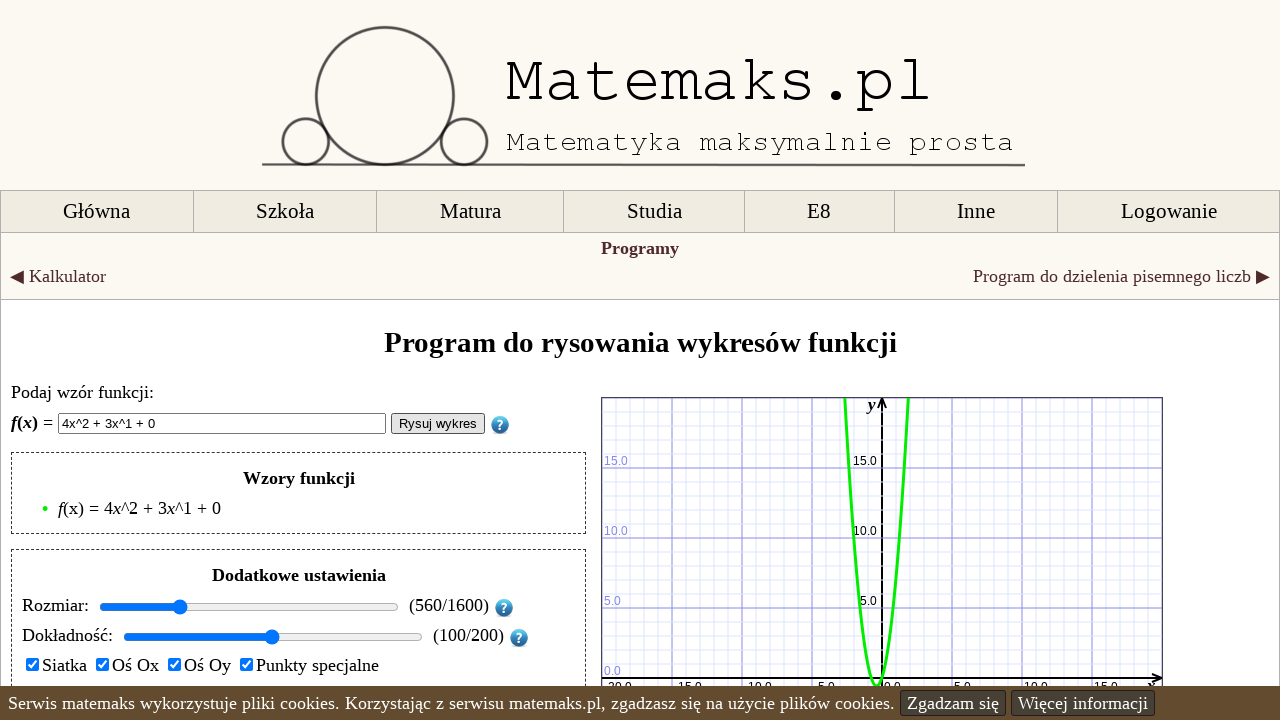

Cleared input field (iteration 5/10) on #wzor_funkcji
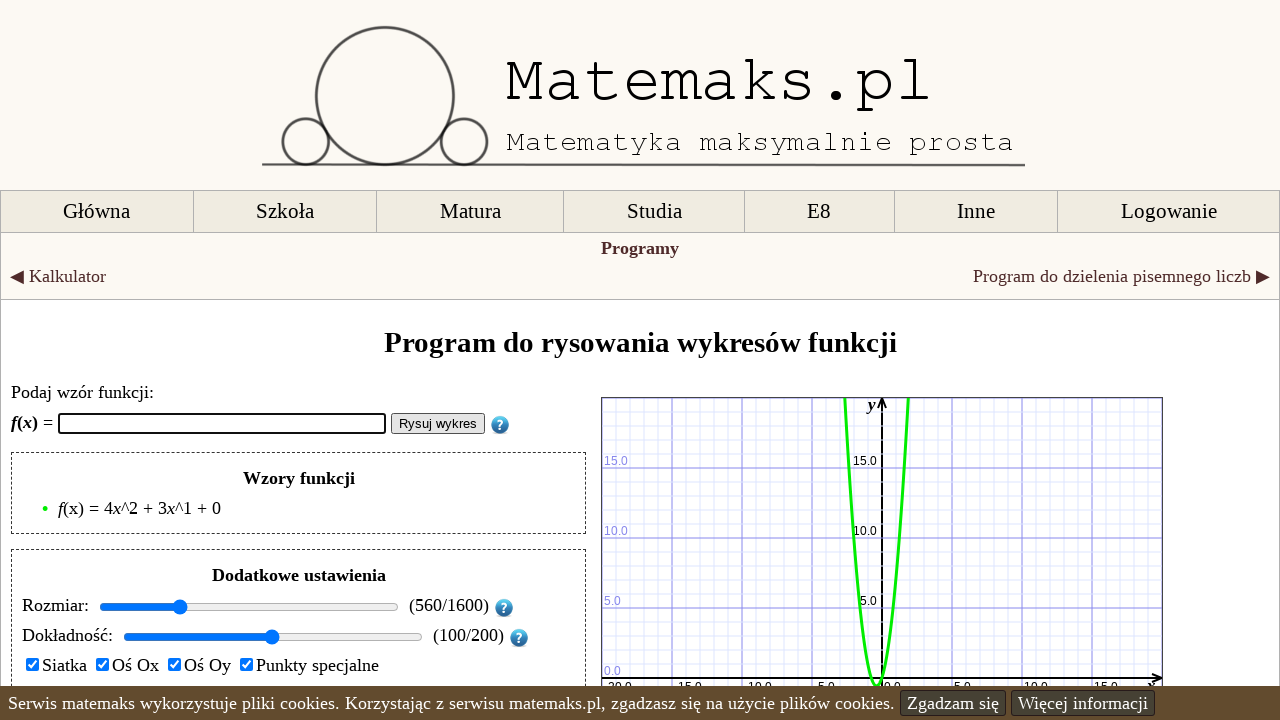

Entered polynomial: 0x^2 + 2x^1 + 5 on #wzor_funkcji
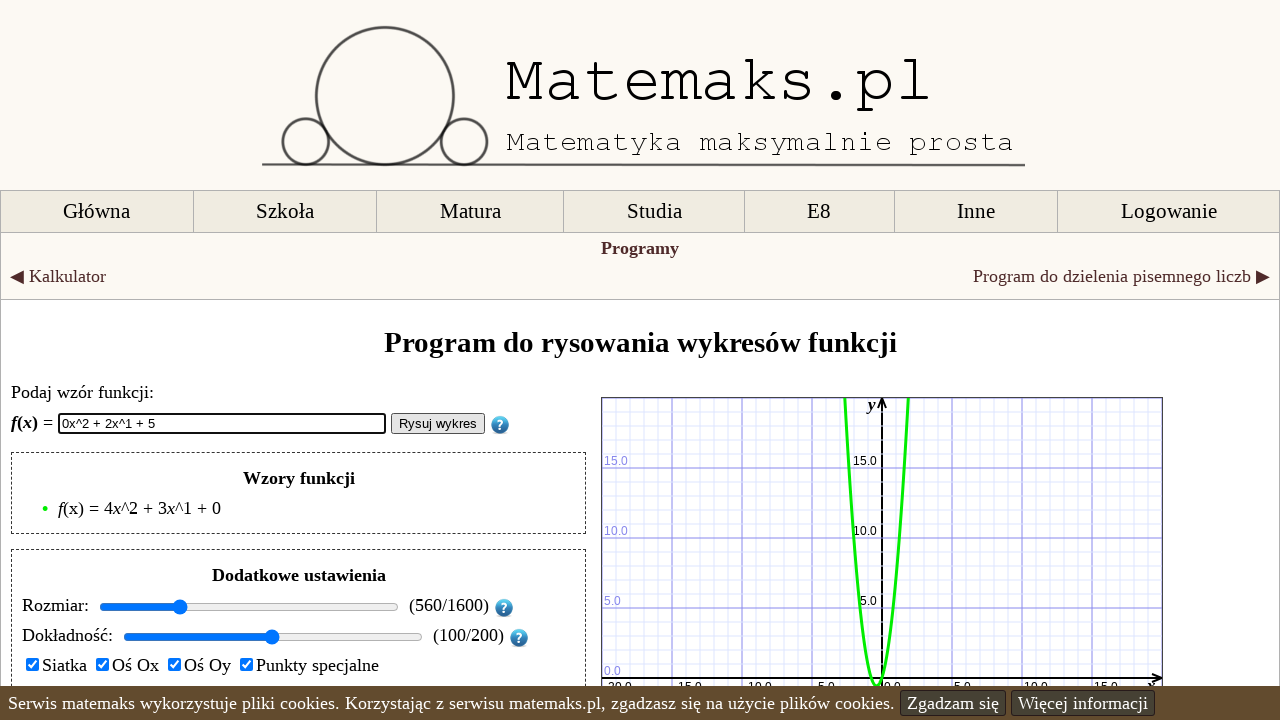

Clicked draw button for polynomial 5 at (438, 424) on #rysuj_button
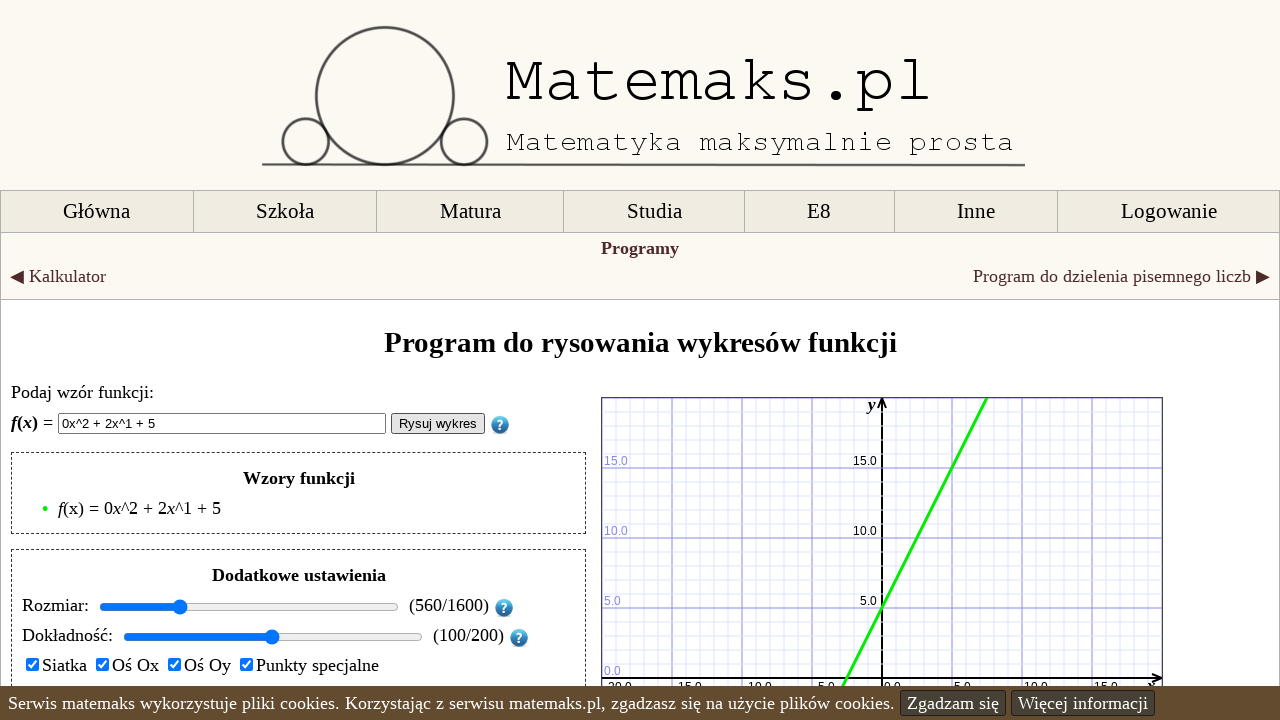

Cleared input field (iteration 6/10) on #wzor_funkcji
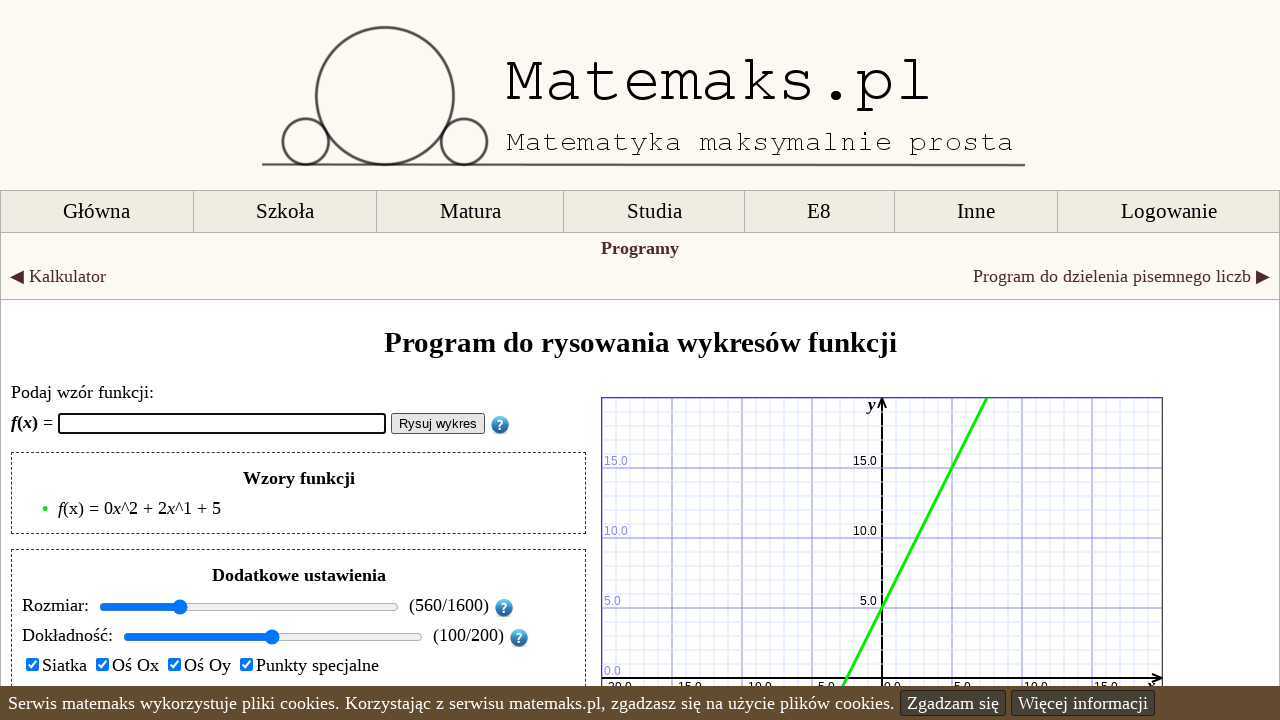

Entered polynomial: 3x^2 + 5x^1 + 7 on #wzor_funkcji
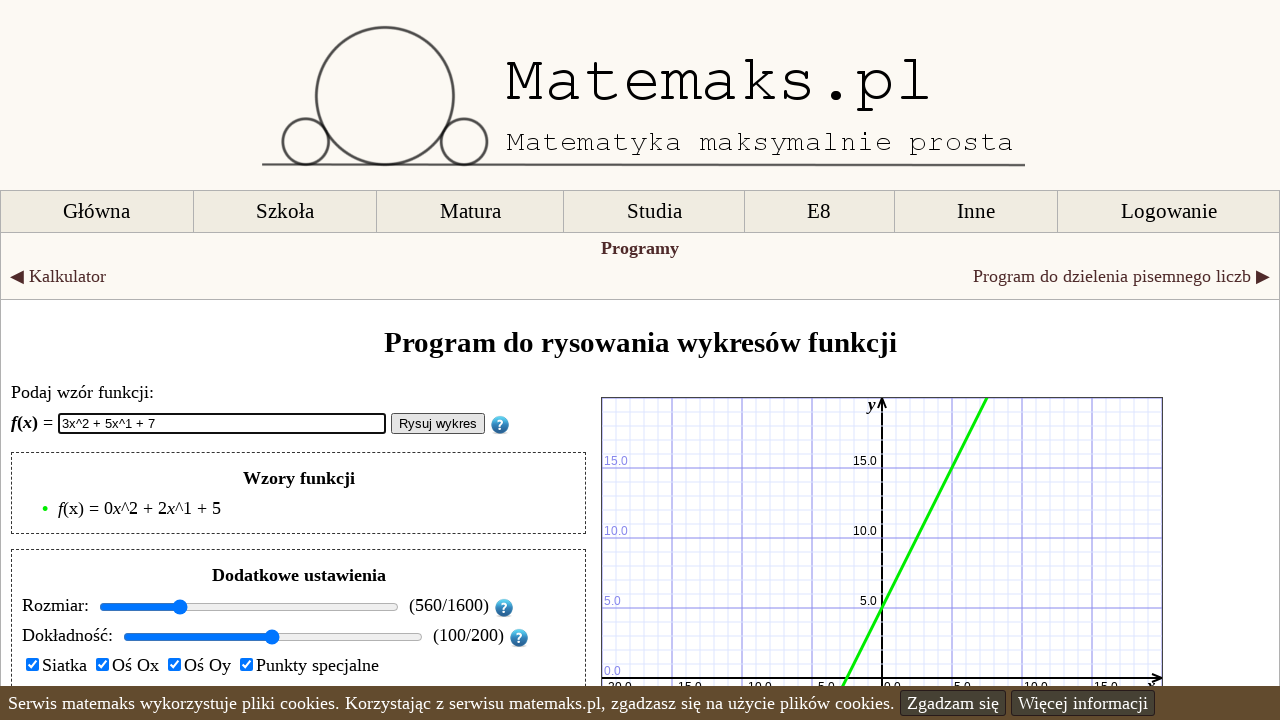

Clicked draw button for polynomial 6 at (438, 424) on #rysuj_button
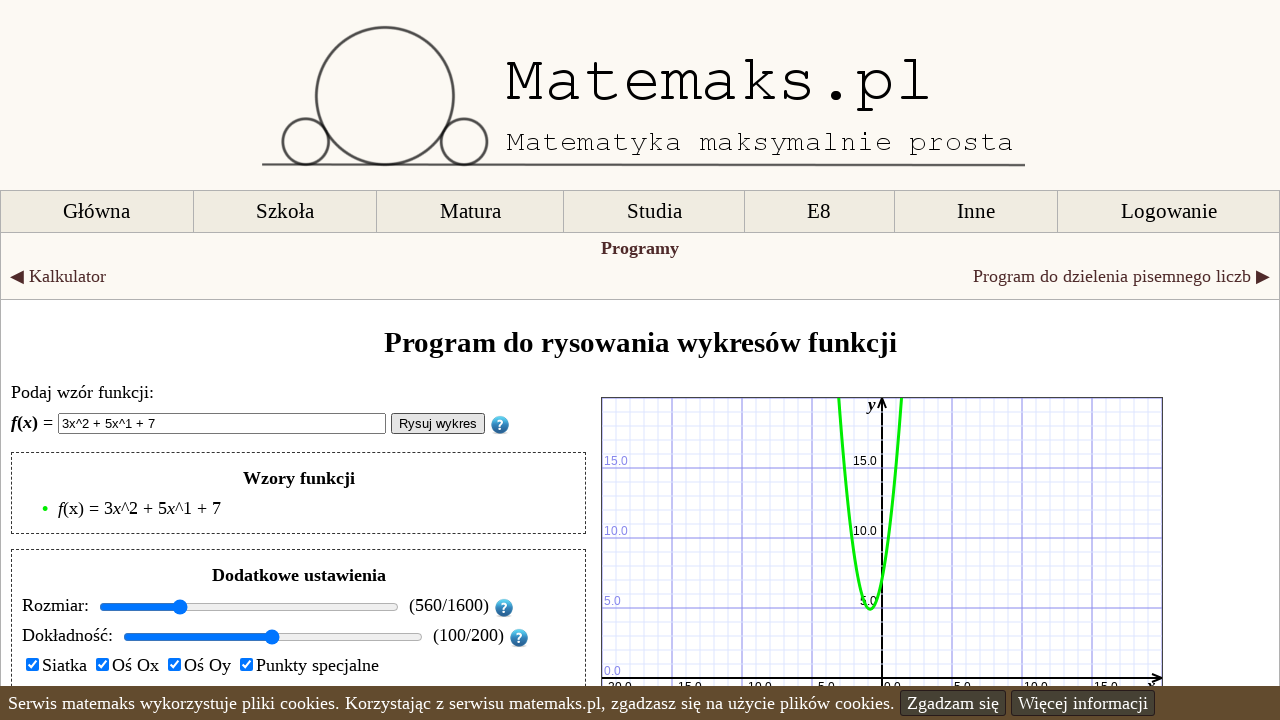

Cleared input field (iteration 7/10) on #wzor_funkcji
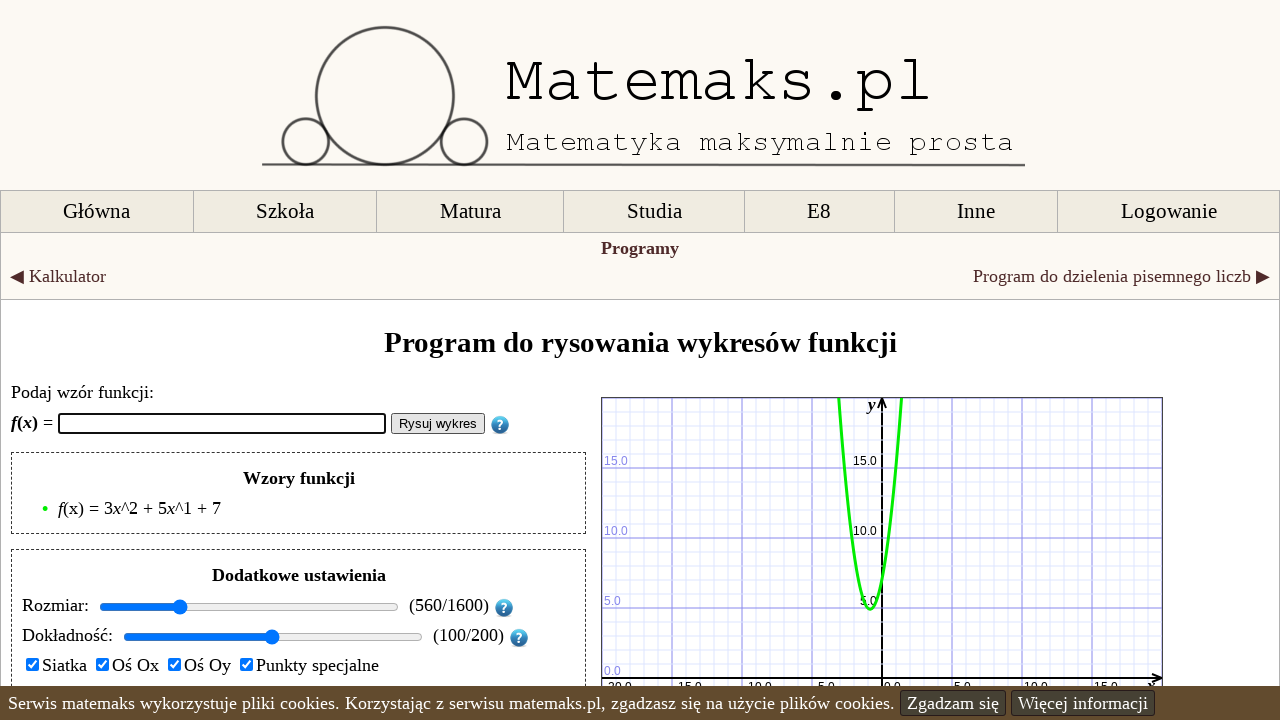

Entered polynomial: 2x^2 + 4x^1 + 8 on #wzor_funkcji
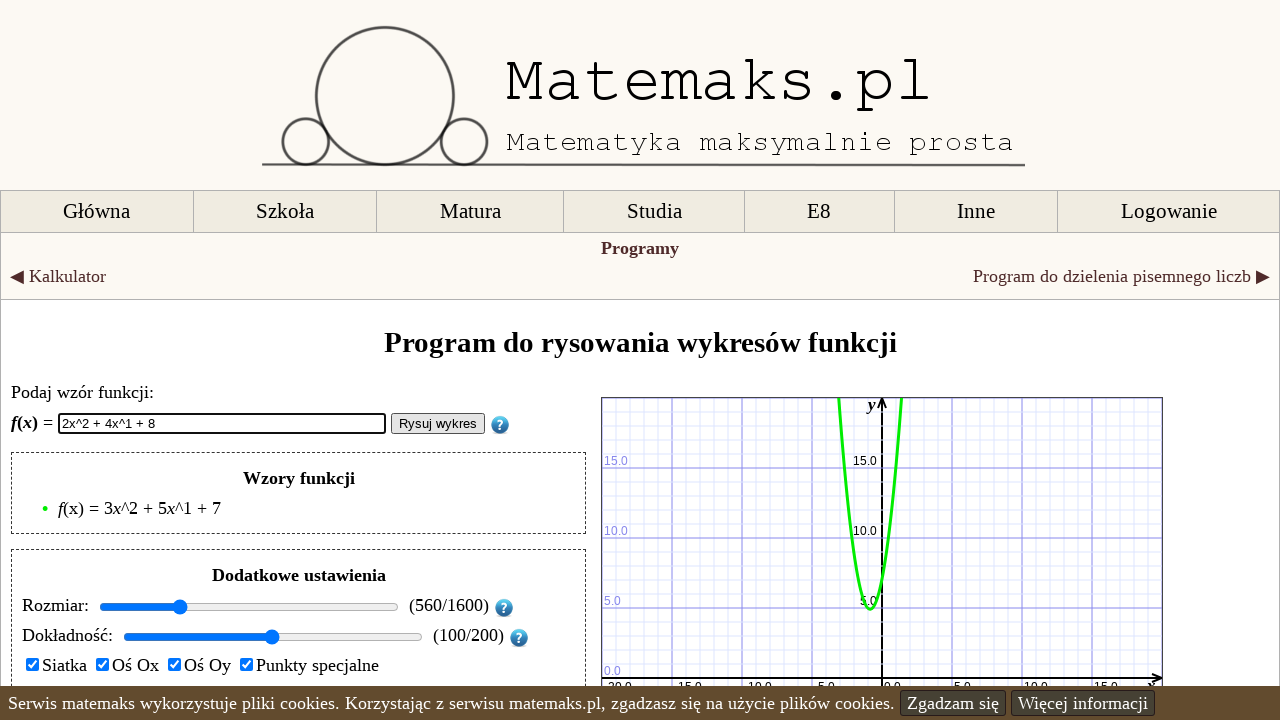

Clicked draw button for polynomial 7 at (438, 424) on #rysuj_button
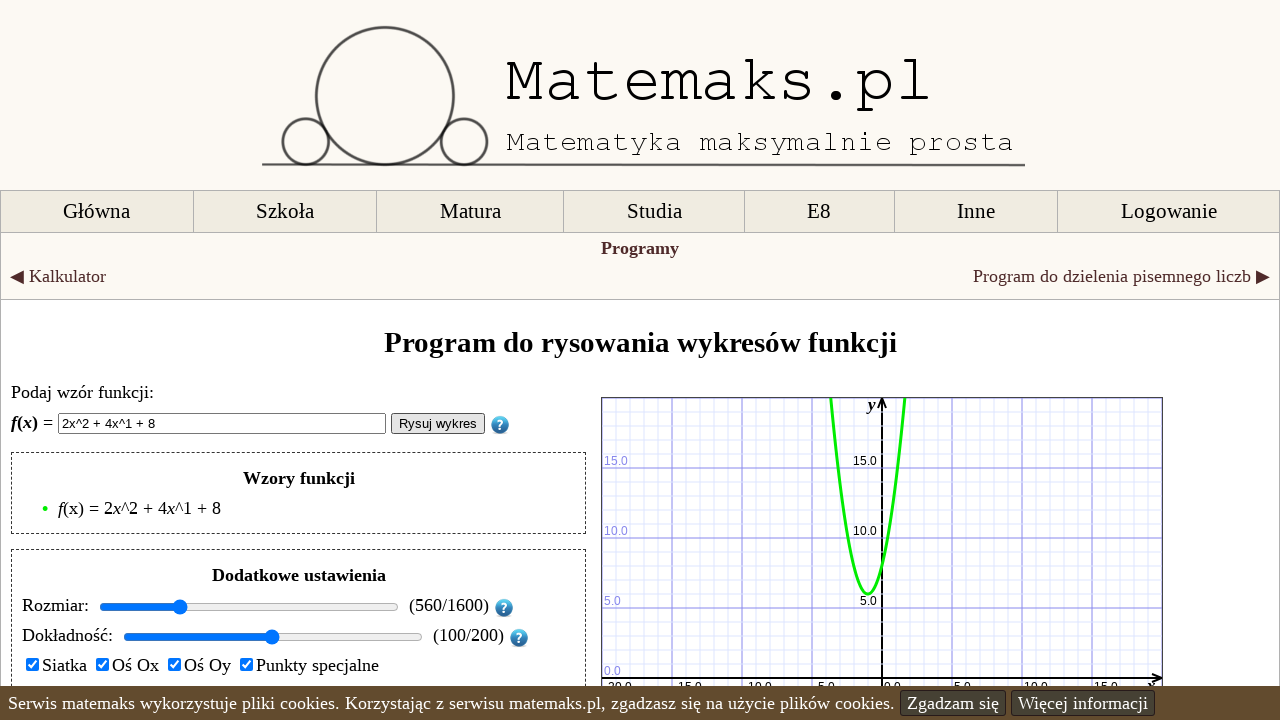

Cleared input field (iteration 8/10) on #wzor_funkcji
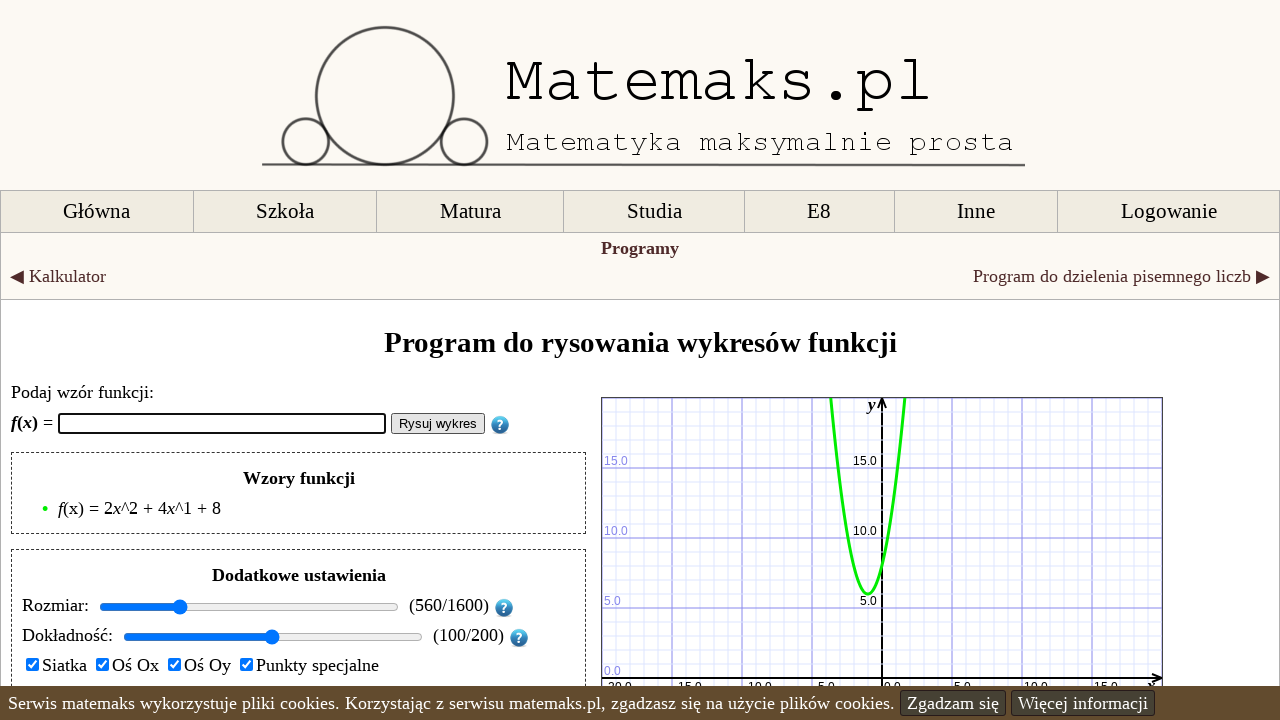

Entered polynomial: 4x^2 + 0x^1 + 9 on #wzor_funkcji
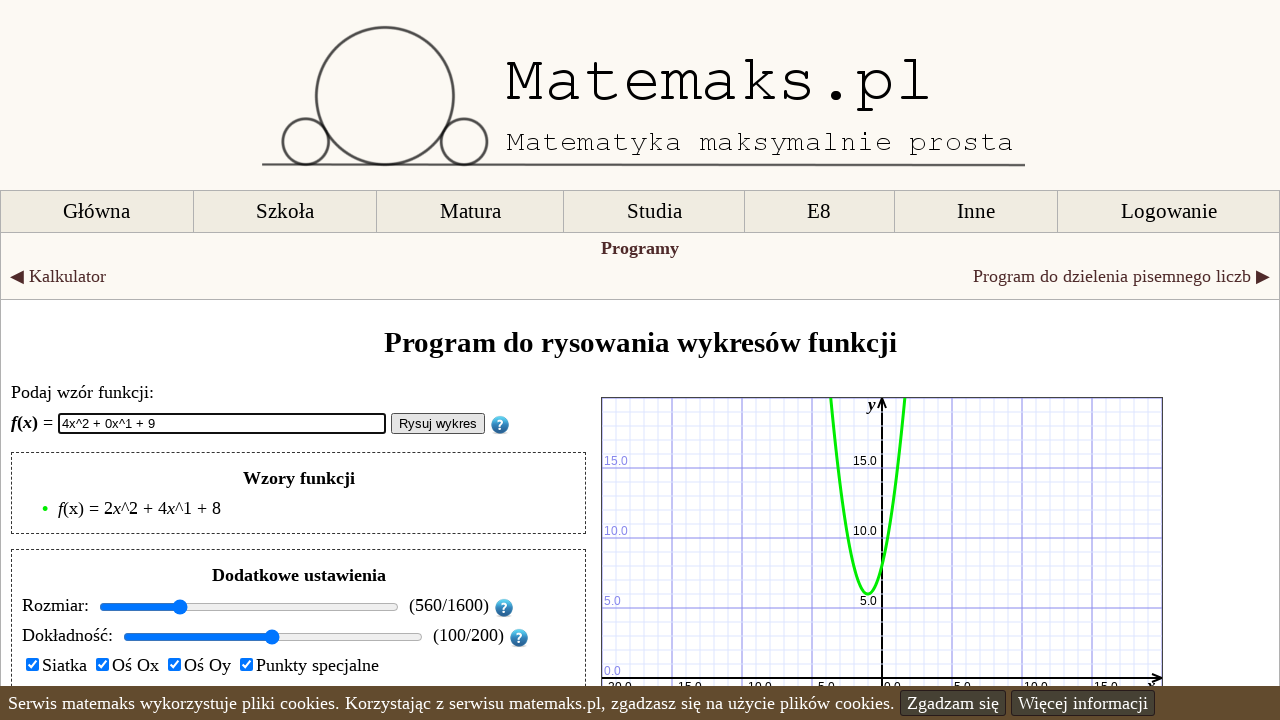

Clicked draw button for polynomial 8 at (438, 424) on #rysuj_button
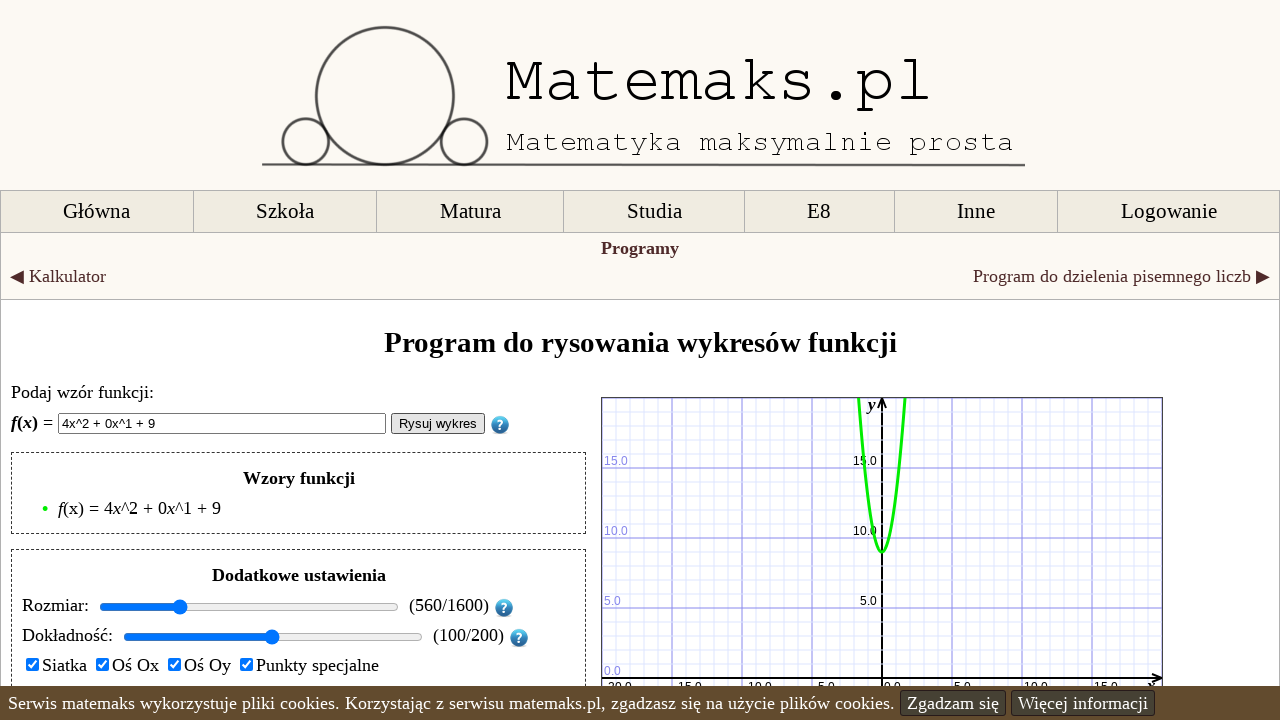

Cleared input field (iteration 9/10) on #wzor_funkcji
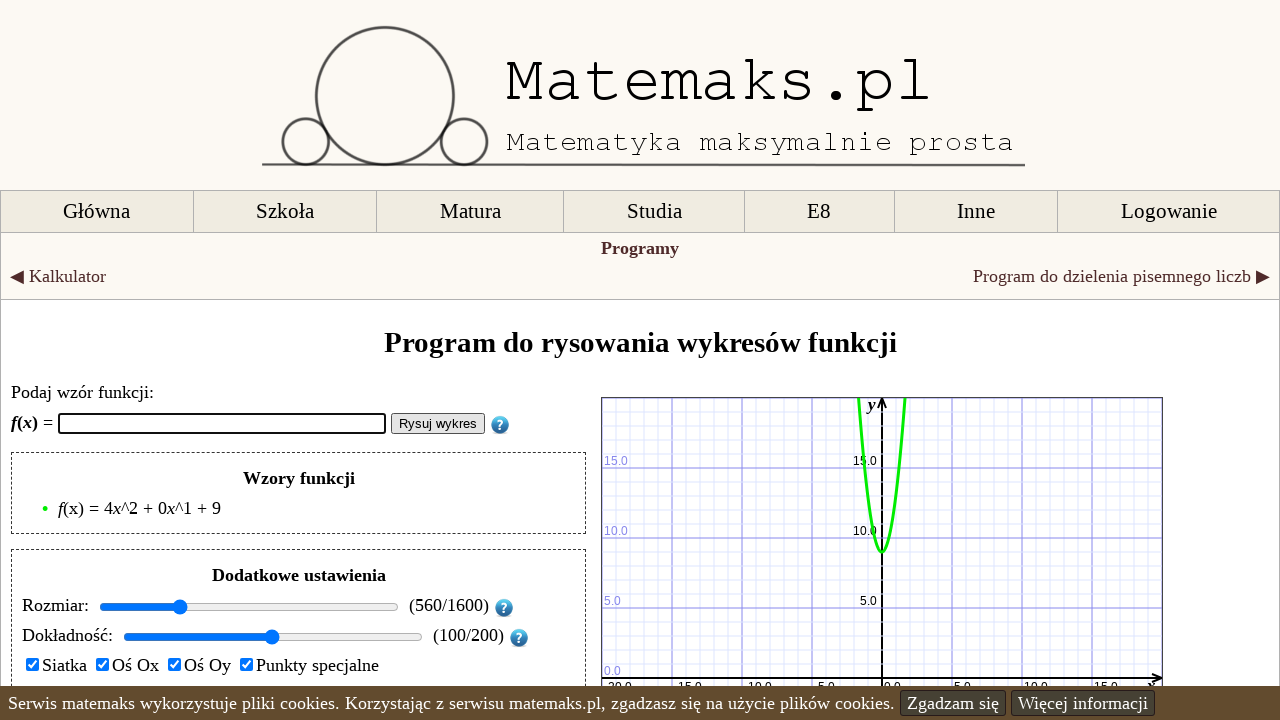

Entered polynomial: 4x^2 + 7x^1 + 2 on #wzor_funkcji
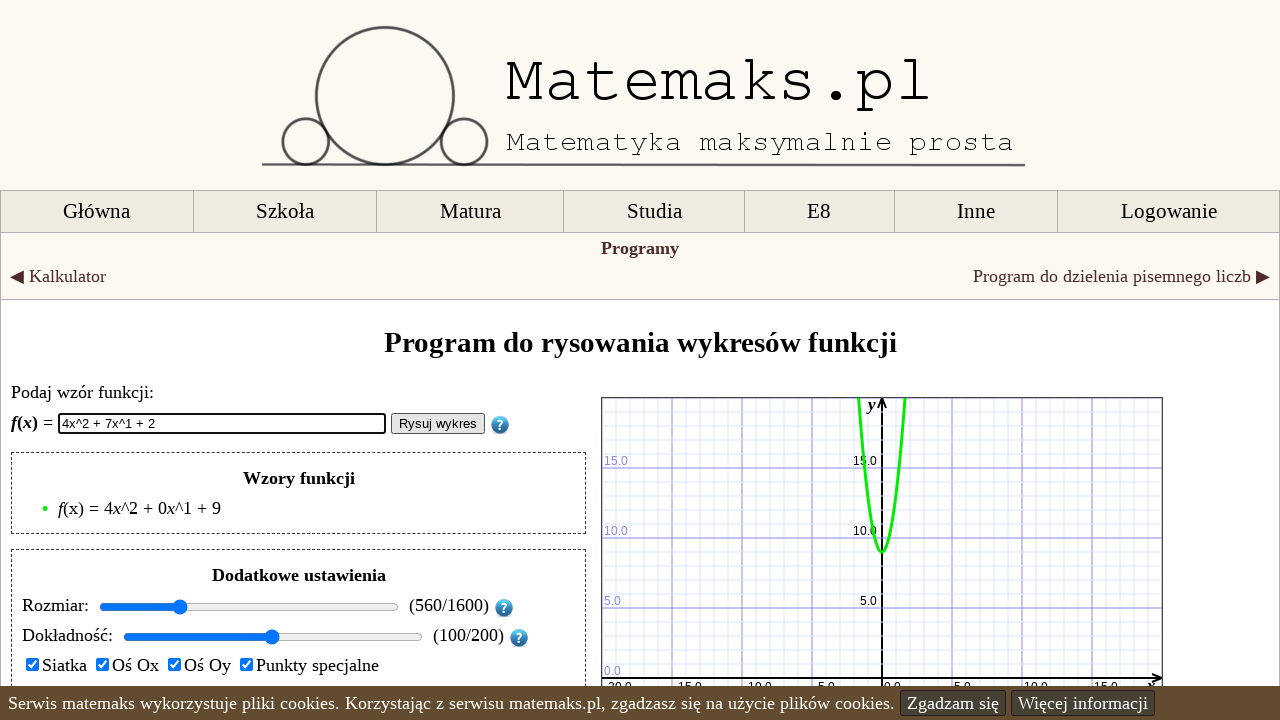

Clicked draw button for polynomial 9 at (438, 424) on #rysuj_button
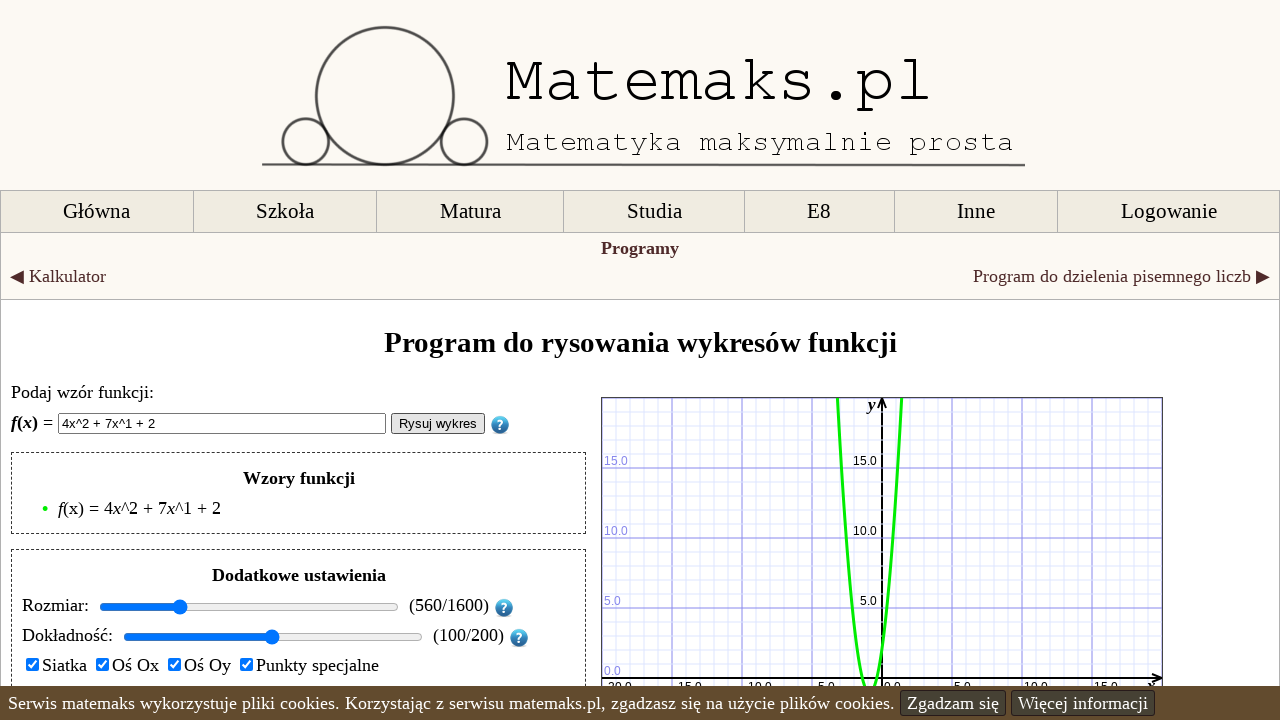

Cleared input field (iteration 10/10) on #wzor_funkcji
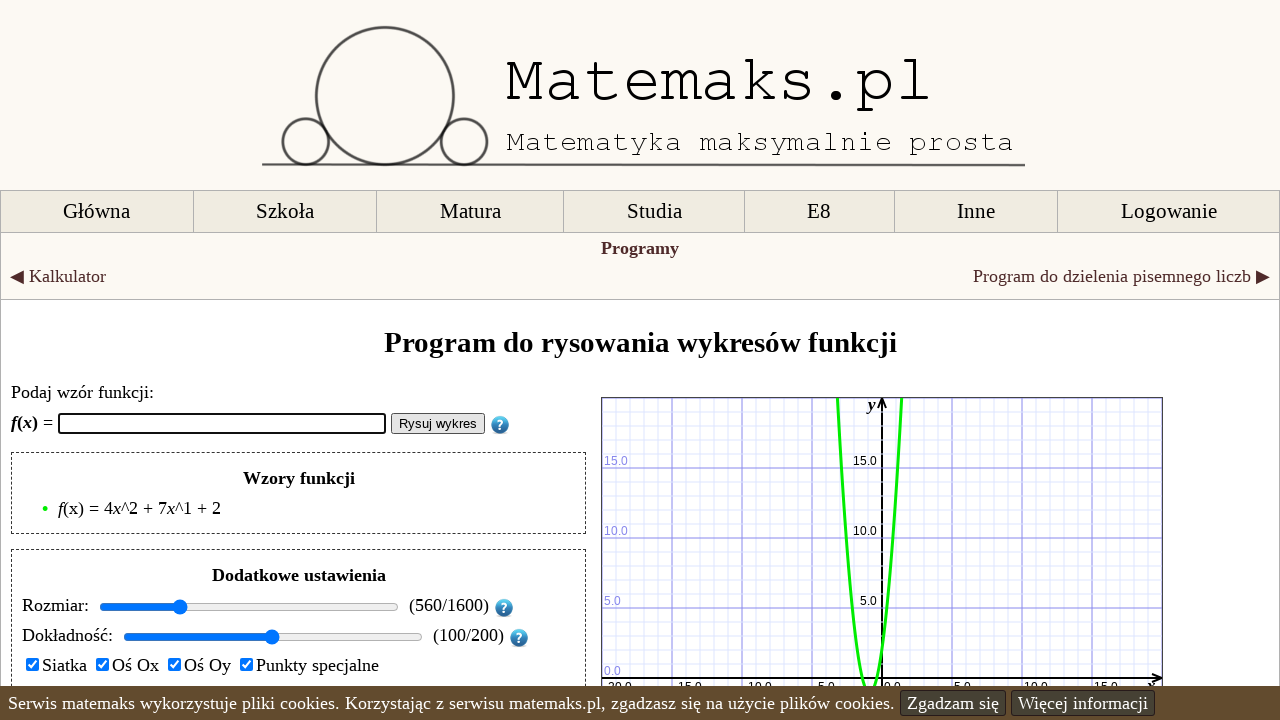

Entered polynomial: 10x^2 + 9x^1 + 3 on #wzor_funkcji
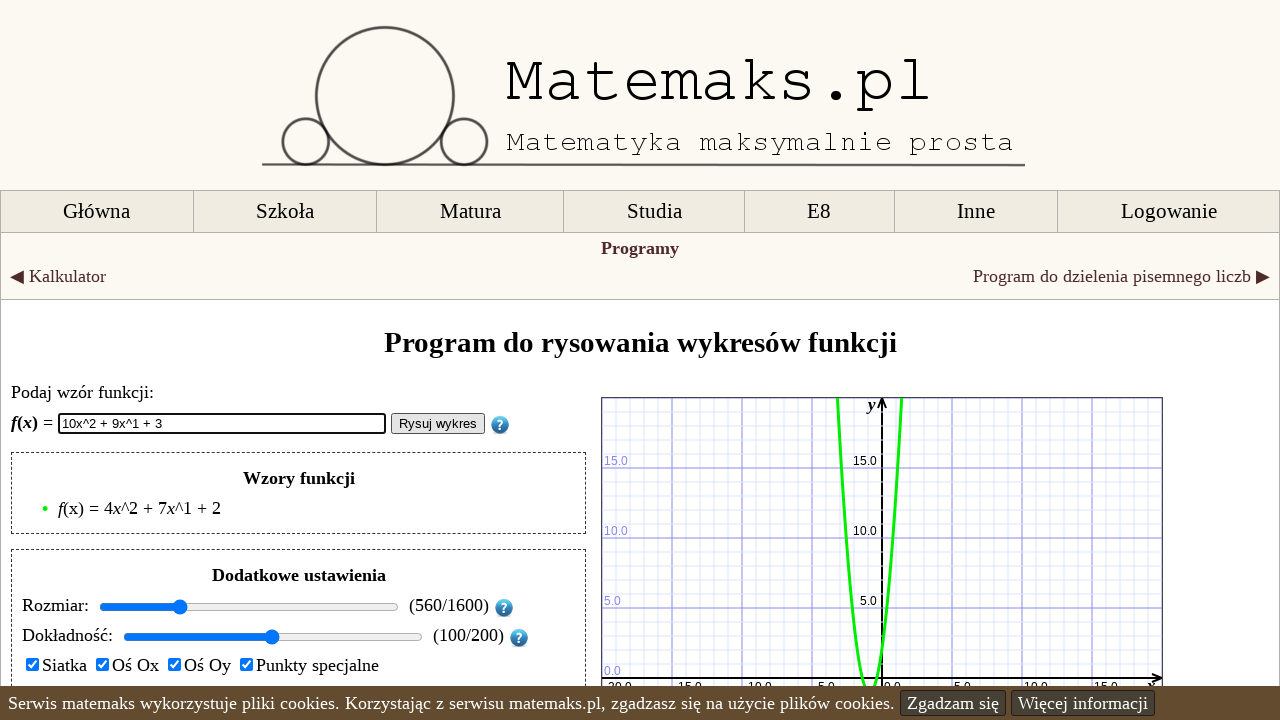

Clicked draw button for polynomial 10 at (438, 424) on #rysuj_button
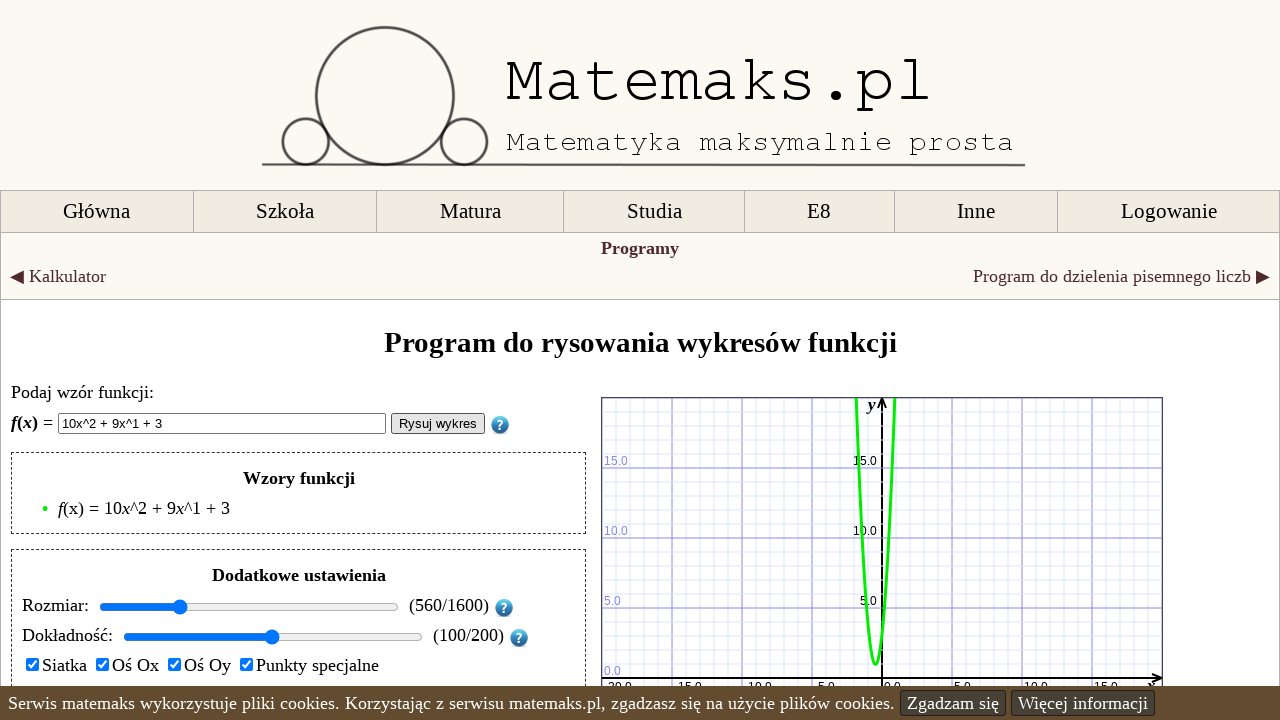

Cleared input field for degree 3 polynomial on #wzor_funkcji
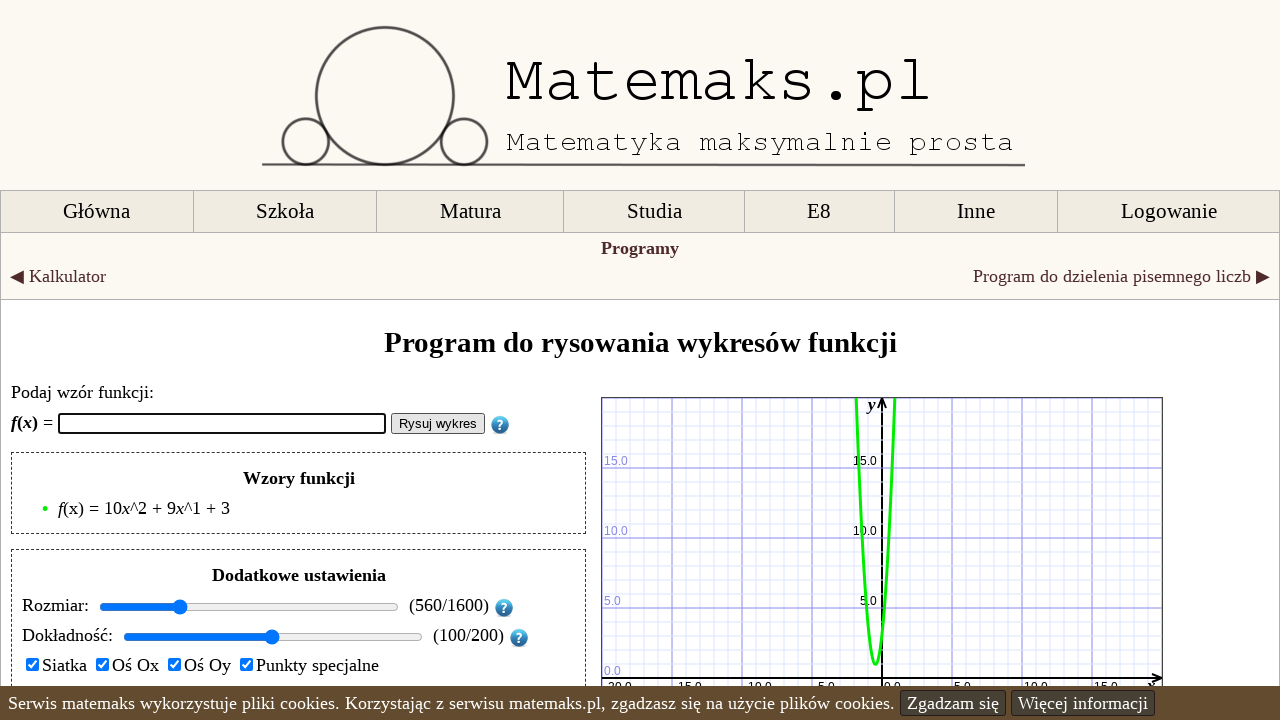

Entered degree 3 polynomial: 0x^3 + 3x^2 + 1x^1 + 4 on #wzor_funkcji
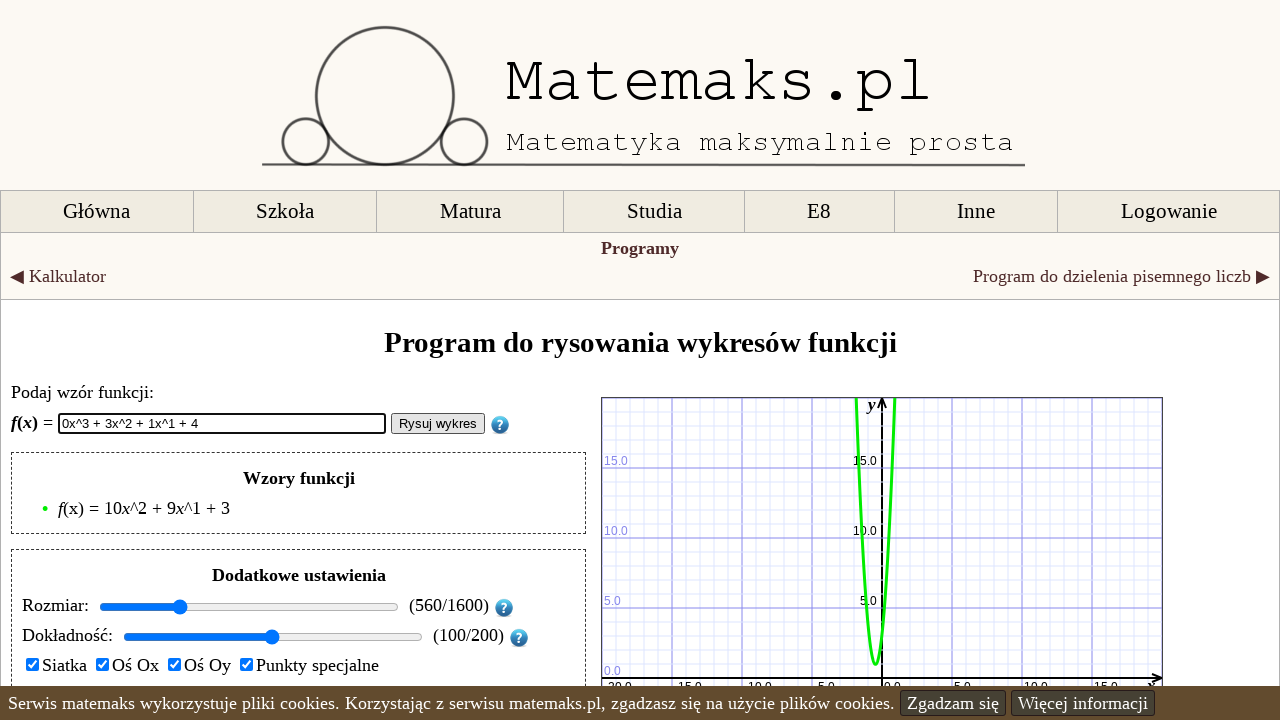

Clicked draw button for degree 3 polynomial at (438, 424) on #rysuj_button
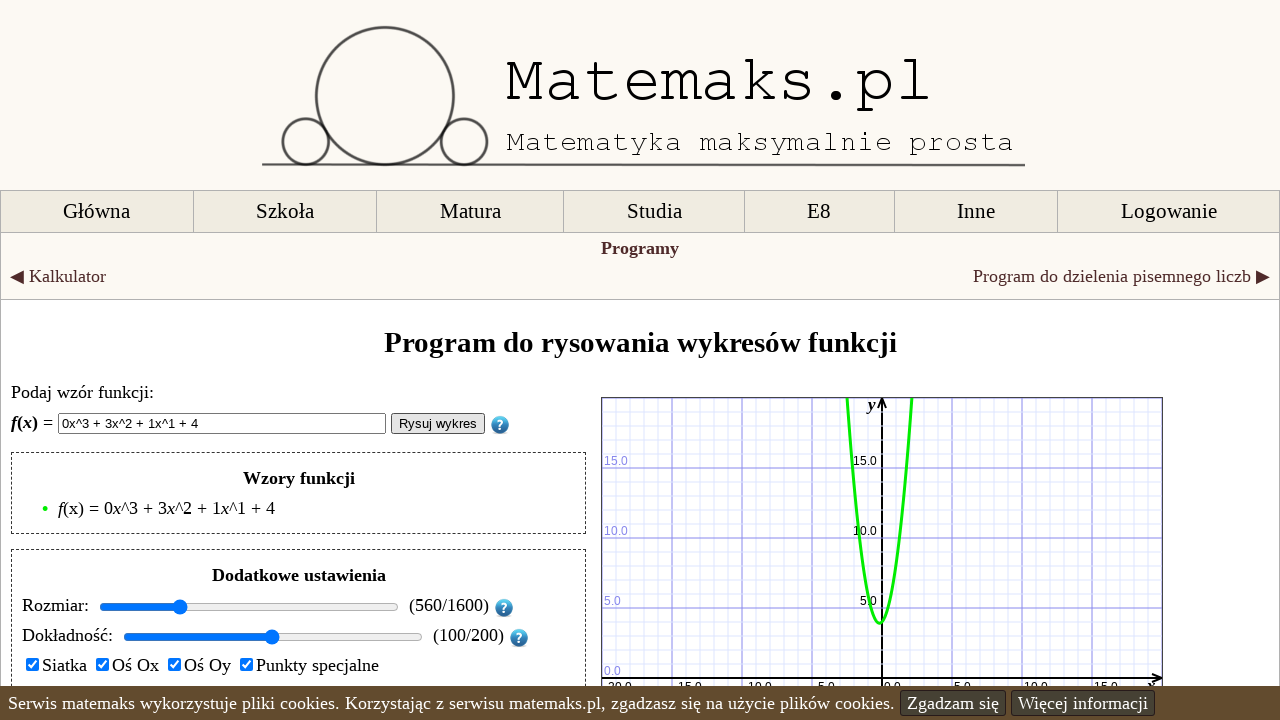

Toggled zeros display option at (32, 360) on #miejsca_zerowe
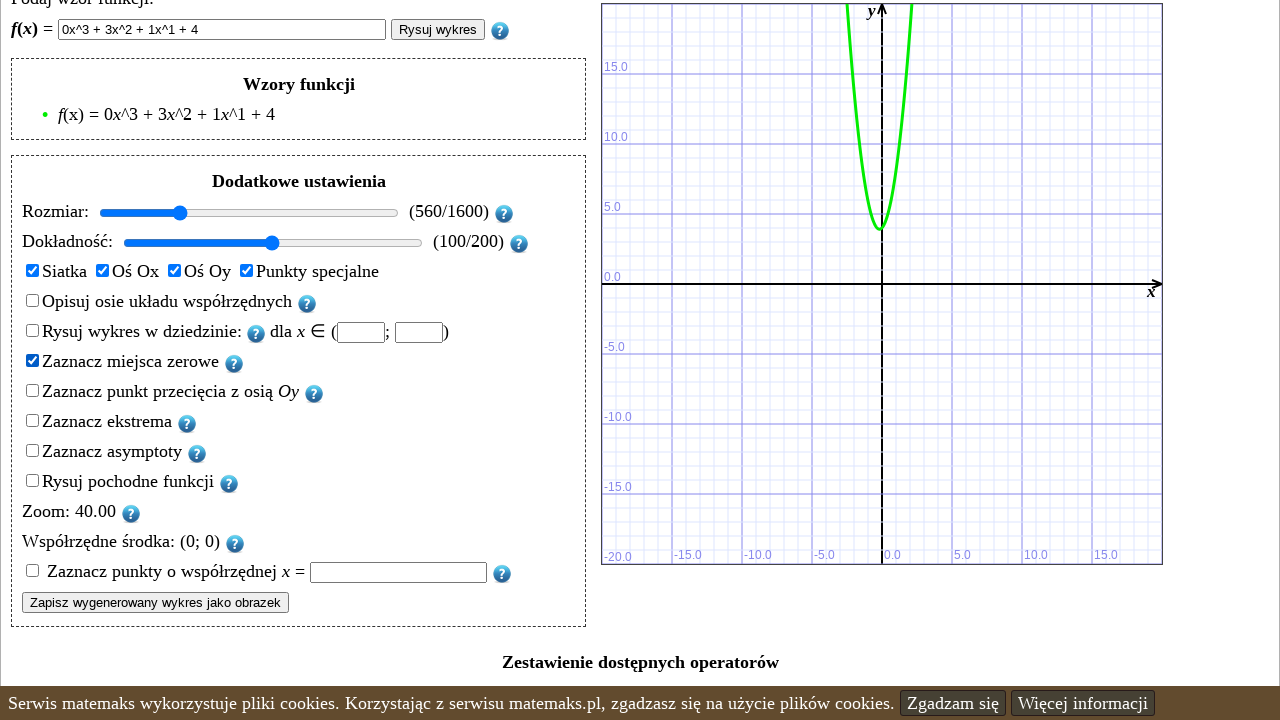

Toggled Y-intercept display option at (32, 390) on #punkt_przeciecia_y
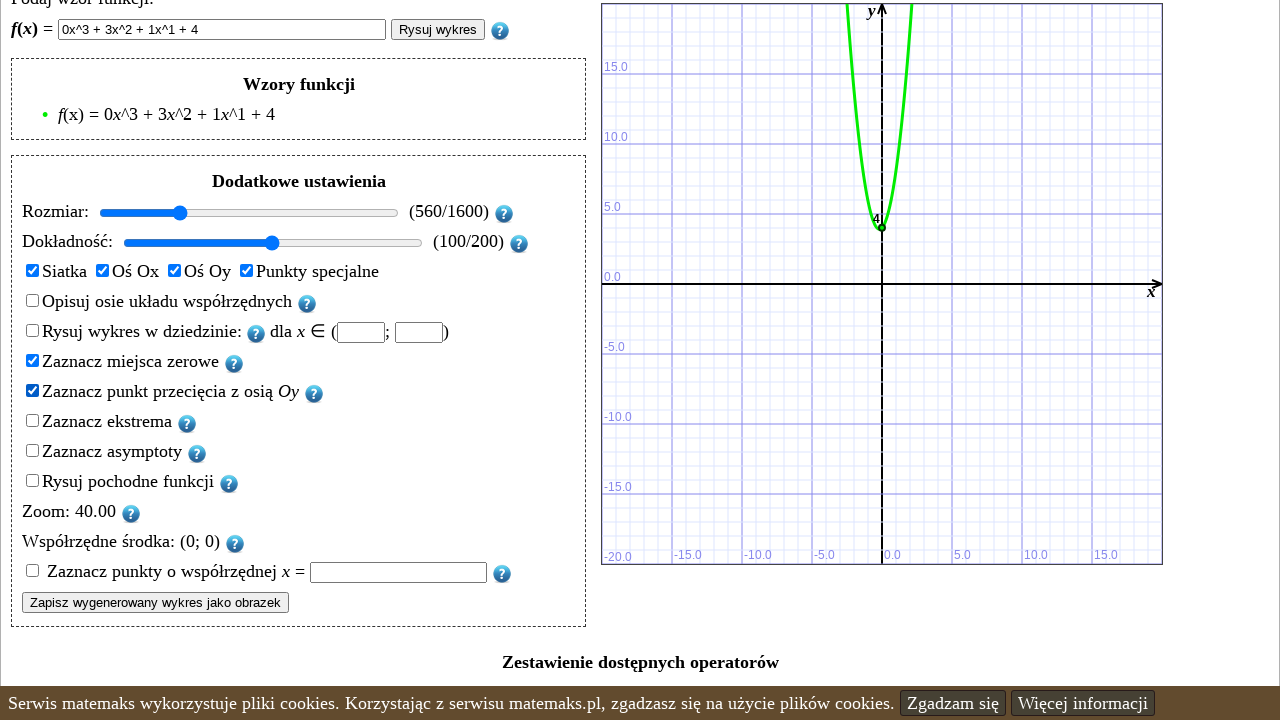

Toggled extrema display option at (32, 420) on #ekstrema
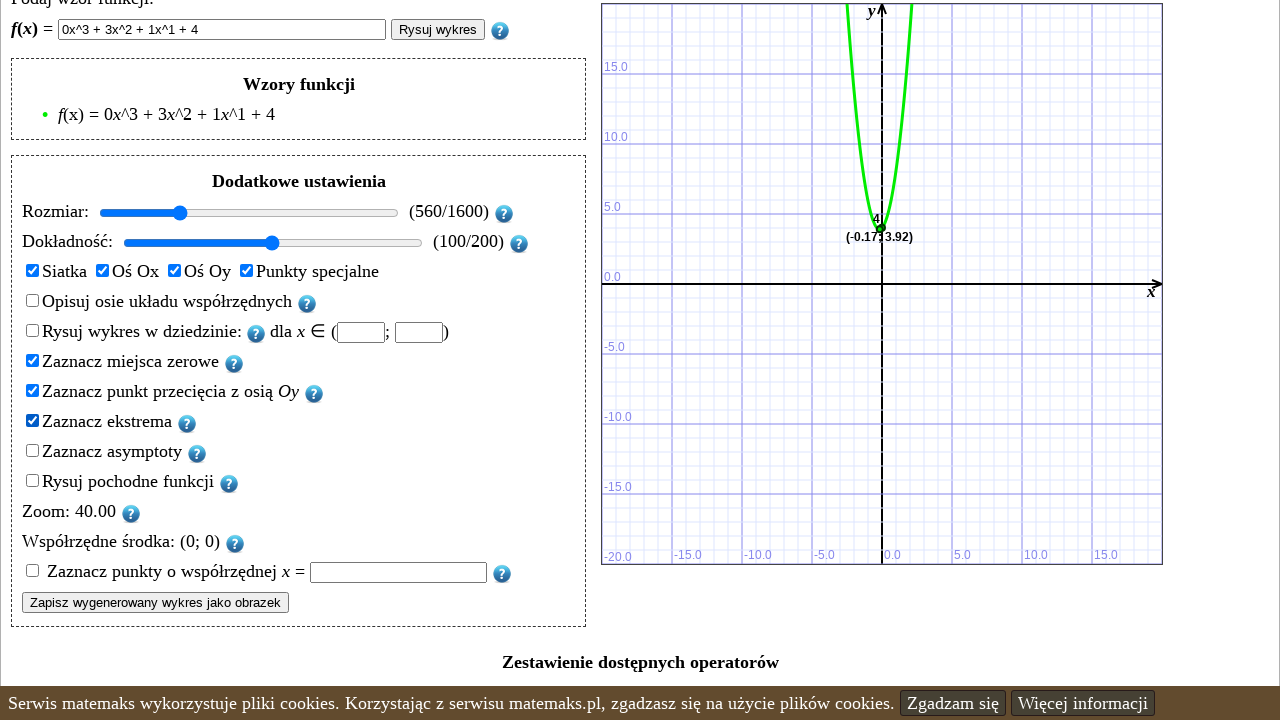

Toggled asymptotes display option at (32, 450) on #asymptoty
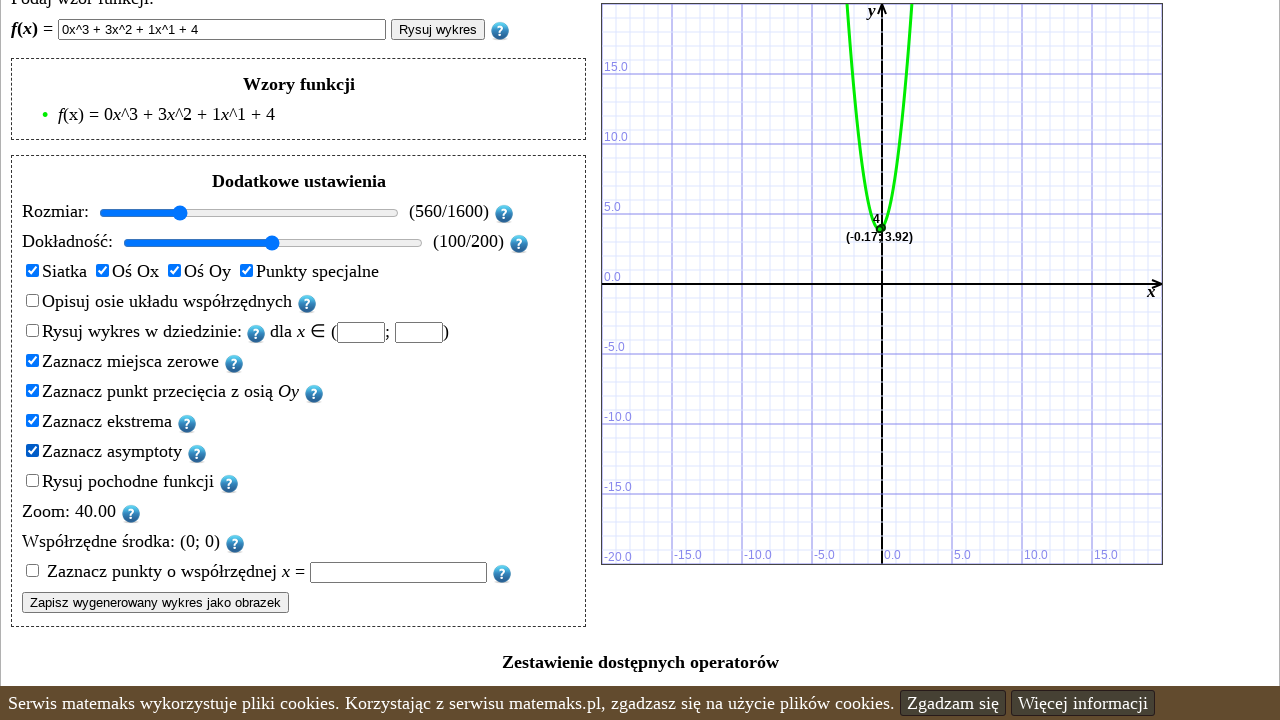

Toggled derivatives display option at (32, 480) on #pochodne
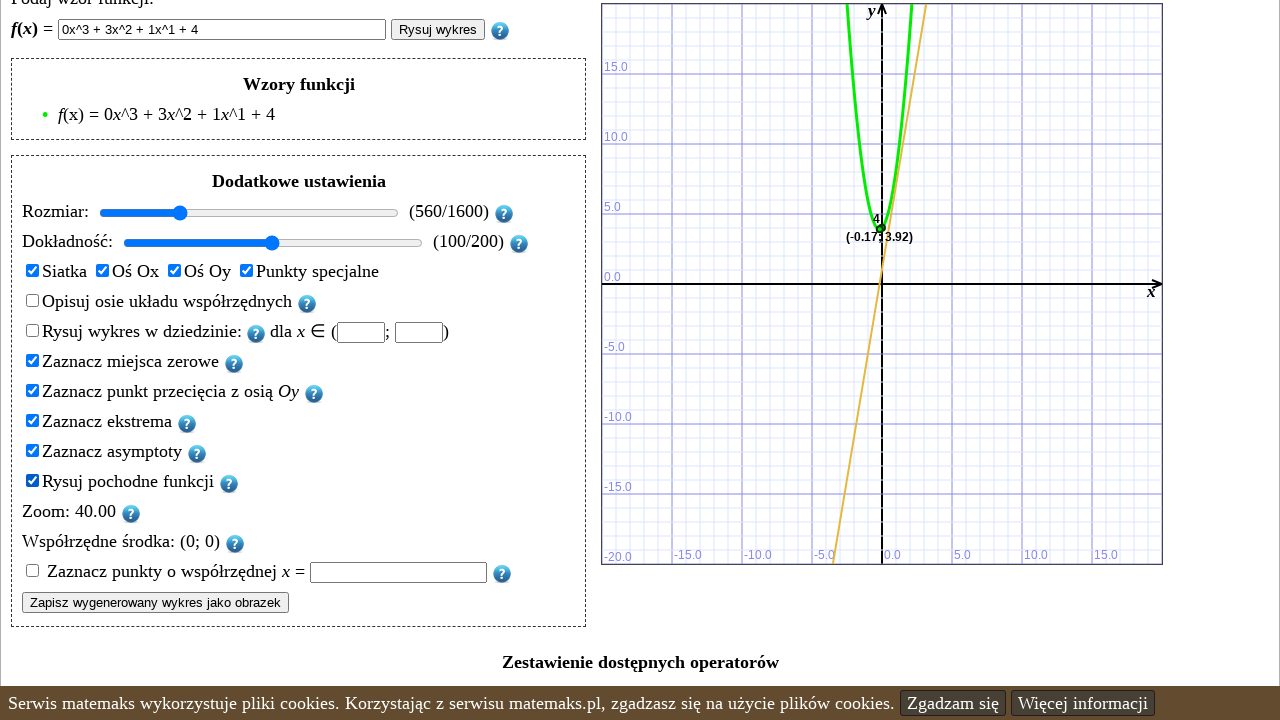

Cleared input field for degree 5 polynomial (iteration 1/10) on #wzor_funkcji
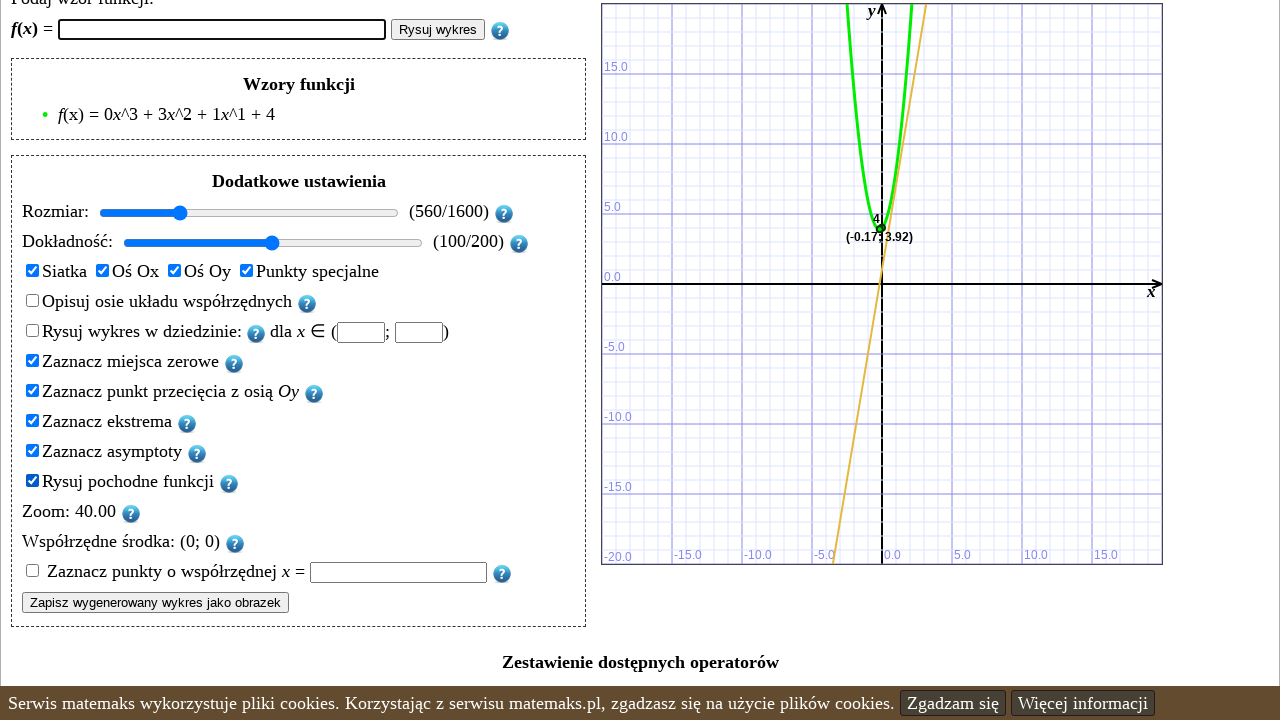

Entered degree 5 polynomial: 5x^5 + 3x^4 + 1x^3 + 4x^2 + 3x^1 + 4 on #wzor_funkcji
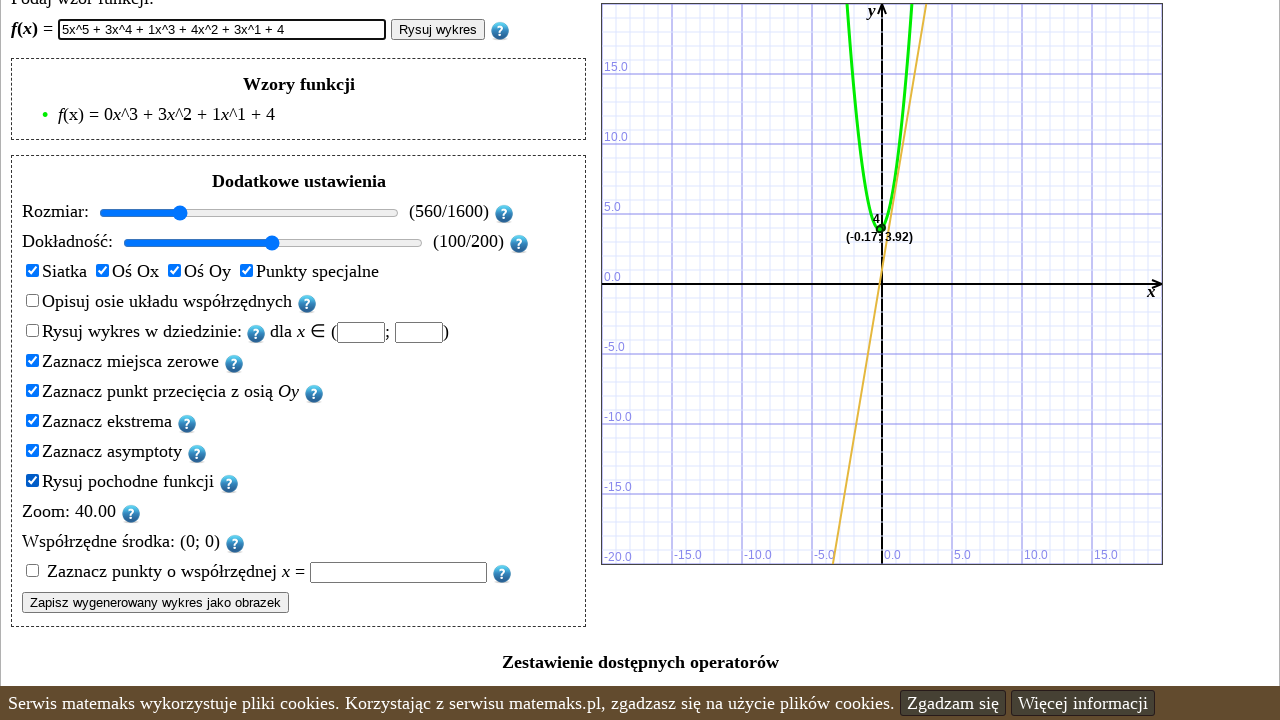

Clicked draw button for degree 5 polynomial 1 at (438, 30) on #rysuj_button
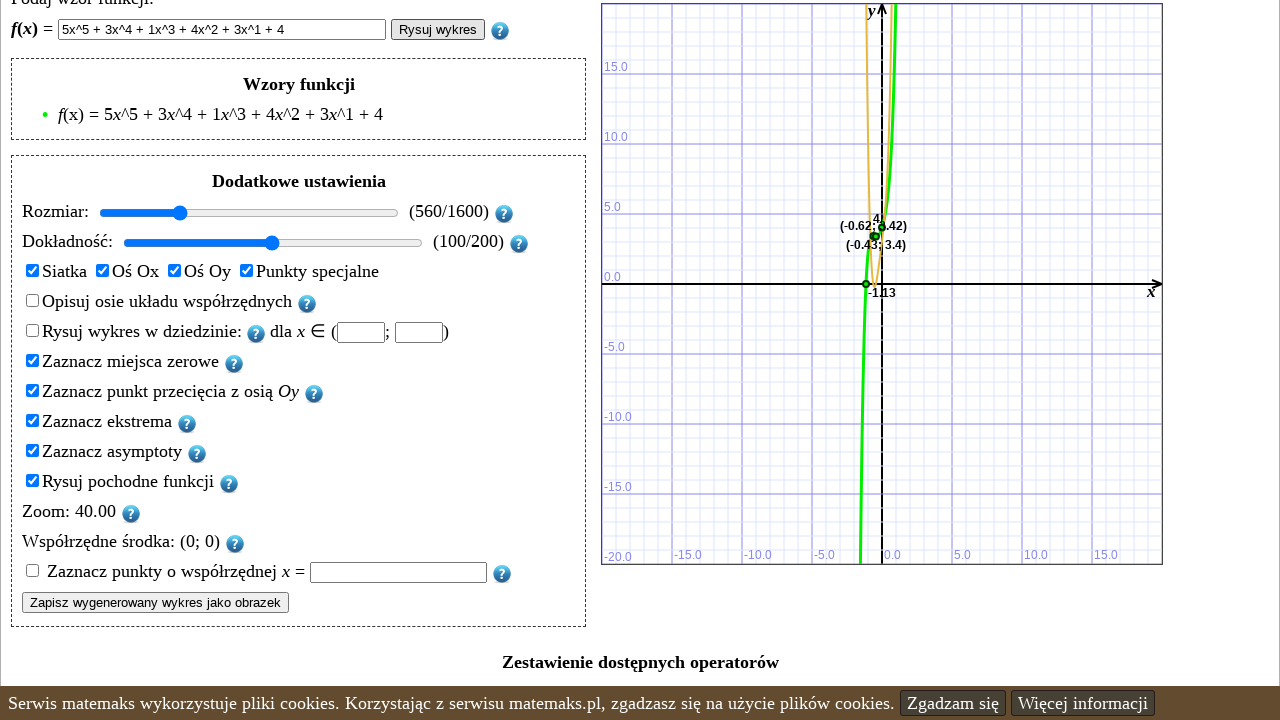

Randomly toggled zeros display (iteration 1) at (32, 360) on #miejsca_zerowe
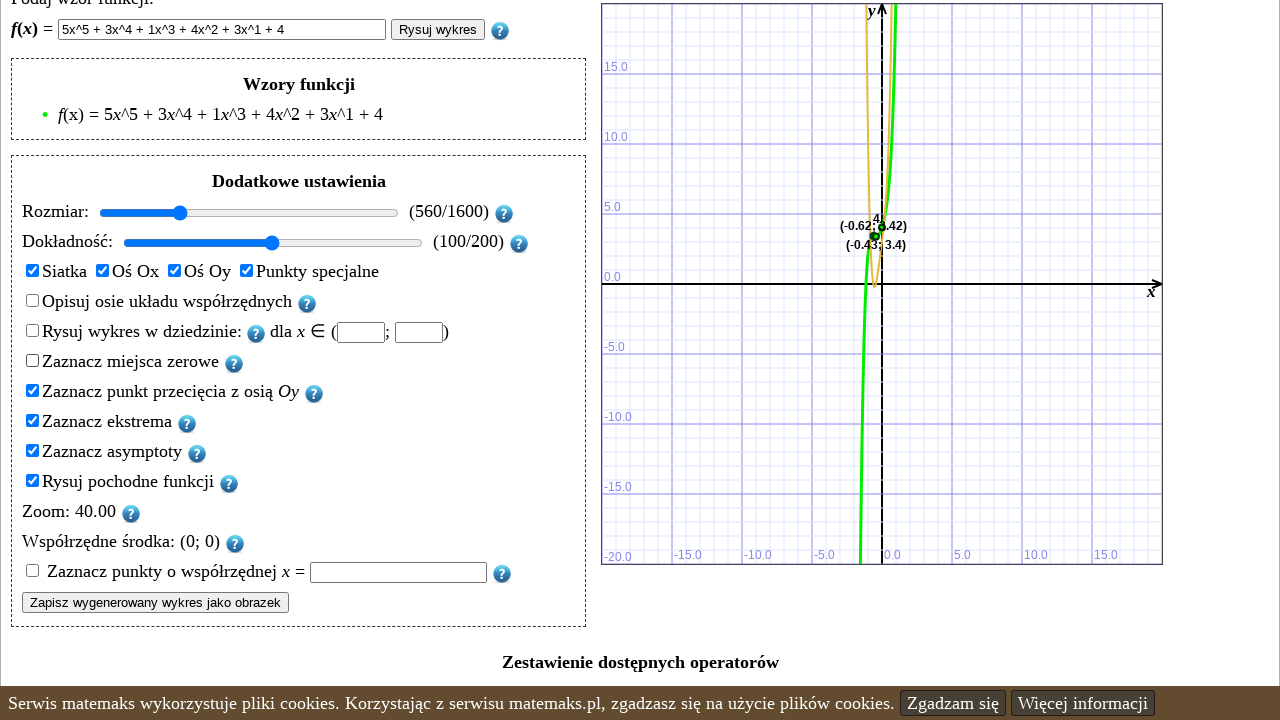

Randomly toggled Y-intercept display (iteration 1) at (32, 390) on #punkt_przeciecia_y
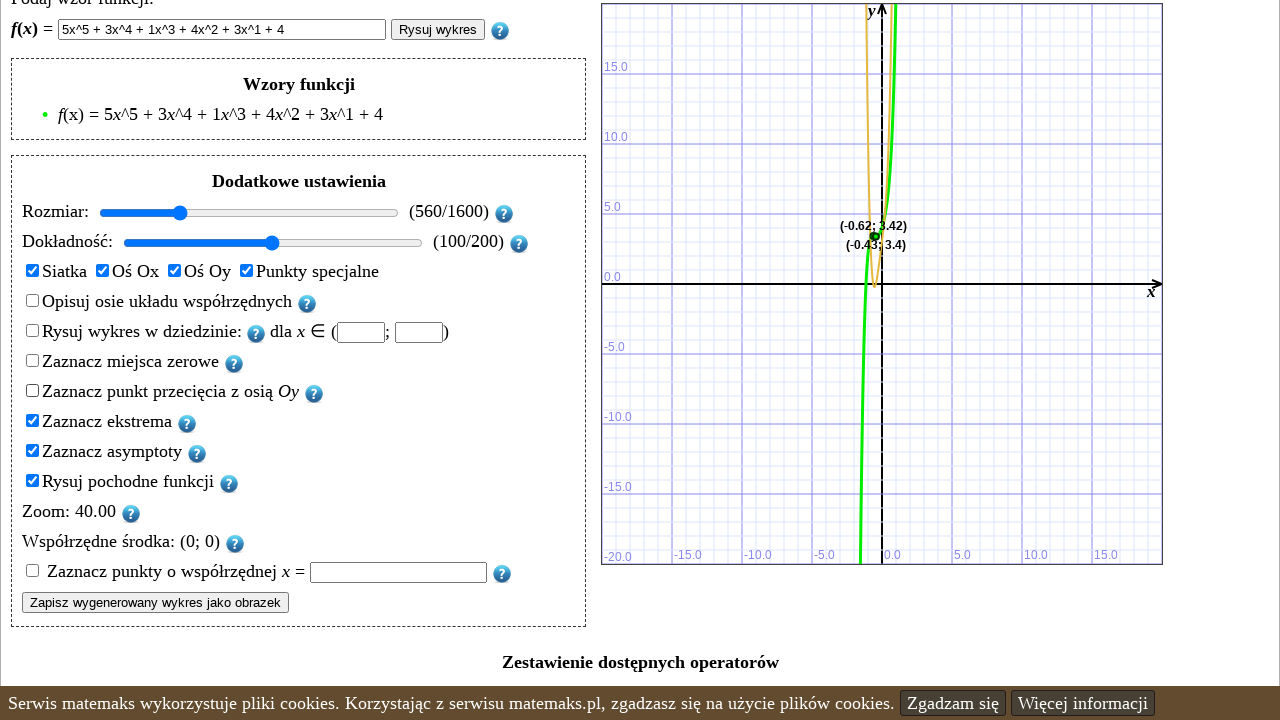

Randomly toggled asymptotes display (iteration 1) at (32, 450) on #asymptoty
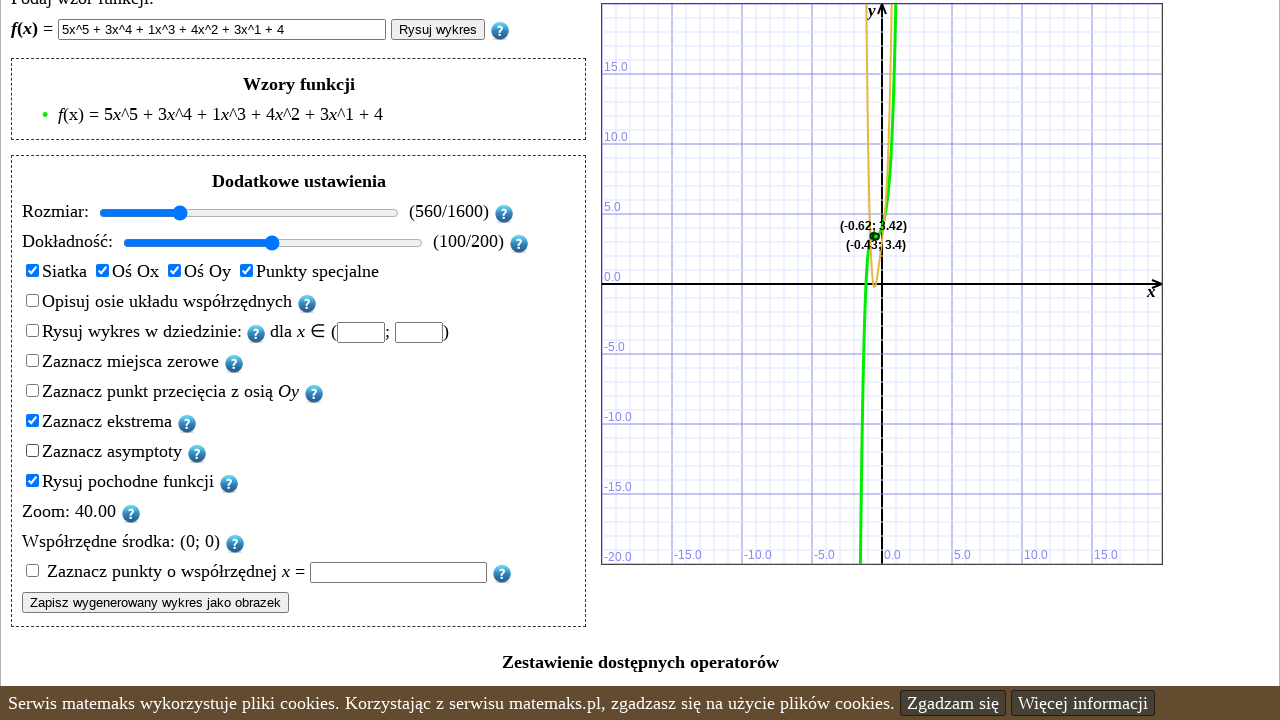

Randomly toggled derivatives display (iteration 1) at (32, 480) on #pochodne
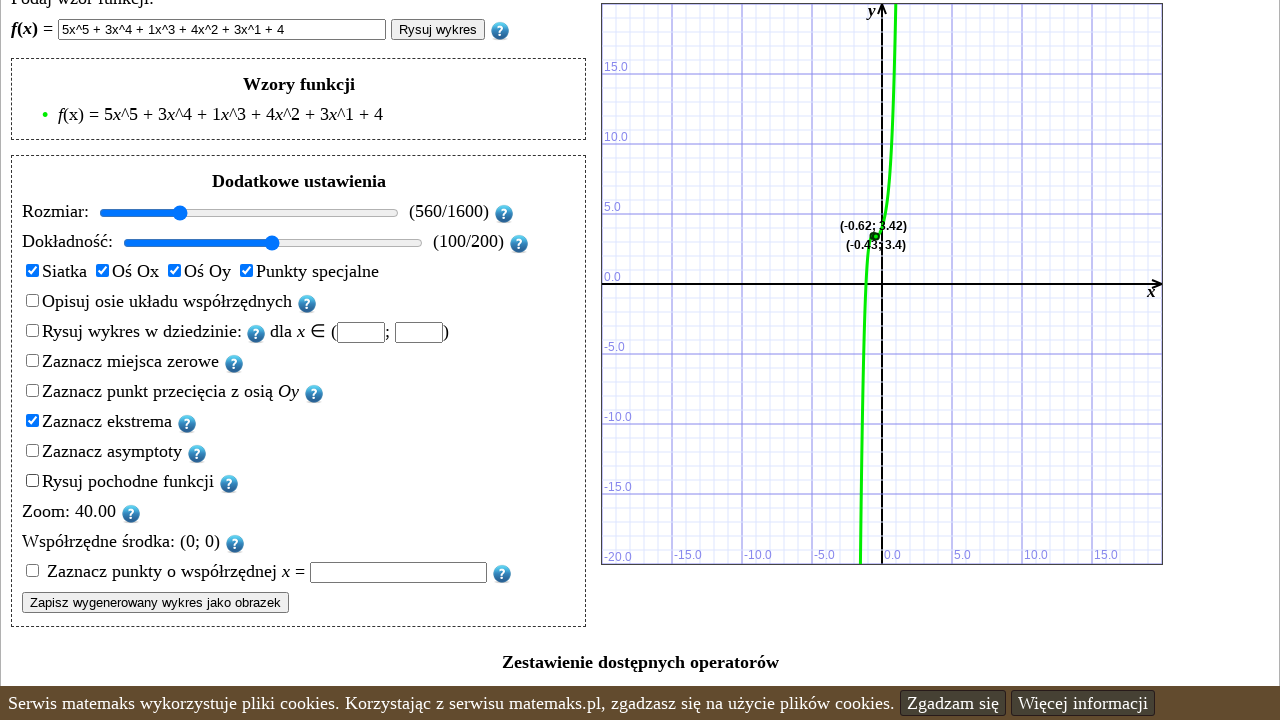

Cleared input field for degree 5 polynomial (iteration 2/10) on #wzor_funkcji
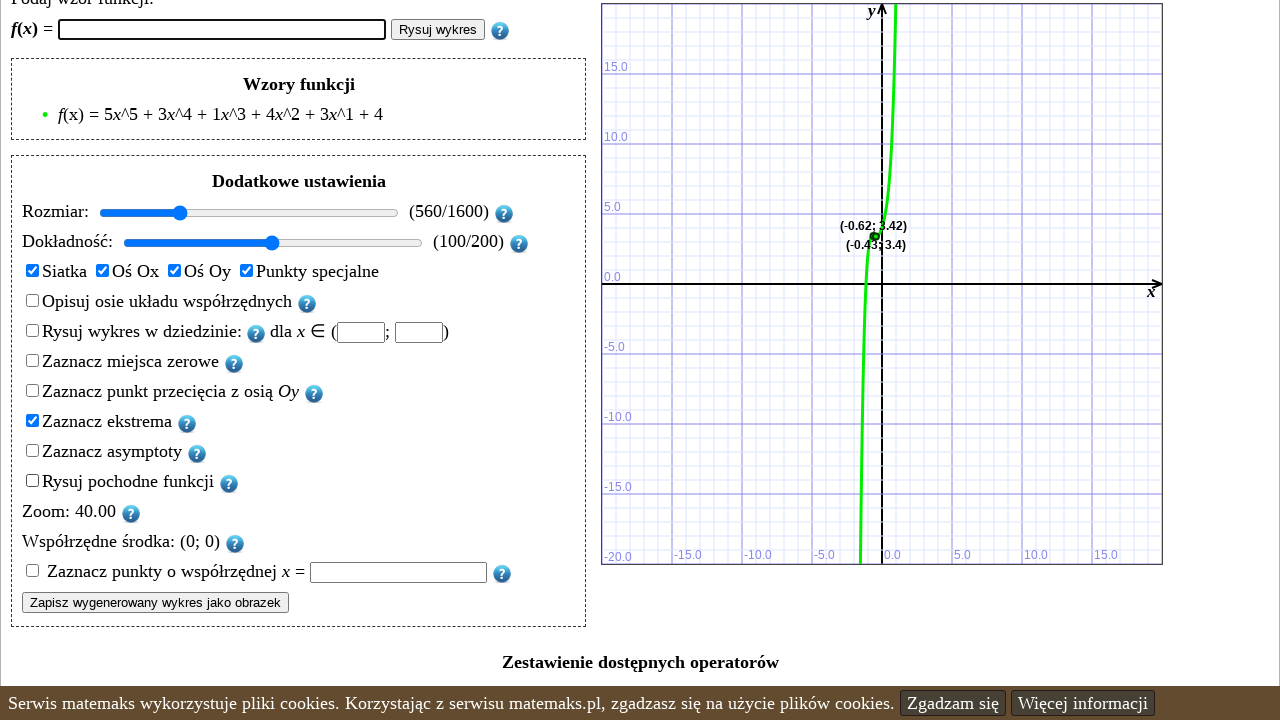

Entered degree 5 polynomial: 5x^5 + 3x^4 + 1x^3 + 6x^2 + 6x^1 + 5 on #wzor_funkcji
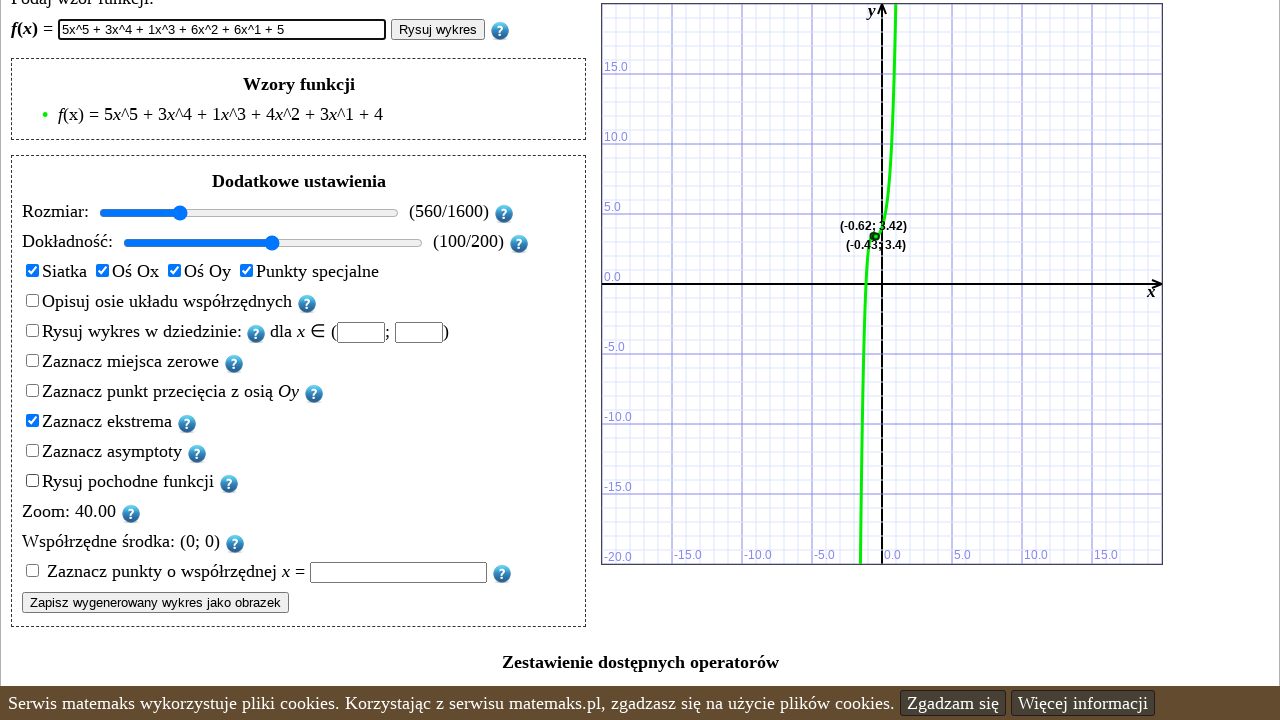

Clicked draw button for degree 5 polynomial 2 at (438, 30) on #rysuj_button
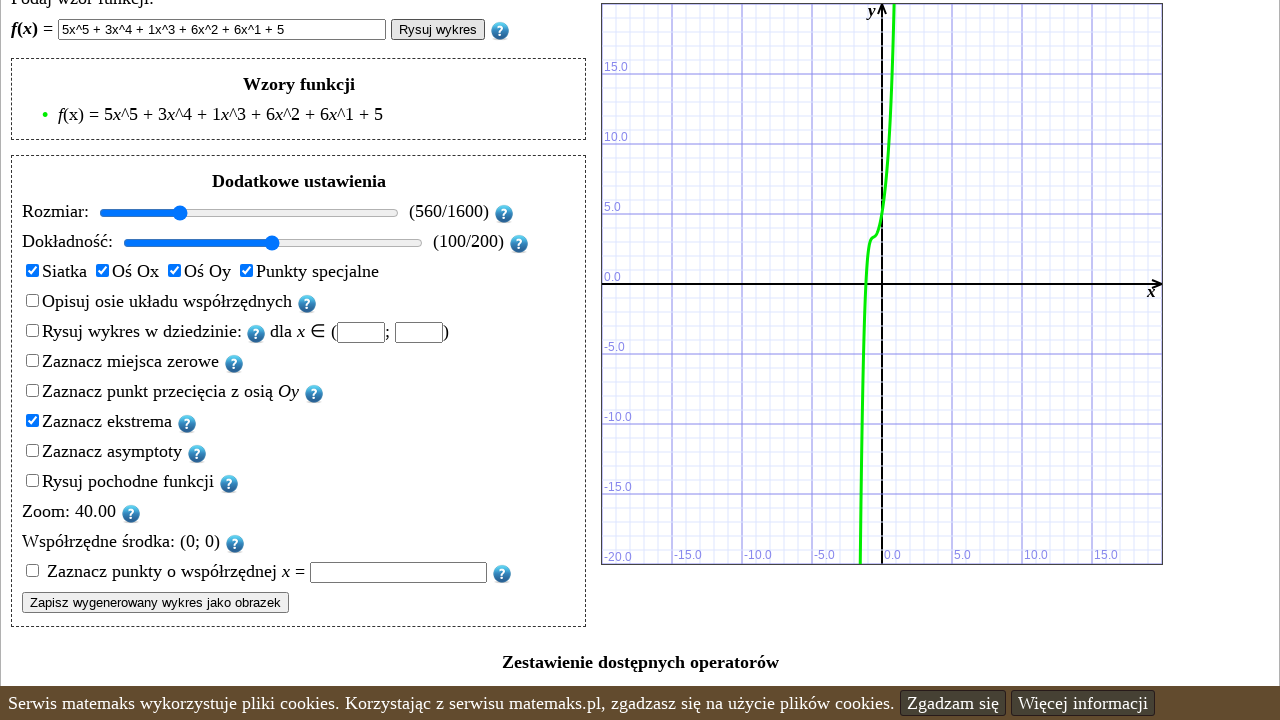

Randomly toggled extrema display (iteration 2) at (32, 420) on #ekstrema
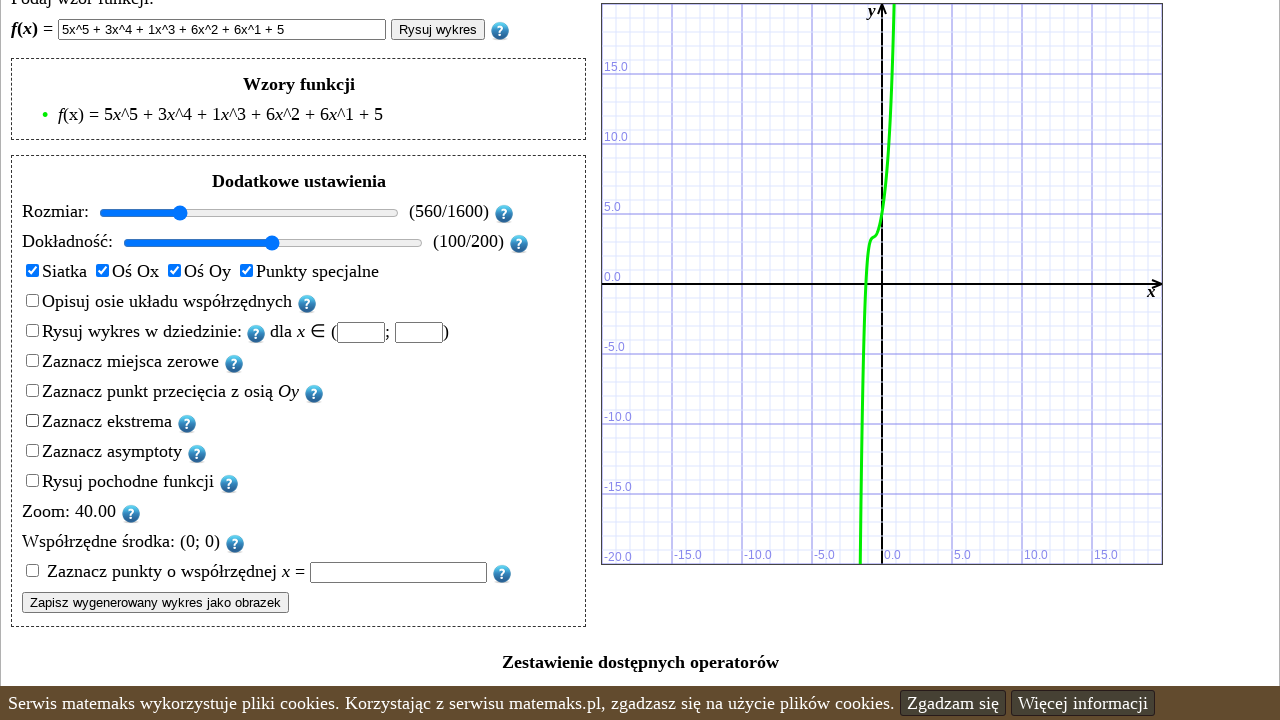

Randomly toggled asymptotes display (iteration 2) at (32, 450) on #asymptoty
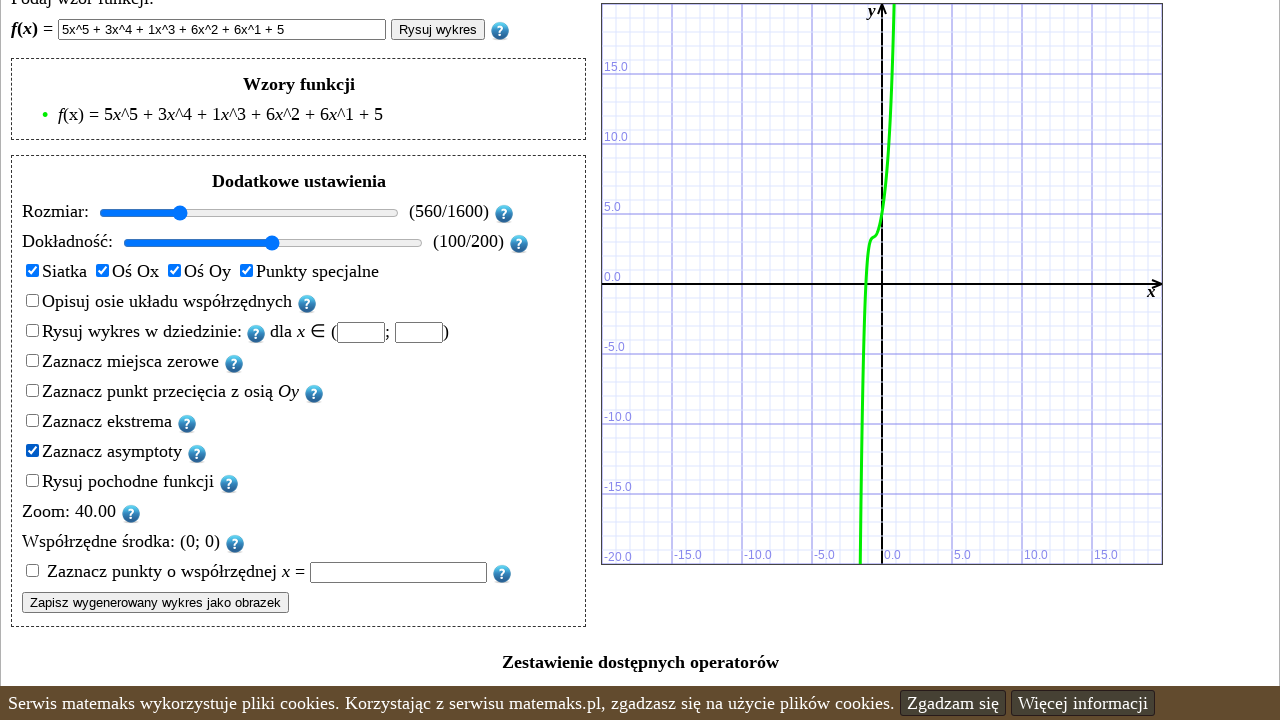

Cleared input field for degree 5 polynomial (iteration 3/10) on #wzor_funkcji
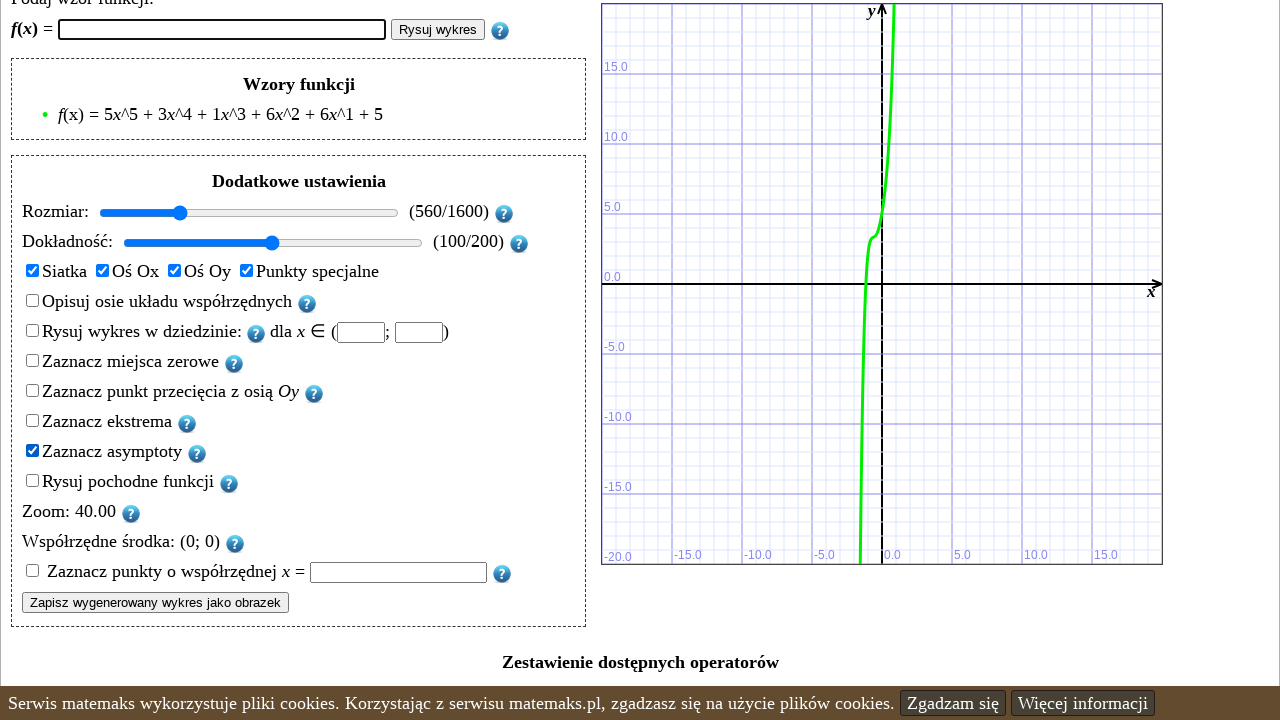

Entered degree 5 polynomial: 5x^5 + 5x^4 + 4x^3 + 6x^2 + 4x^1 + 5 on #wzor_funkcji
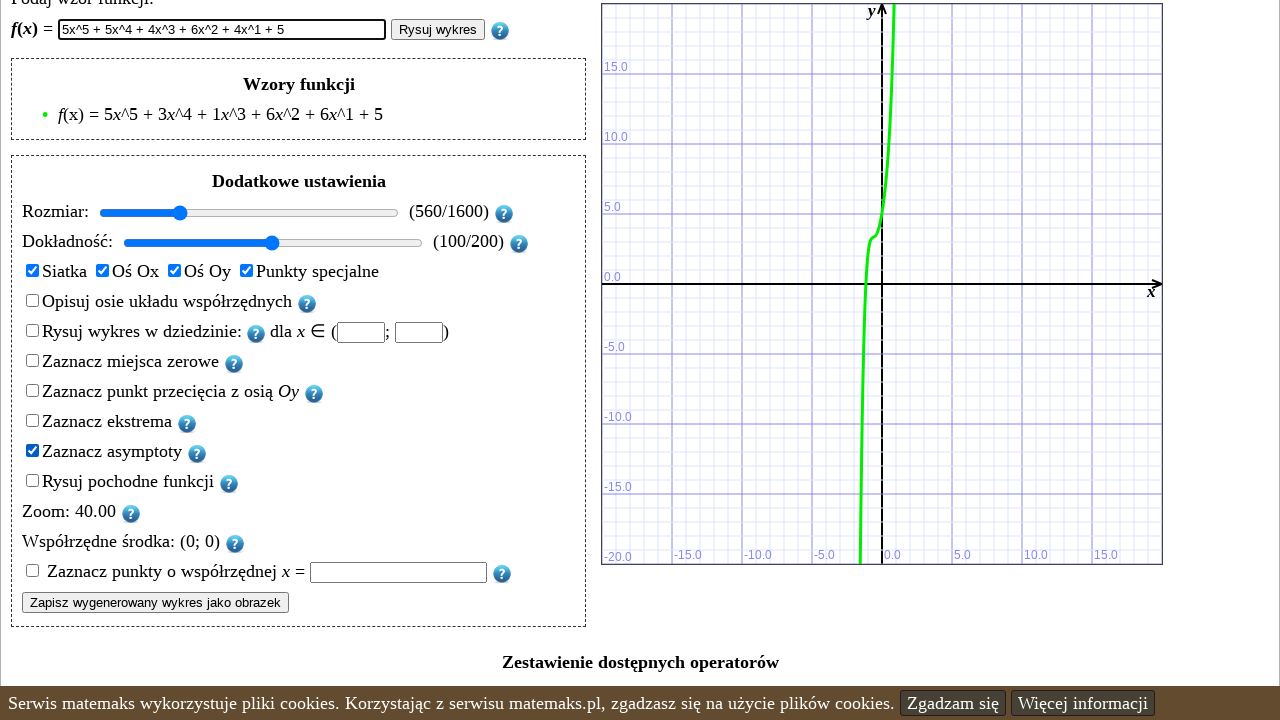

Clicked draw button for degree 5 polynomial 3 at (438, 30) on #rysuj_button
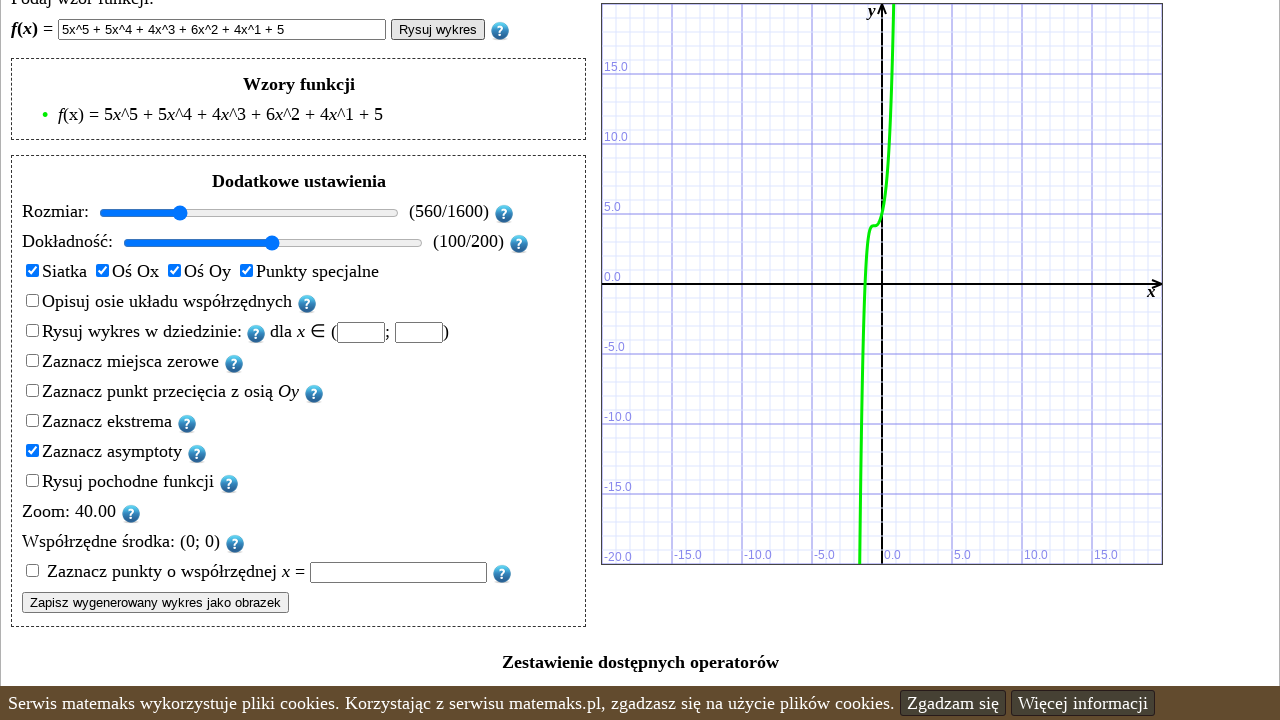

Randomly toggled zeros display (iteration 3) at (32, 360) on #miejsca_zerowe
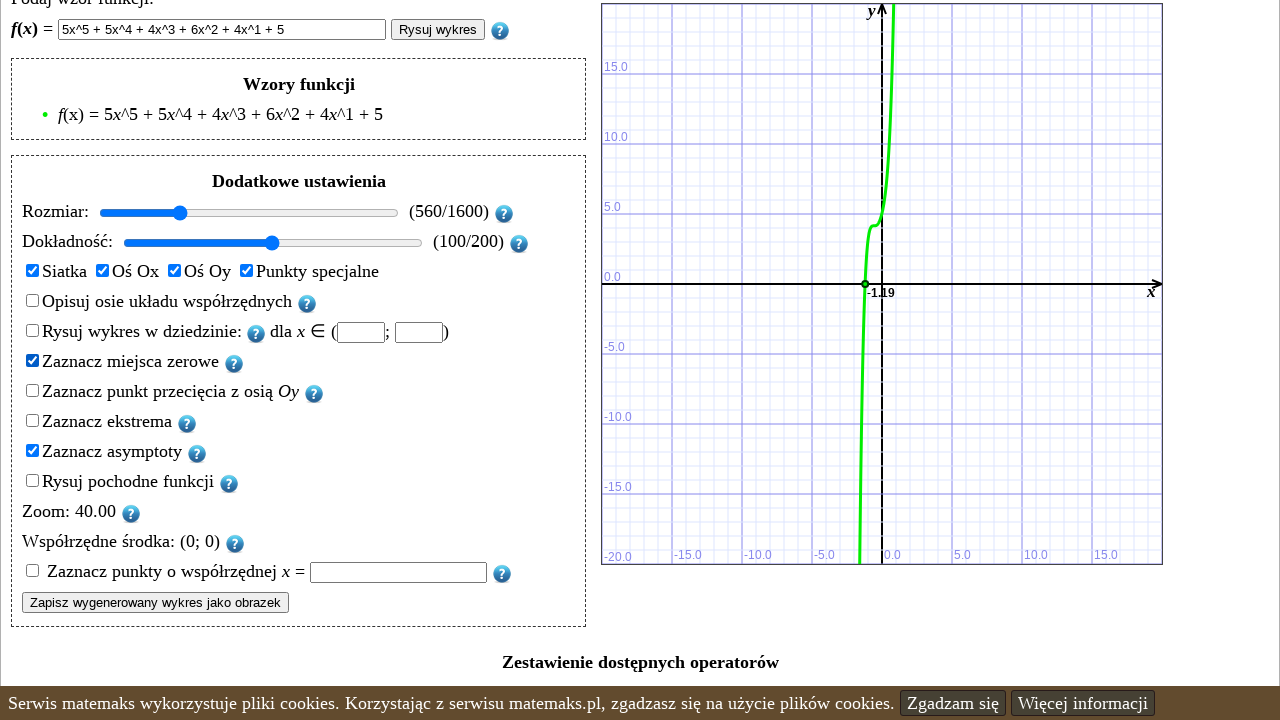

Randomly toggled Y-intercept display (iteration 3) at (32, 390) on #punkt_przeciecia_y
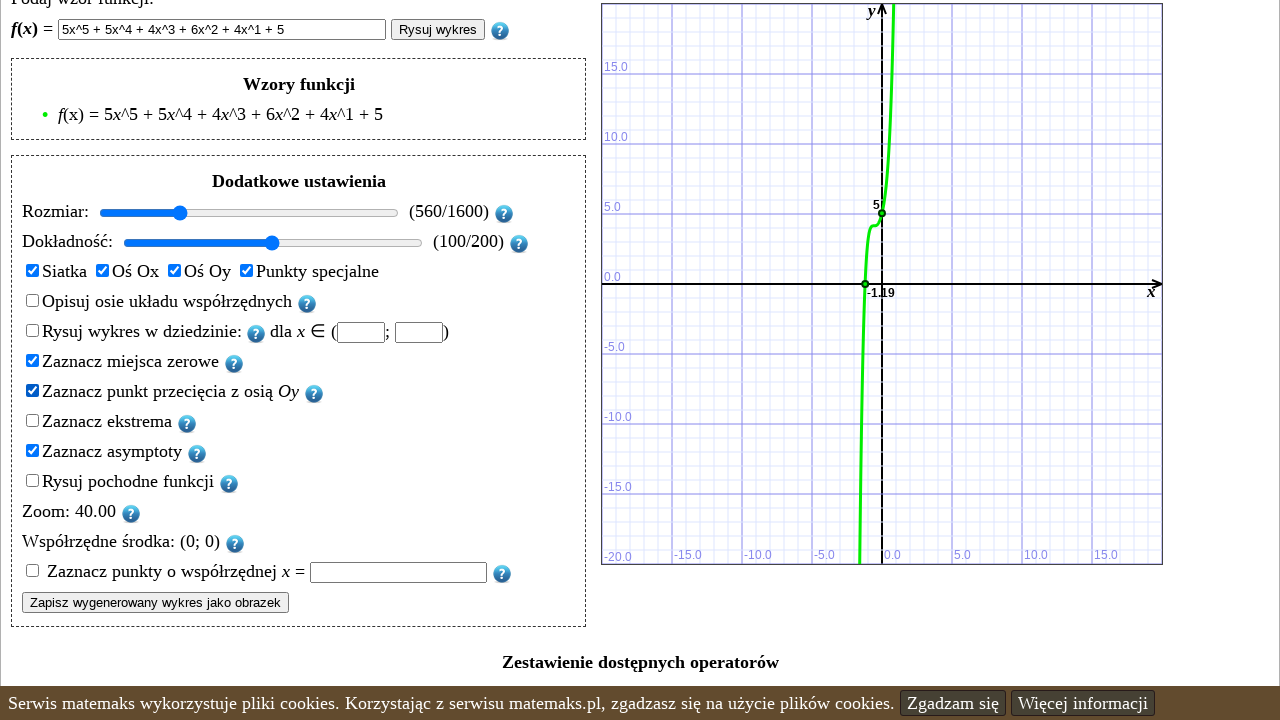

Randomly toggled extrema display (iteration 3) at (32, 420) on #ekstrema
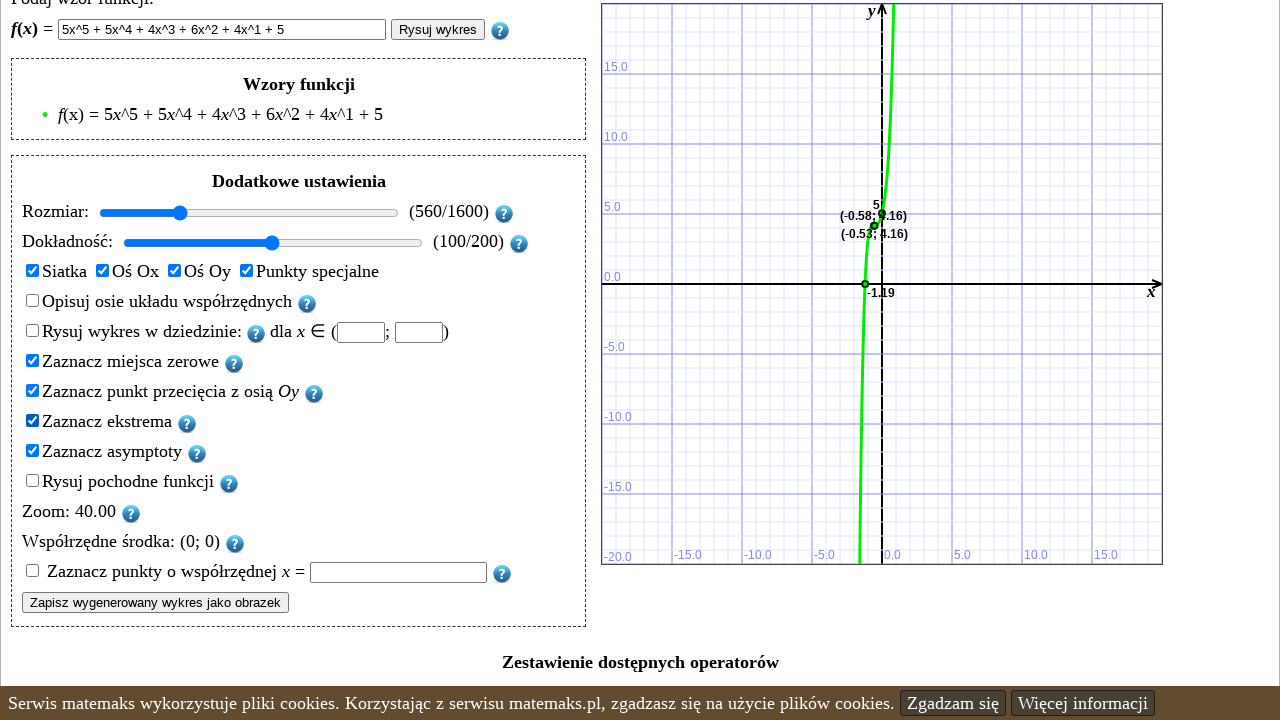

Randomly toggled asymptotes display (iteration 3) at (32, 450) on #asymptoty
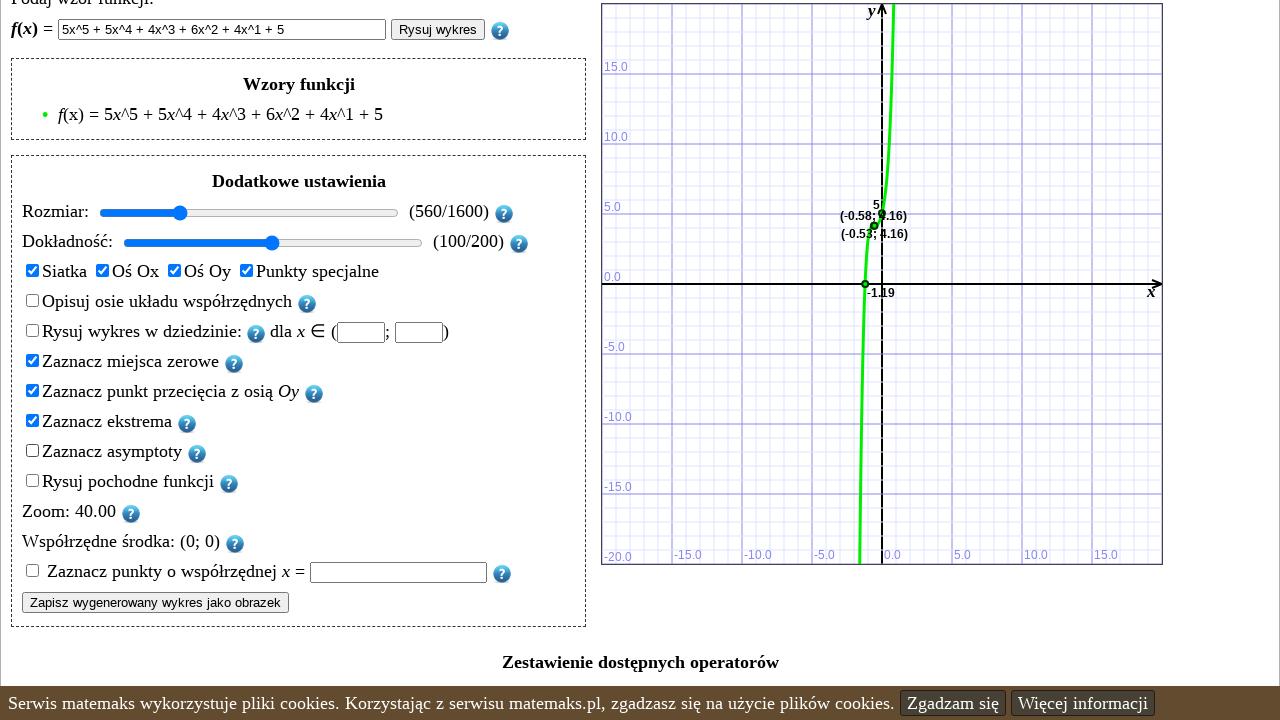

Randomly toggled derivatives display (iteration 3) at (32, 480) on #pochodne
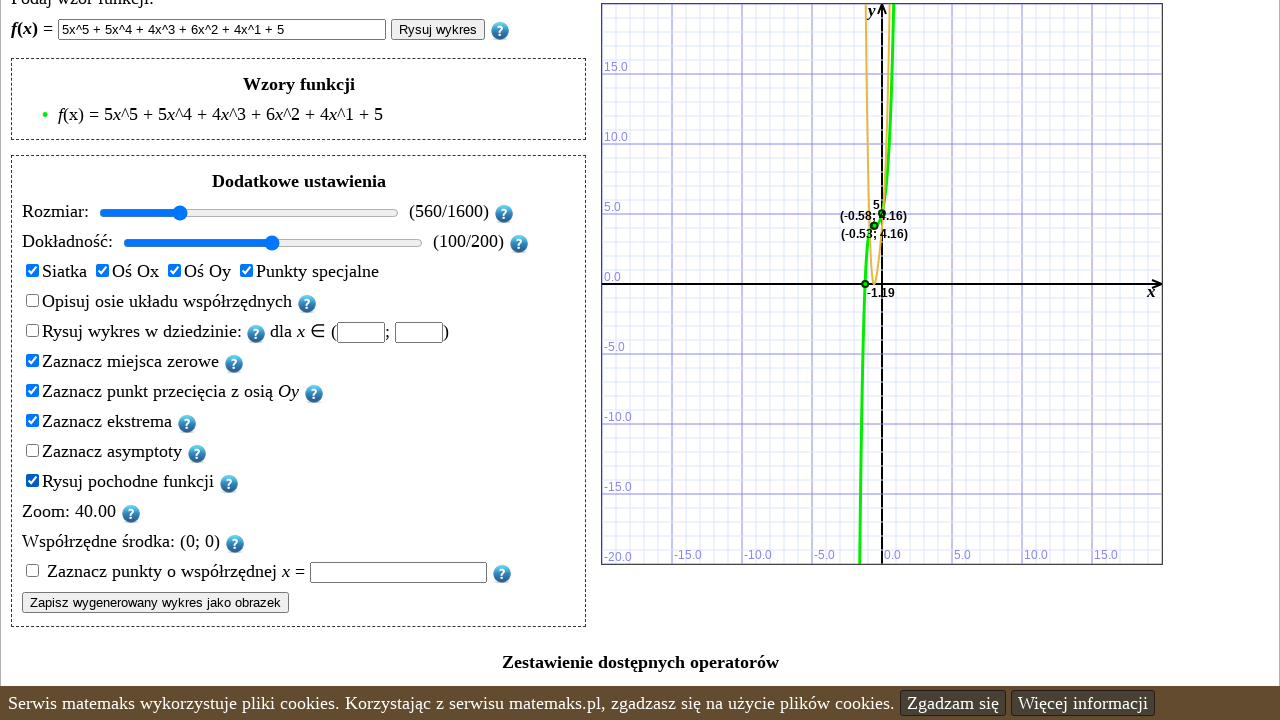

Cleared input field for degree 5 polynomial (iteration 4/10) on #wzor_funkcji
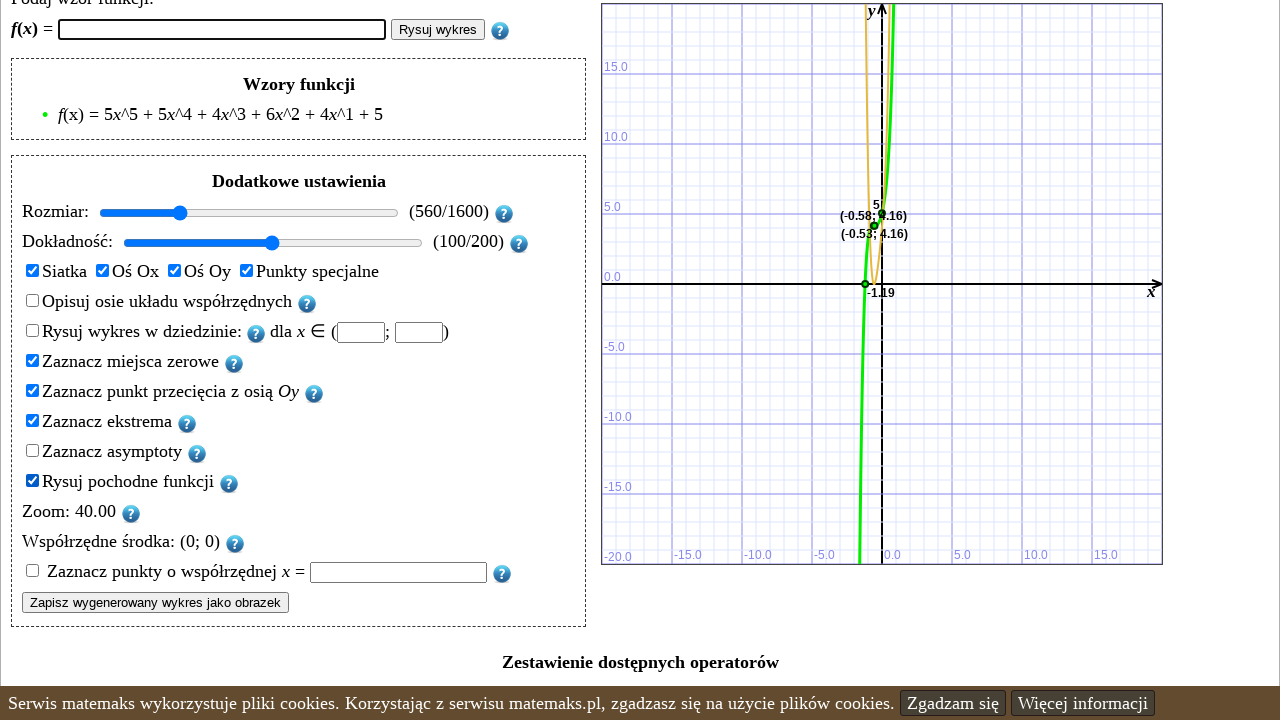

Entered degree 5 polynomial: 0x^5 + 1x^4 + 7x^3 + 5x^2 + 1x^1 + 1 on #wzor_funkcji
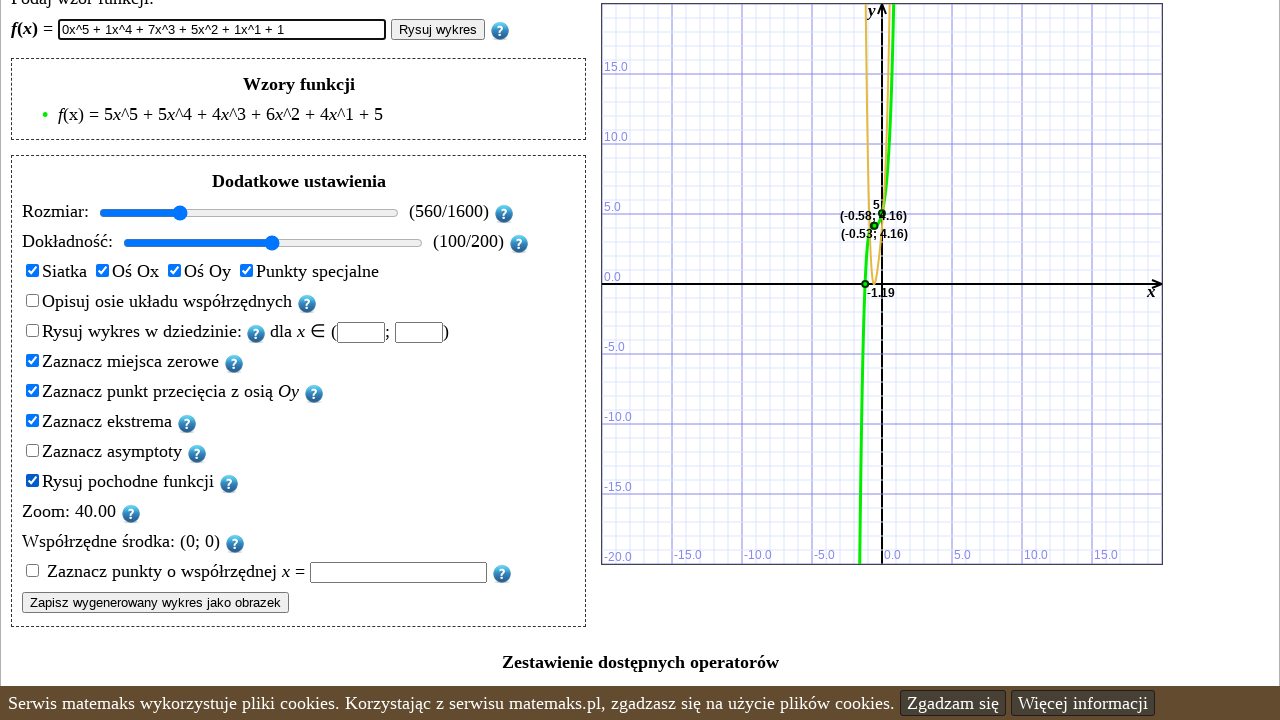

Clicked draw button for degree 5 polynomial 4 at (438, 30) on #rysuj_button
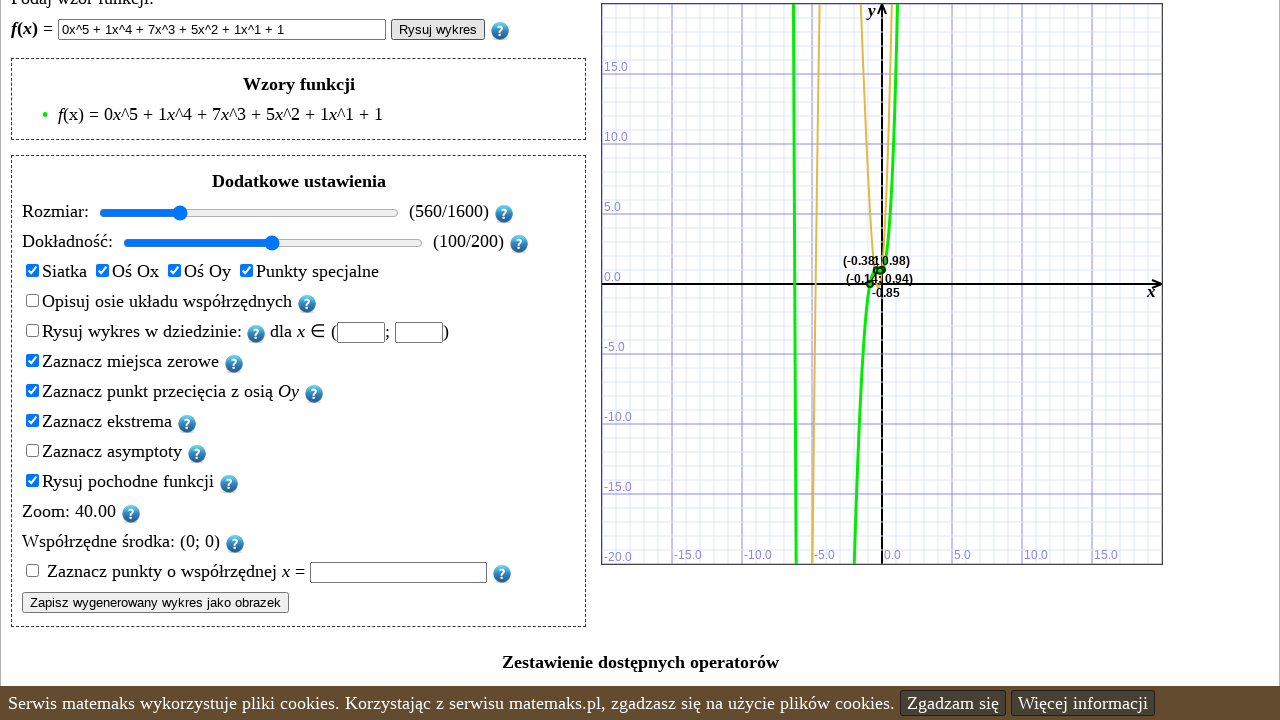

Randomly toggled zeros display (iteration 4) at (32, 360) on #miejsca_zerowe
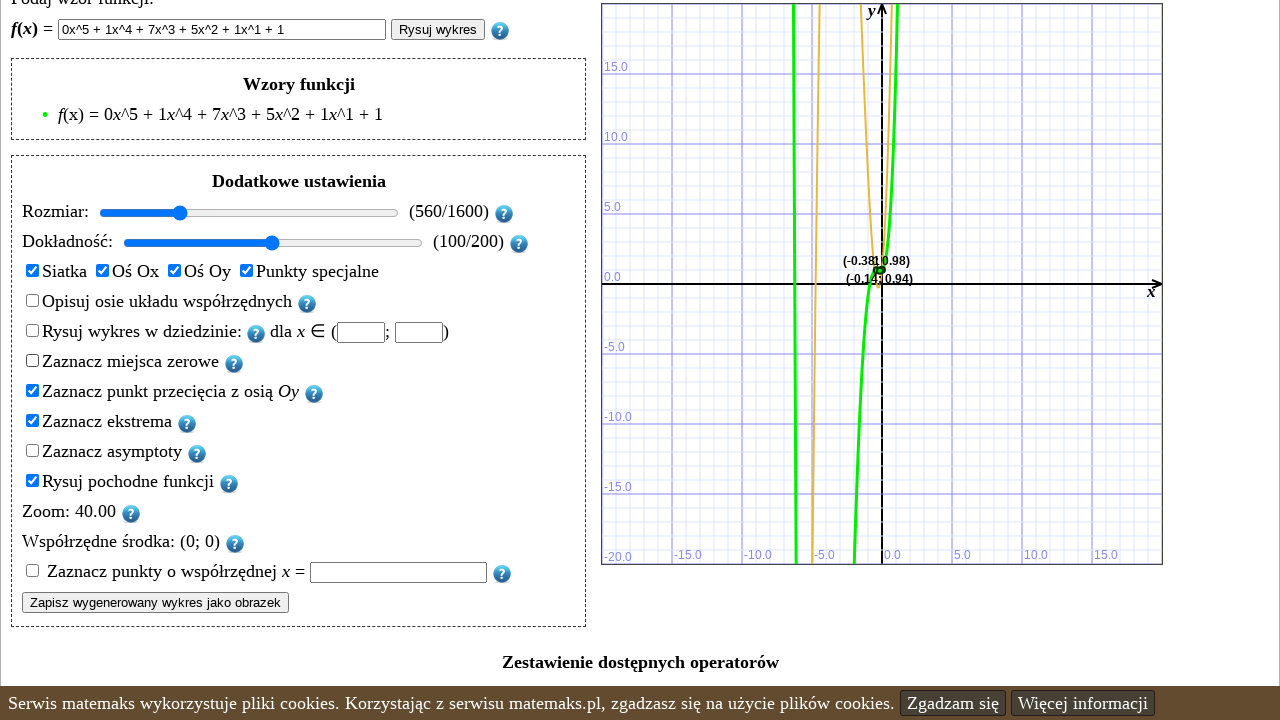

Randomly toggled asymptotes display (iteration 4) at (32, 450) on #asymptoty
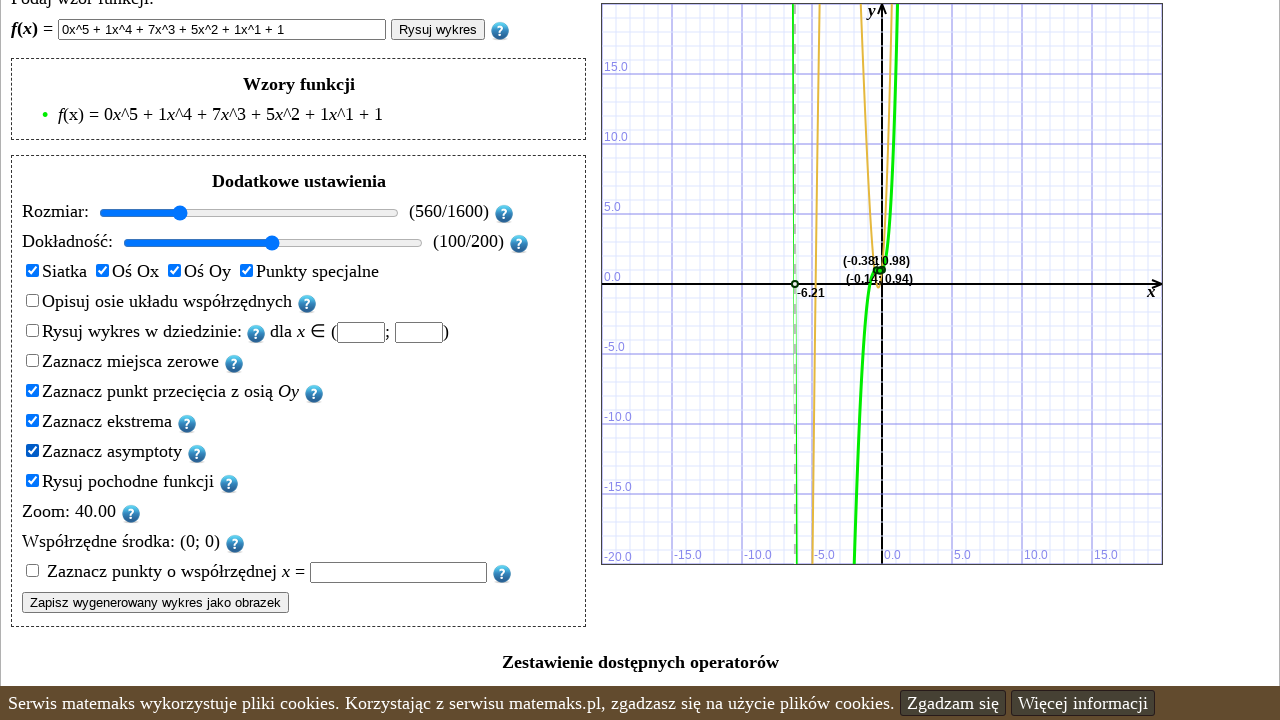

Cleared input field for degree 5 polynomial (iteration 5/10) on #wzor_funkcji
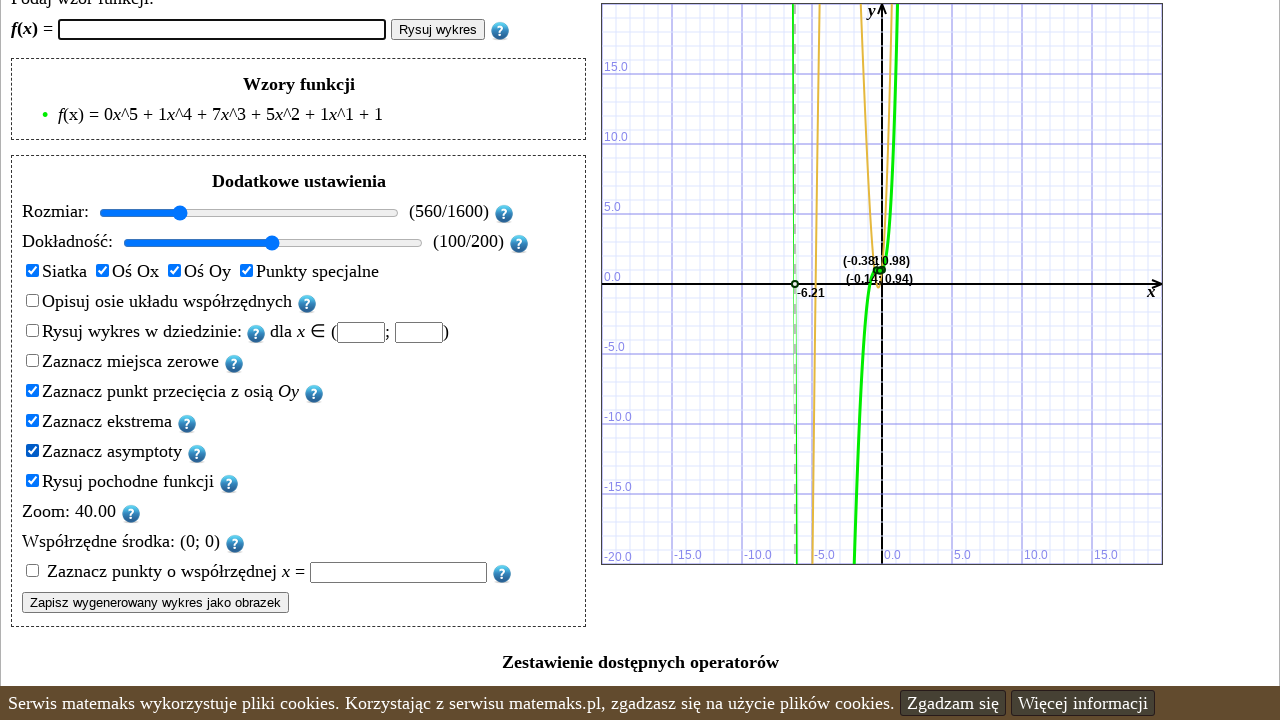

Entered degree 5 polynomial: 4x^5 + 7x^4 + 3x^3 + 2x^2 + 5x^1 + 0 on #wzor_funkcji
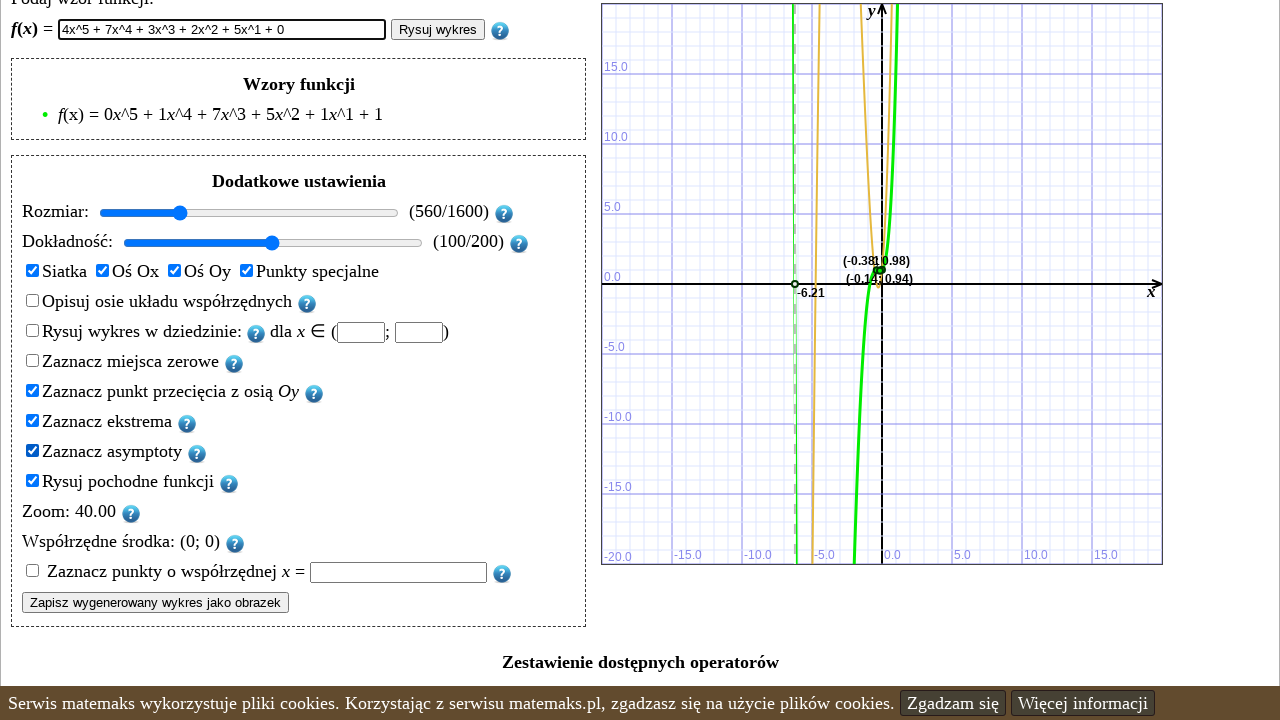

Clicked draw button for degree 5 polynomial 5 at (438, 30) on #rysuj_button
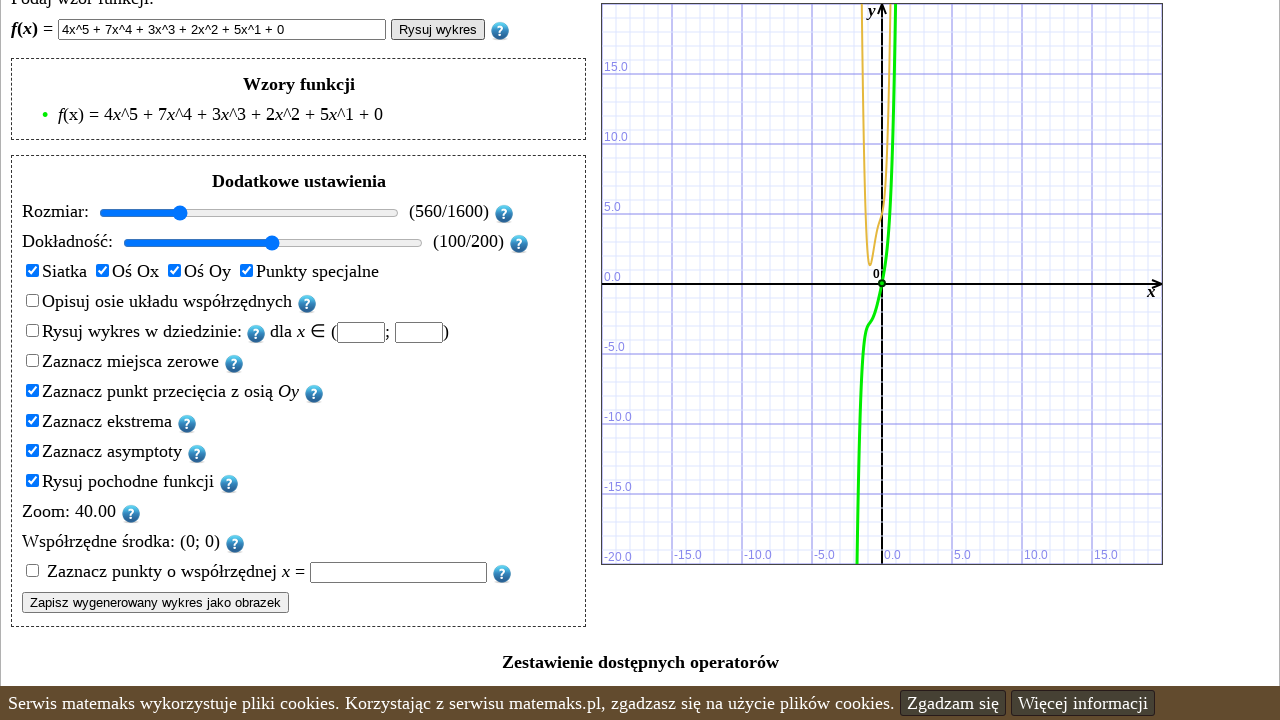

Randomly toggled derivatives display (iteration 5) at (32, 480) on #pochodne
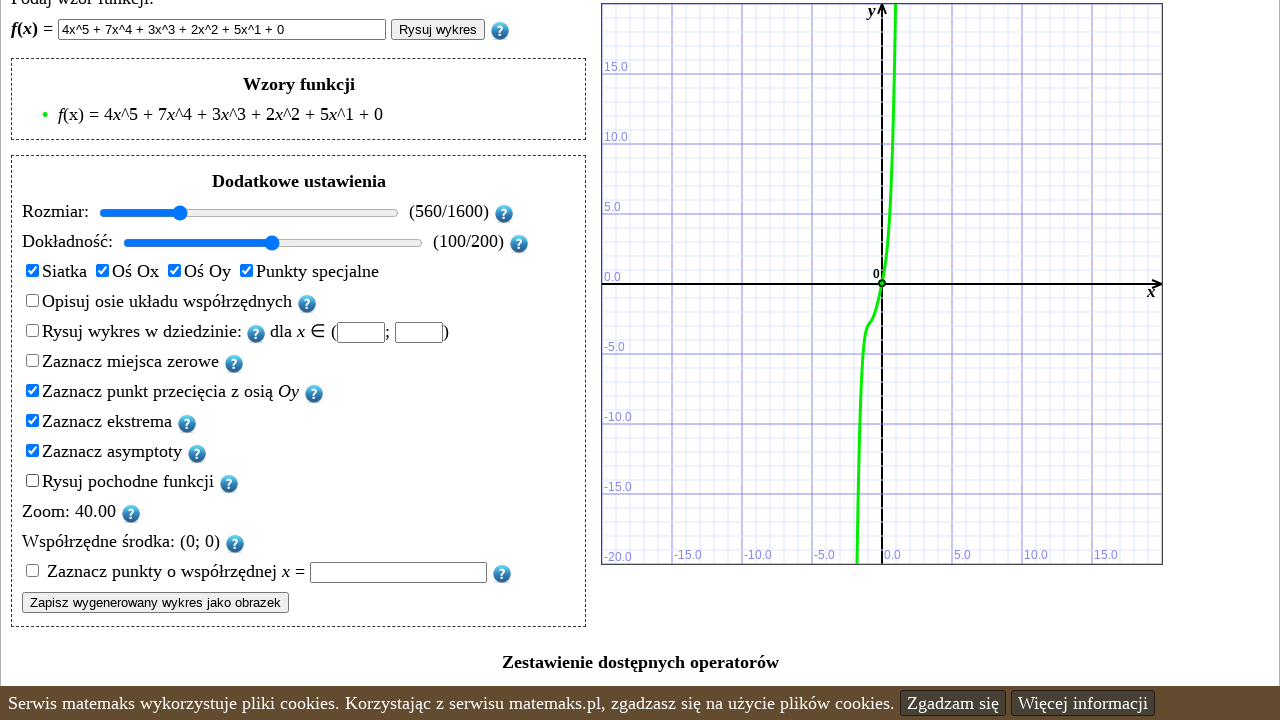

Cleared input field for degree 5 polynomial (iteration 6/10) on #wzor_funkcji
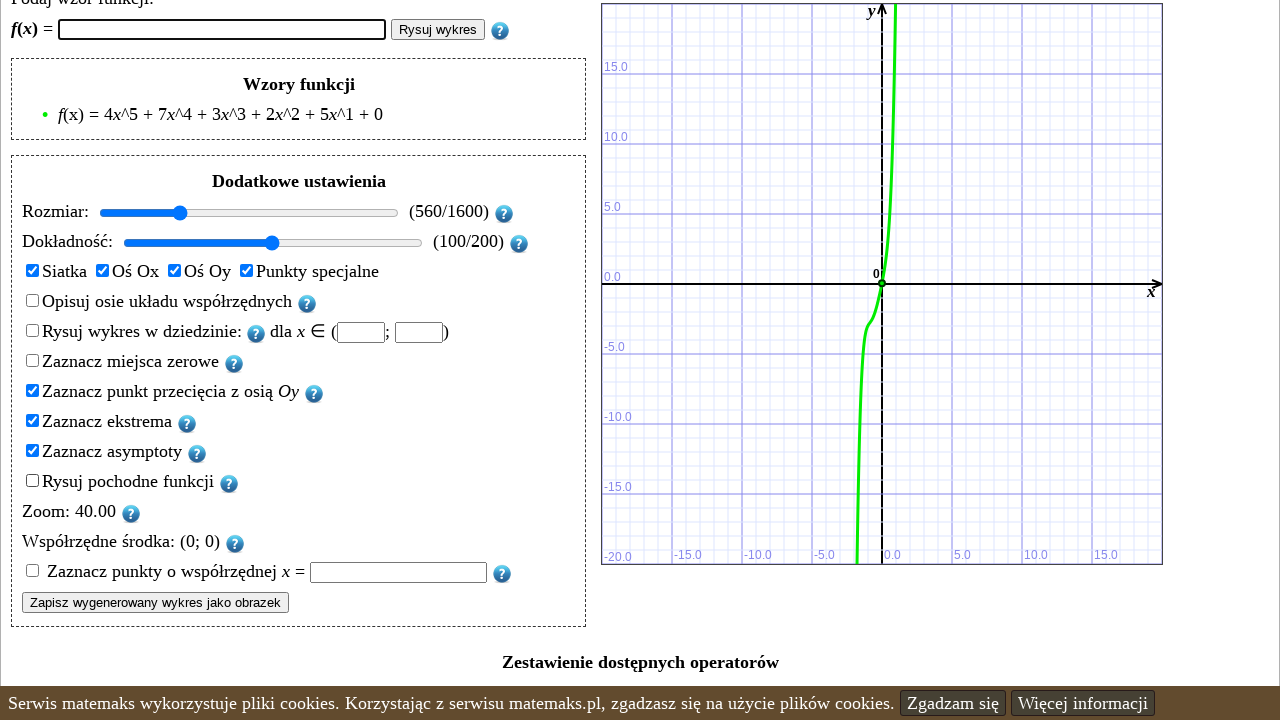

Entered degree 5 polynomial: 9x^5 + 10x^4 + 2x^3 + 7x^2 + 2x^1 + 3 on #wzor_funkcji
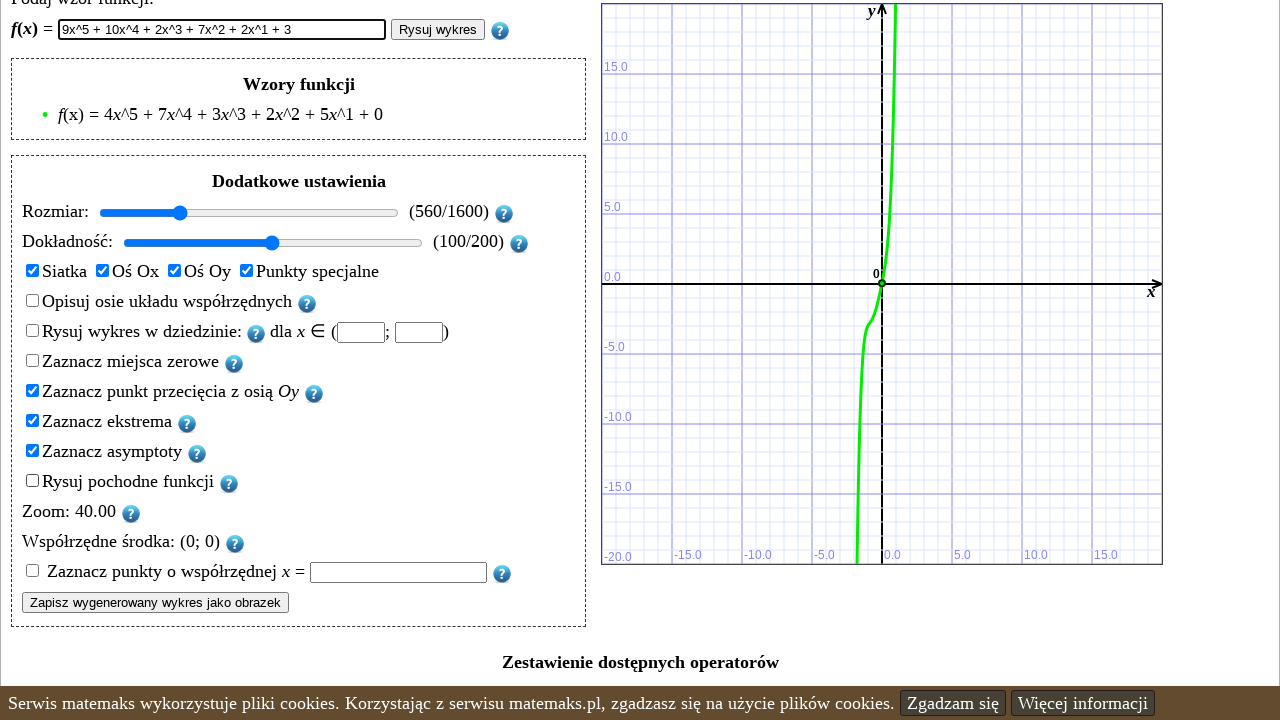

Clicked draw button for degree 5 polynomial 6 at (438, 30) on #rysuj_button
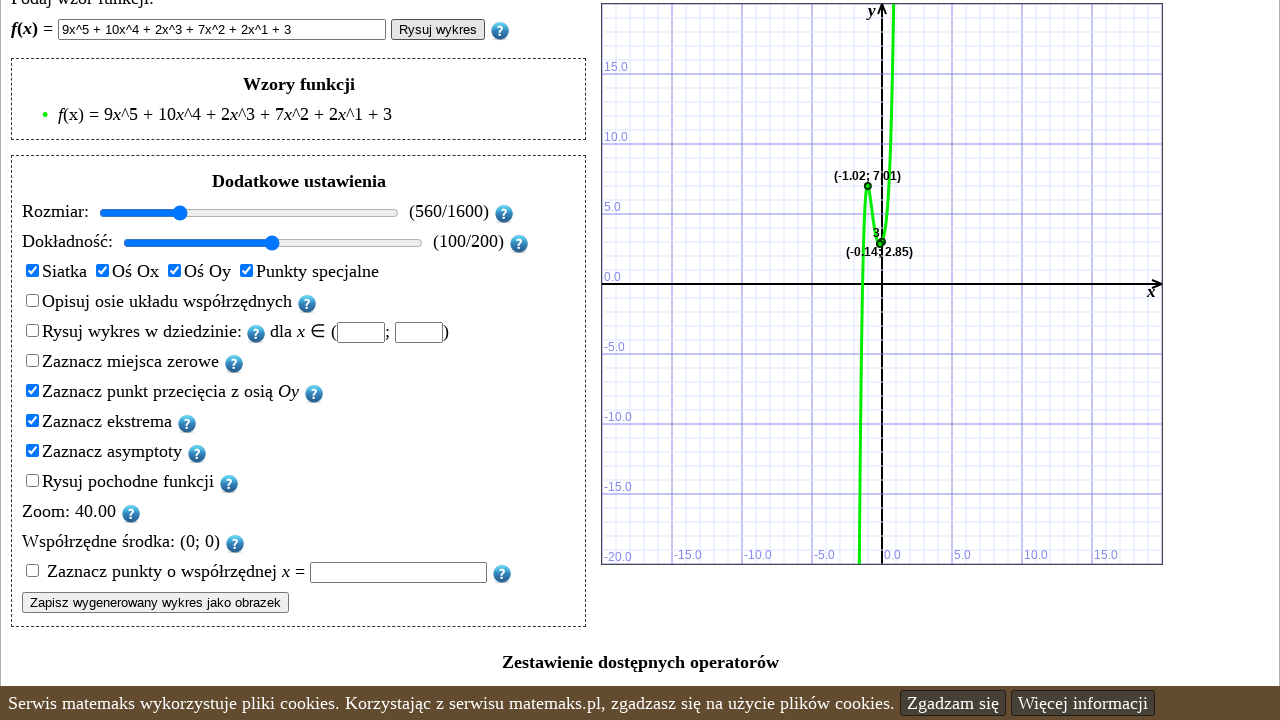

Randomly toggled Y-intercept display (iteration 6) at (32, 390) on #punkt_przeciecia_y
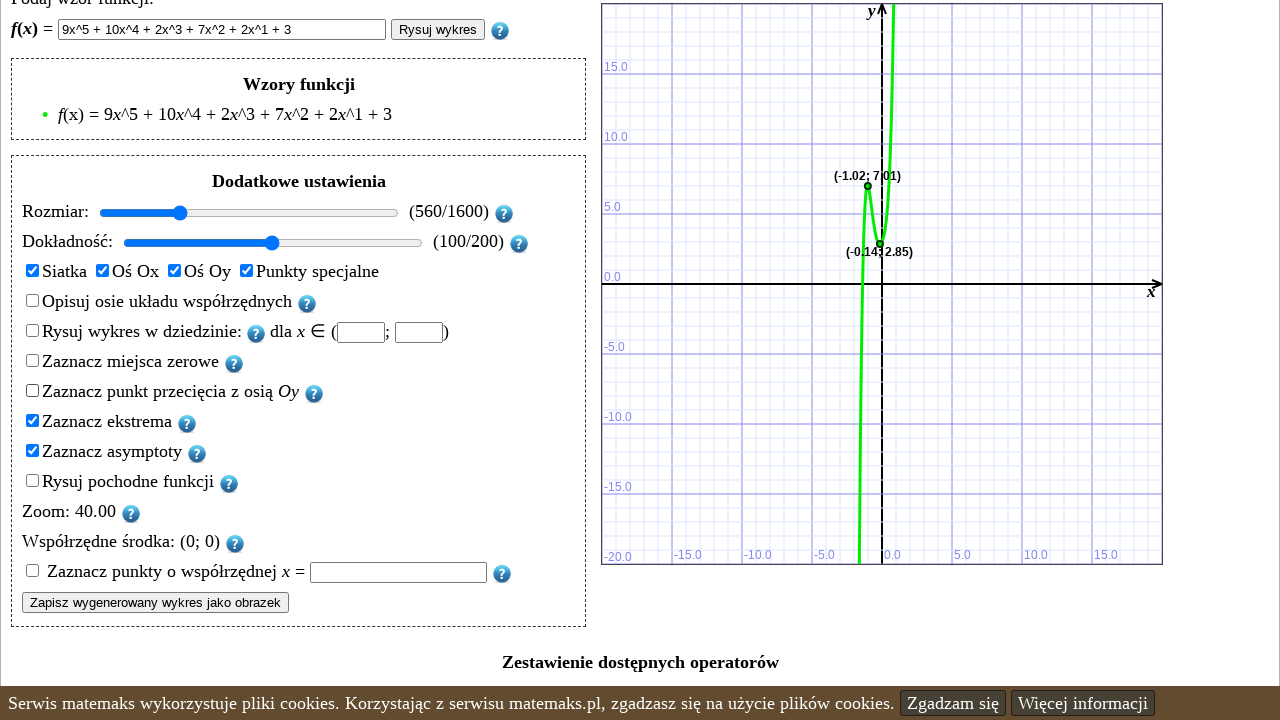

Randomly toggled asymptotes display (iteration 6) at (32, 450) on #asymptoty
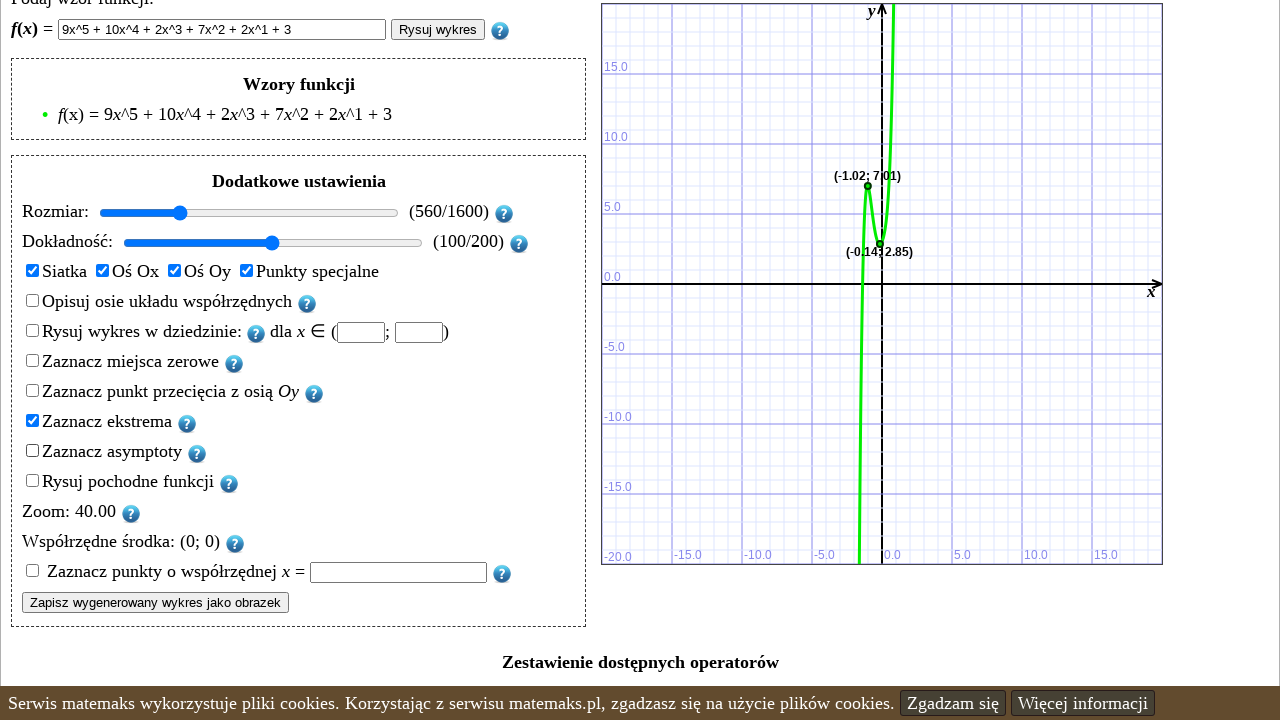

Cleared input field for degree 5 polynomial (iteration 7/10) on #wzor_funkcji
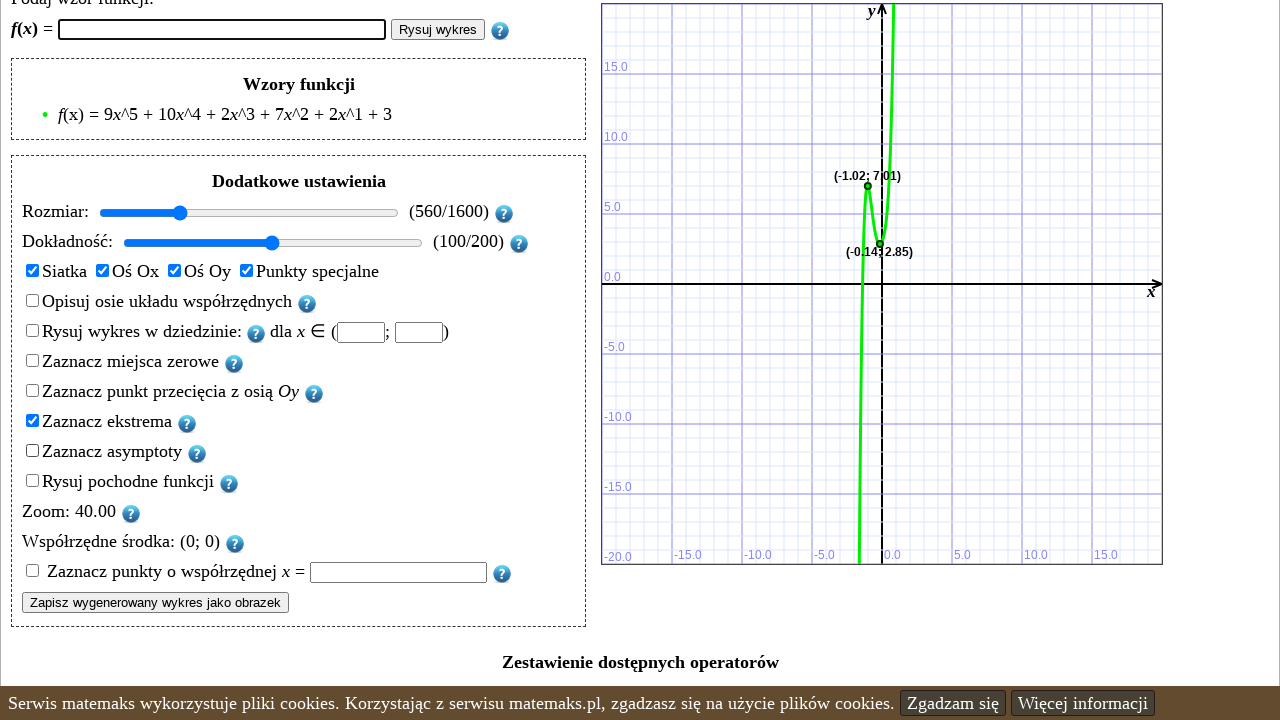

Entered degree 5 polynomial: 5x^5 + 10x^4 + 0x^3 + 6x^2 + 2x^1 + 1 on #wzor_funkcji
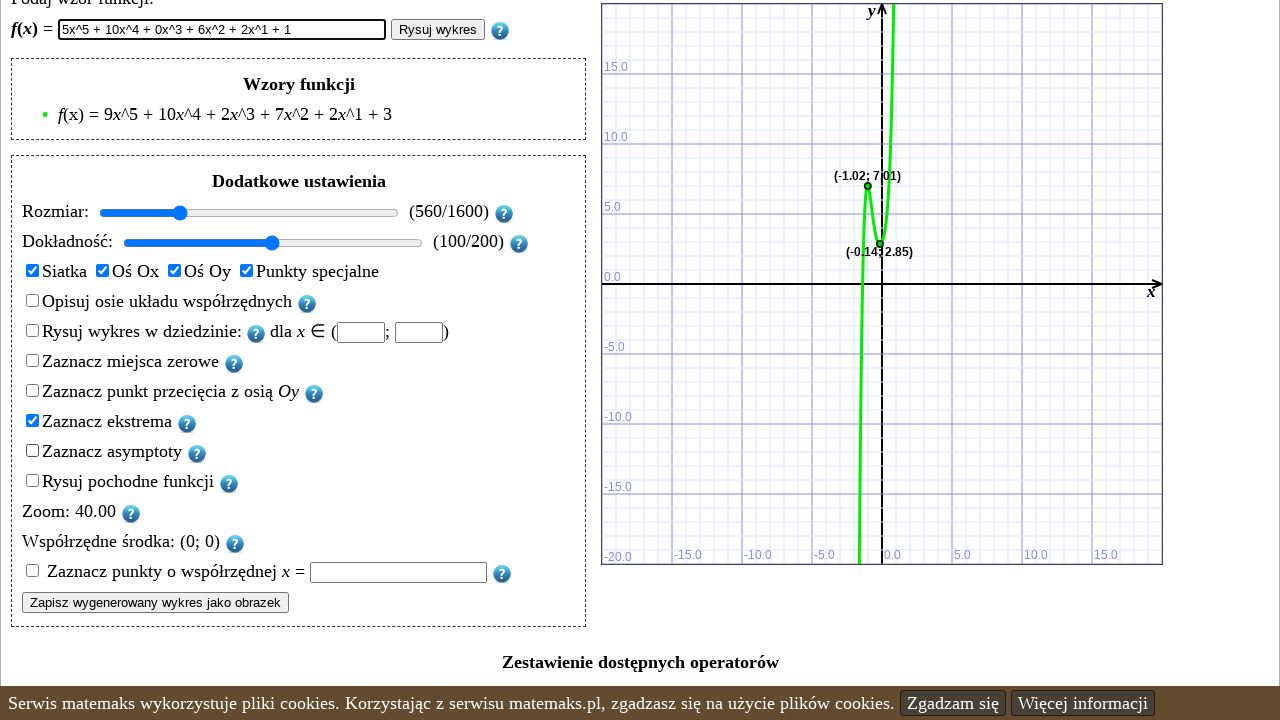

Clicked draw button for degree 5 polynomial 7 at (438, 30) on #rysuj_button
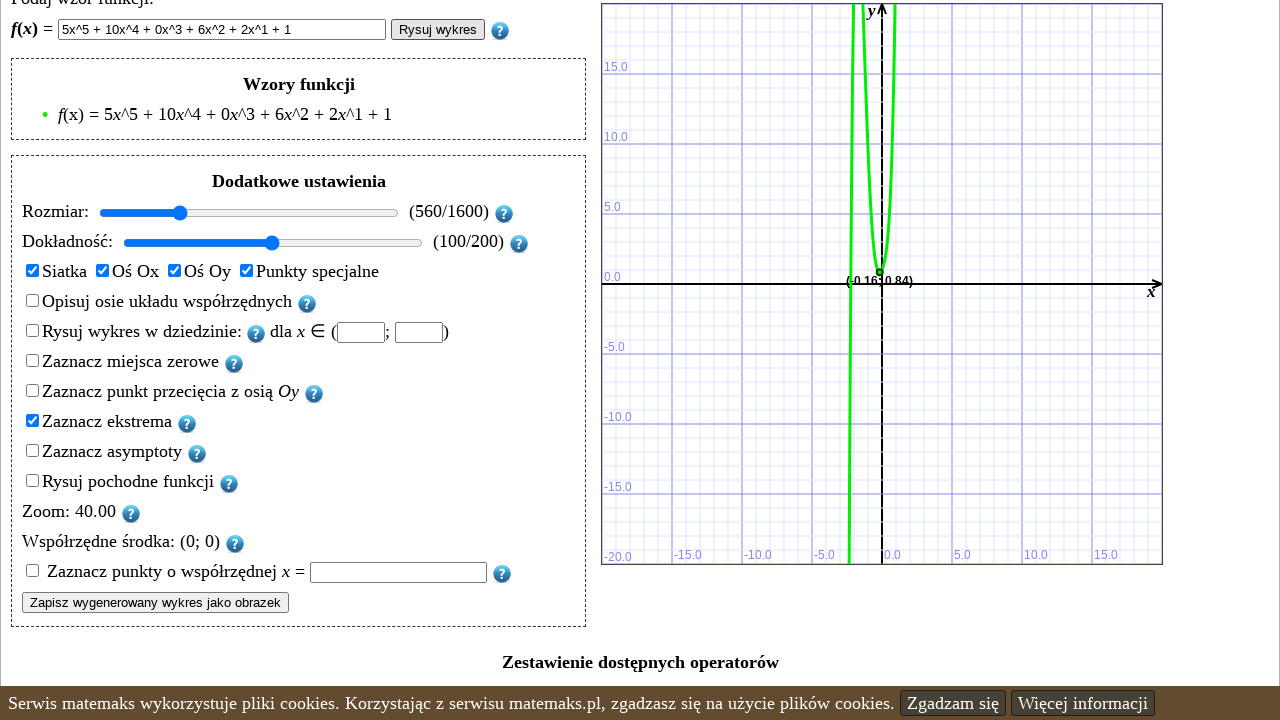

Randomly toggled Y-intercept display (iteration 7) at (32, 390) on #punkt_przeciecia_y
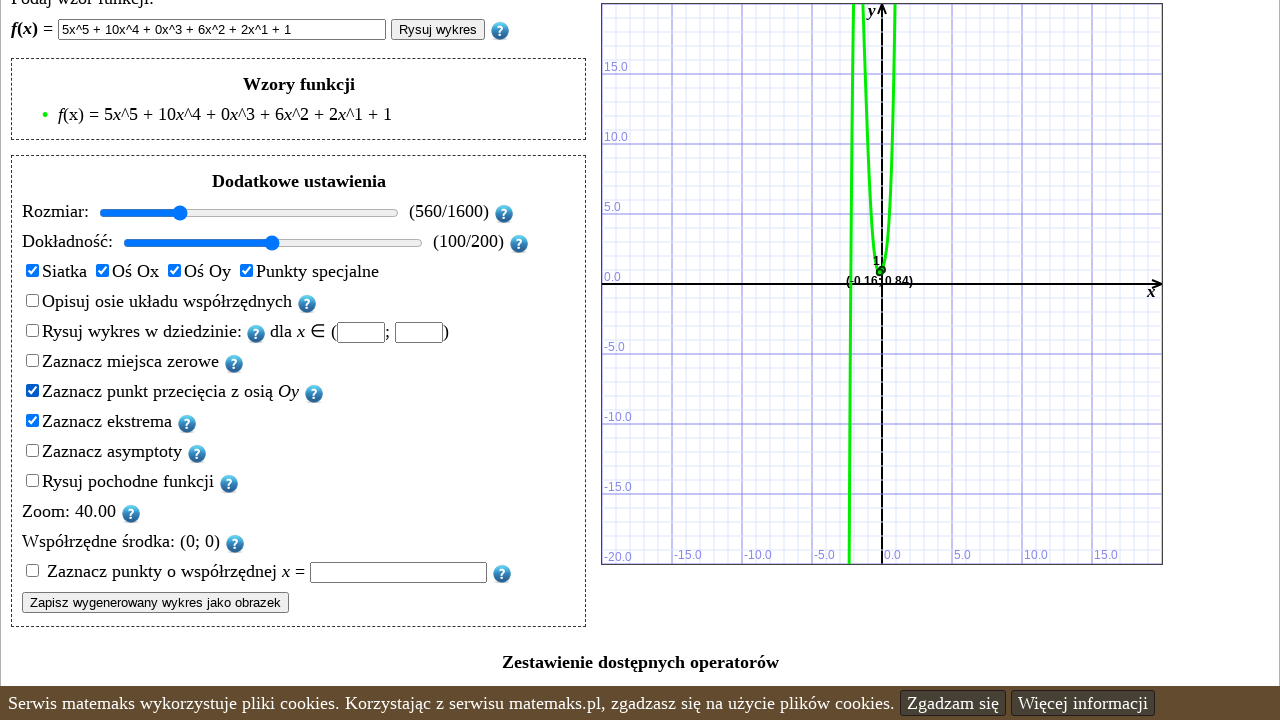

Randomly toggled asymptotes display (iteration 7) at (32, 450) on #asymptoty
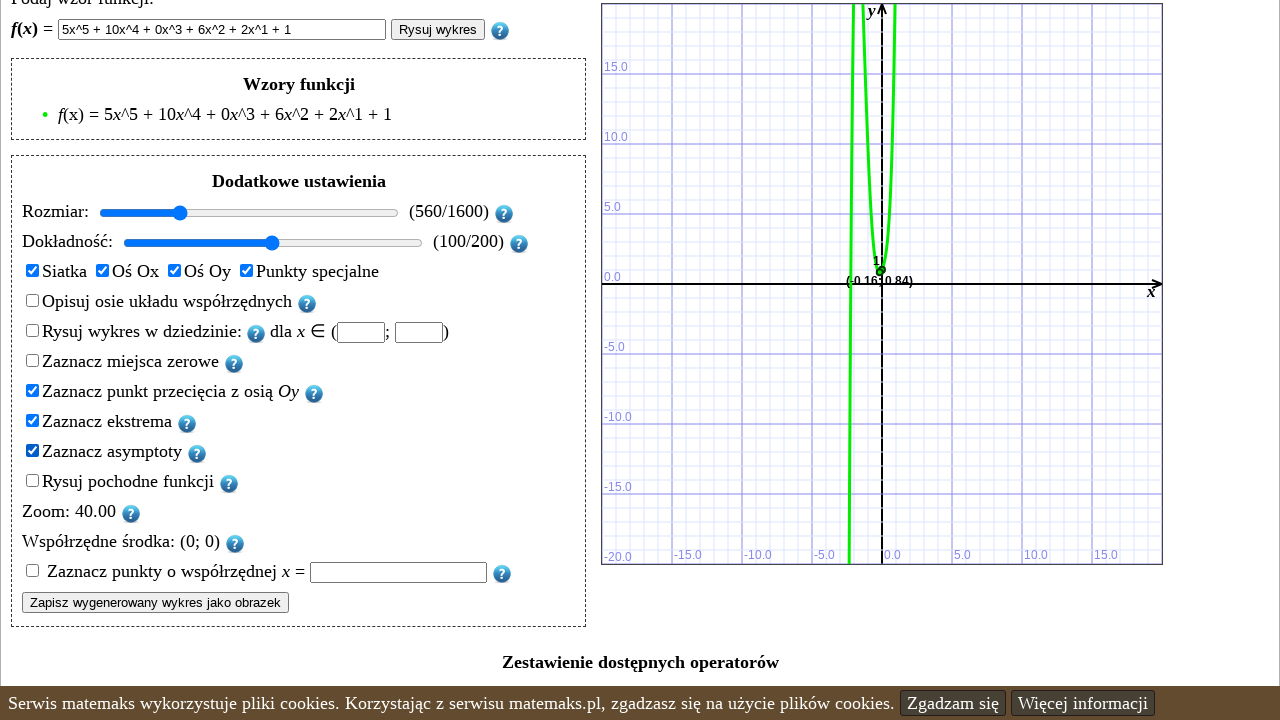

Randomly toggled derivatives display (iteration 7) at (32, 480) on #pochodne
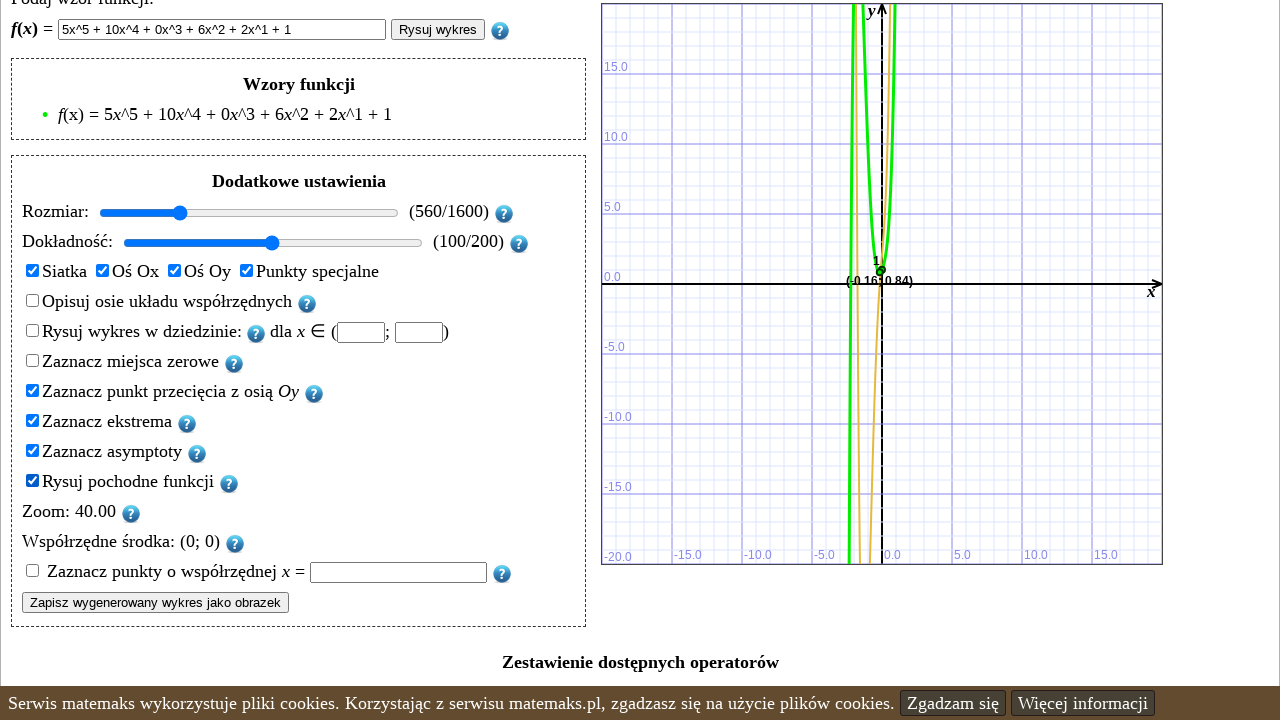

Cleared input field for degree 5 polynomial (iteration 8/10) on #wzor_funkcji
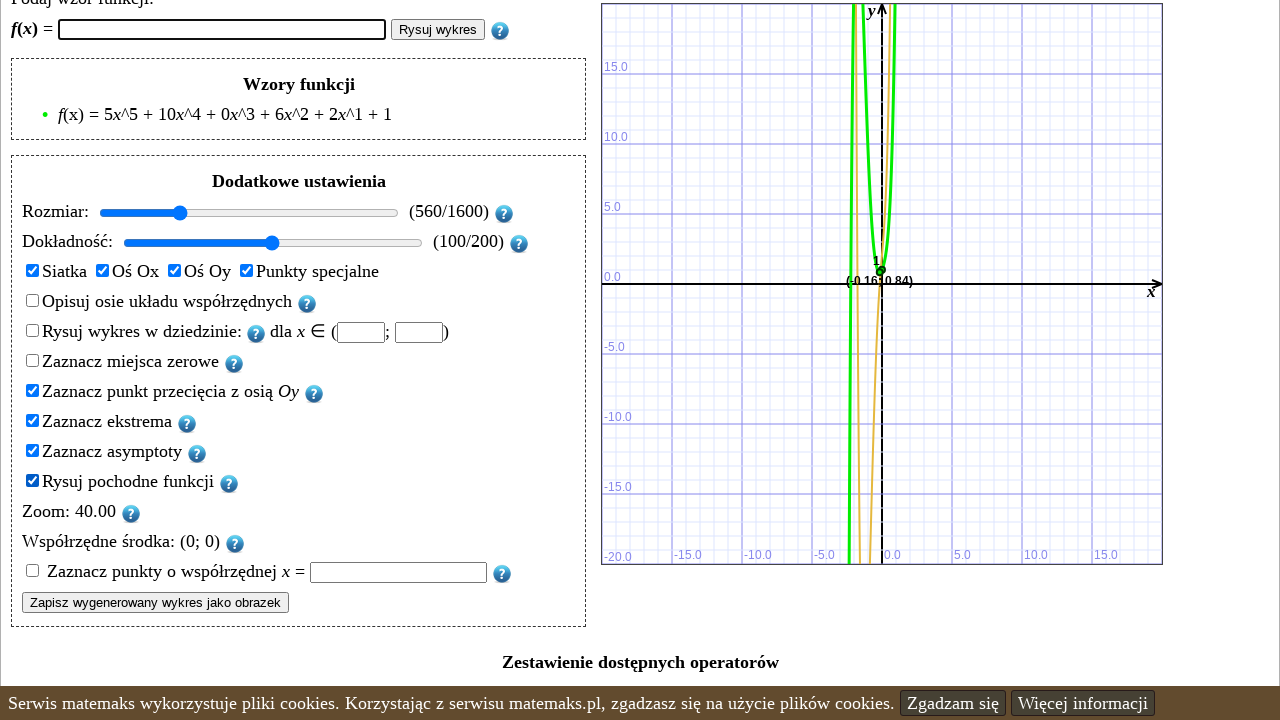

Entered degree 5 polynomial: 0x^5 + 10x^4 + 3x^3 + 2x^2 + 5x^1 + 8 on #wzor_funkcji
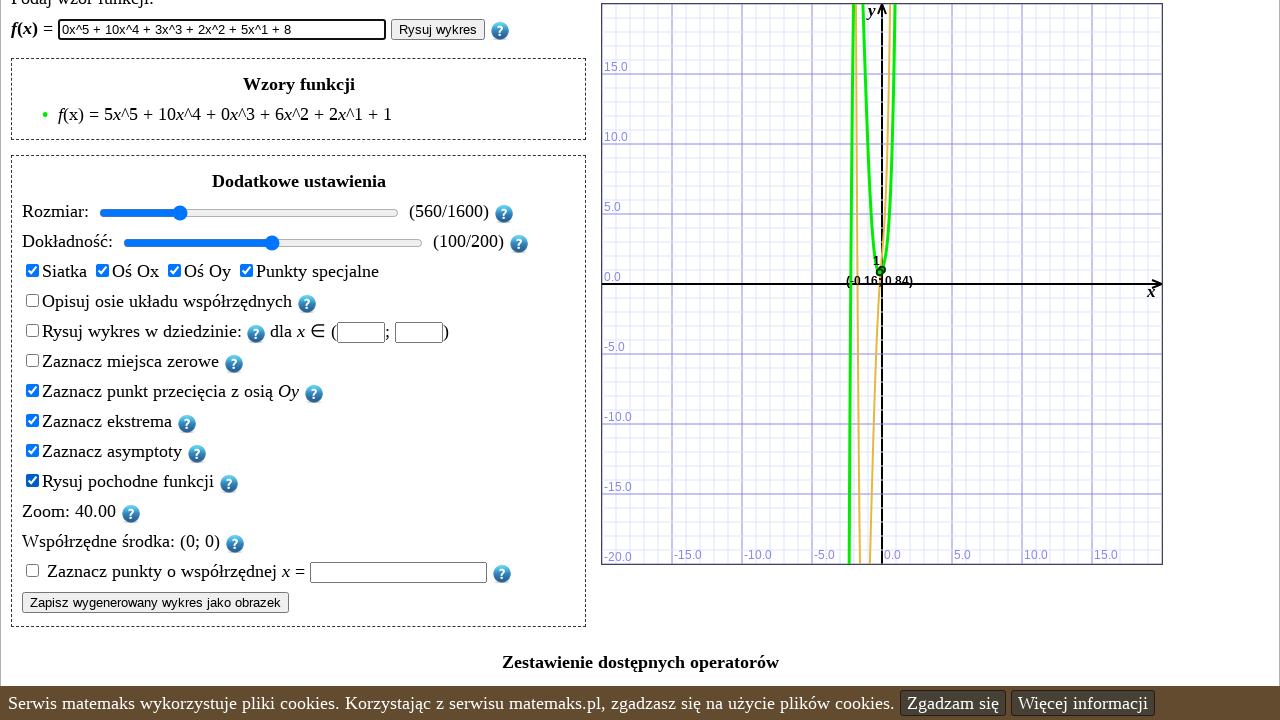

Clicked draw button for degree 5 polynomial 8 at (438, 30) on #rysuj_button
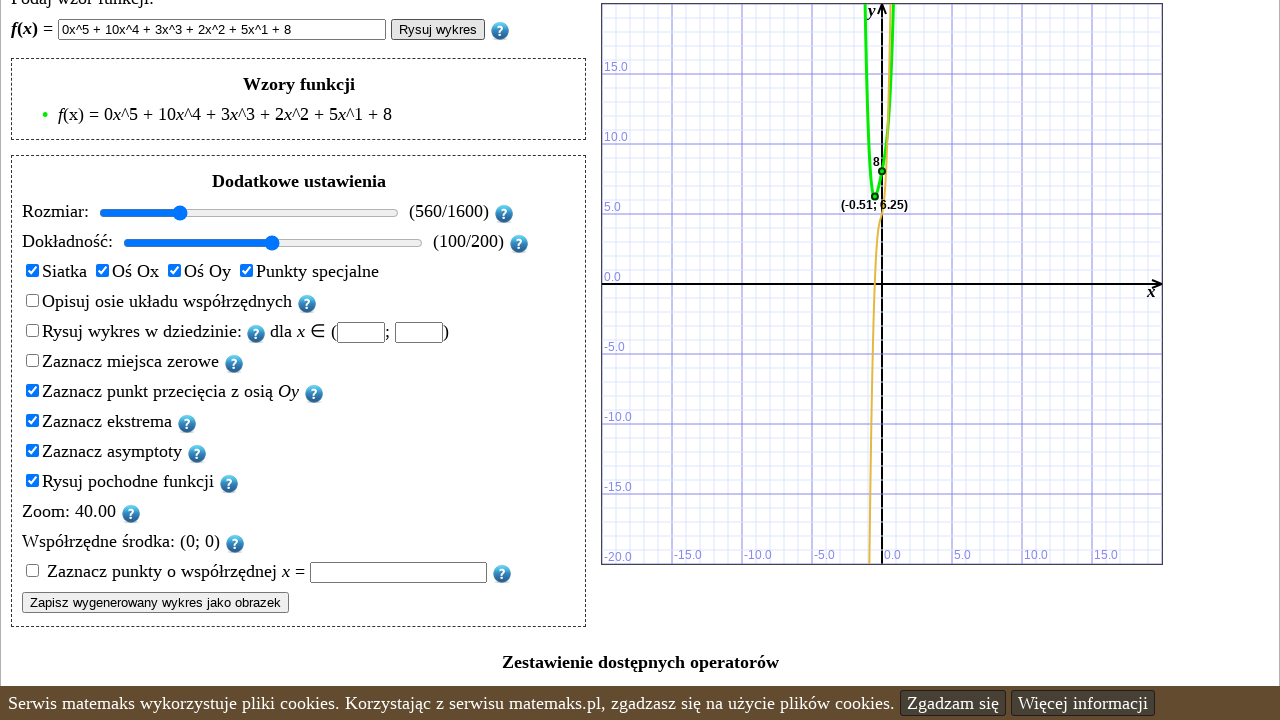

Randomly toggled Y-intercept display (iteration 8) at (32, 390) on #punkt_przeciecia_y
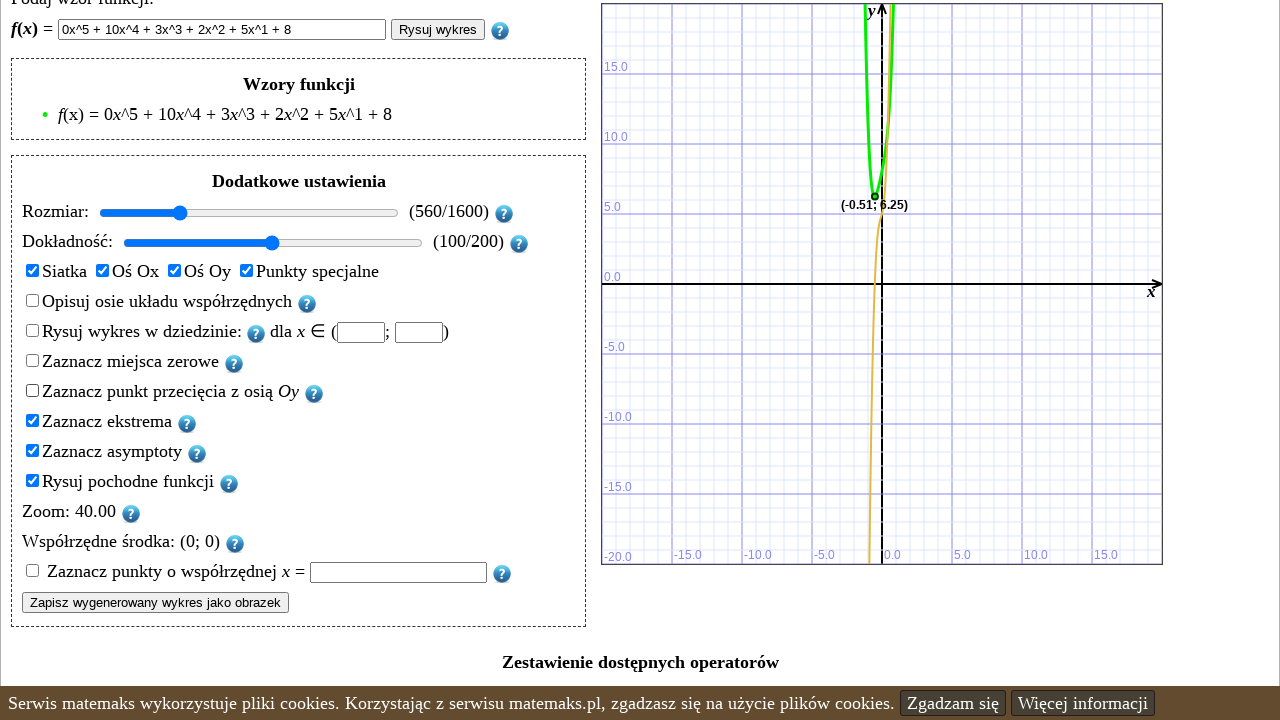

Randomly toggled asymptotes display (iteration 8) at (32, 450) on #asymptoty
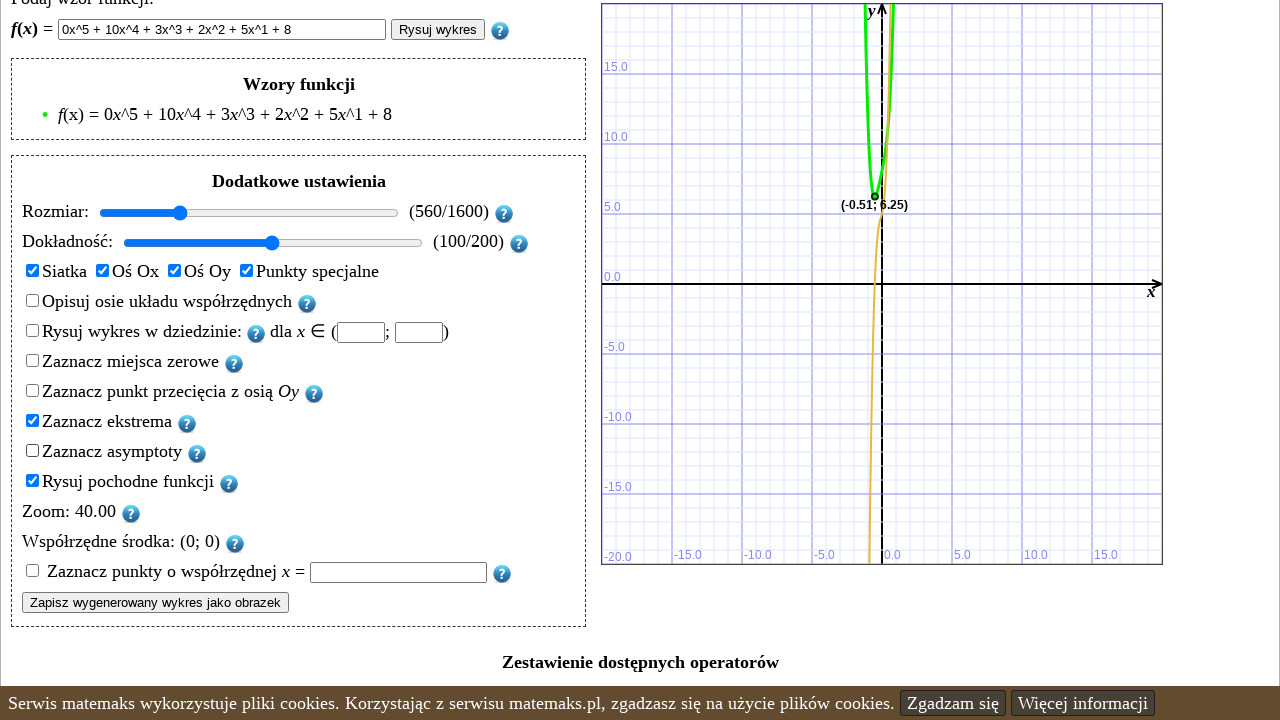

Cleared input field for degree 5 polynomial (iteration 9/10) on #wzor_funkcji
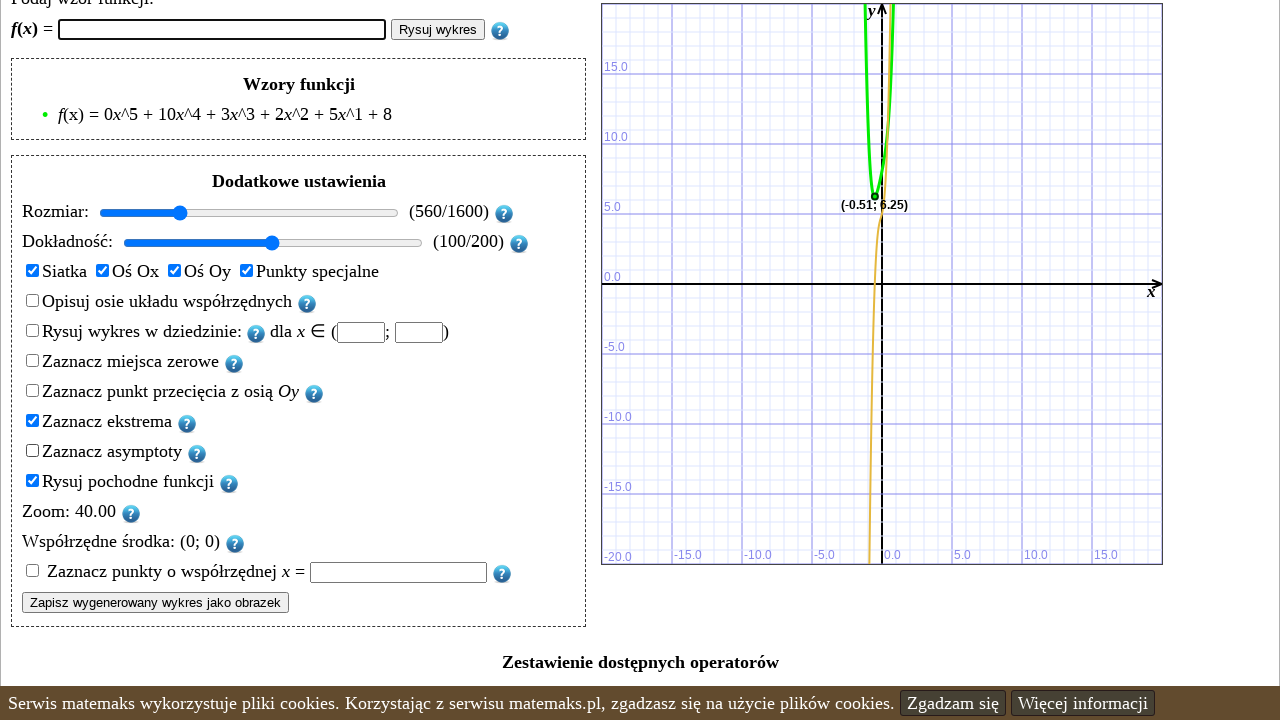

Entered degree 5 polynomial: 10x^5 + 6x^4 + 10x^3 + 13x^2 + 4x^1 + 7 on #wzor_funkcji
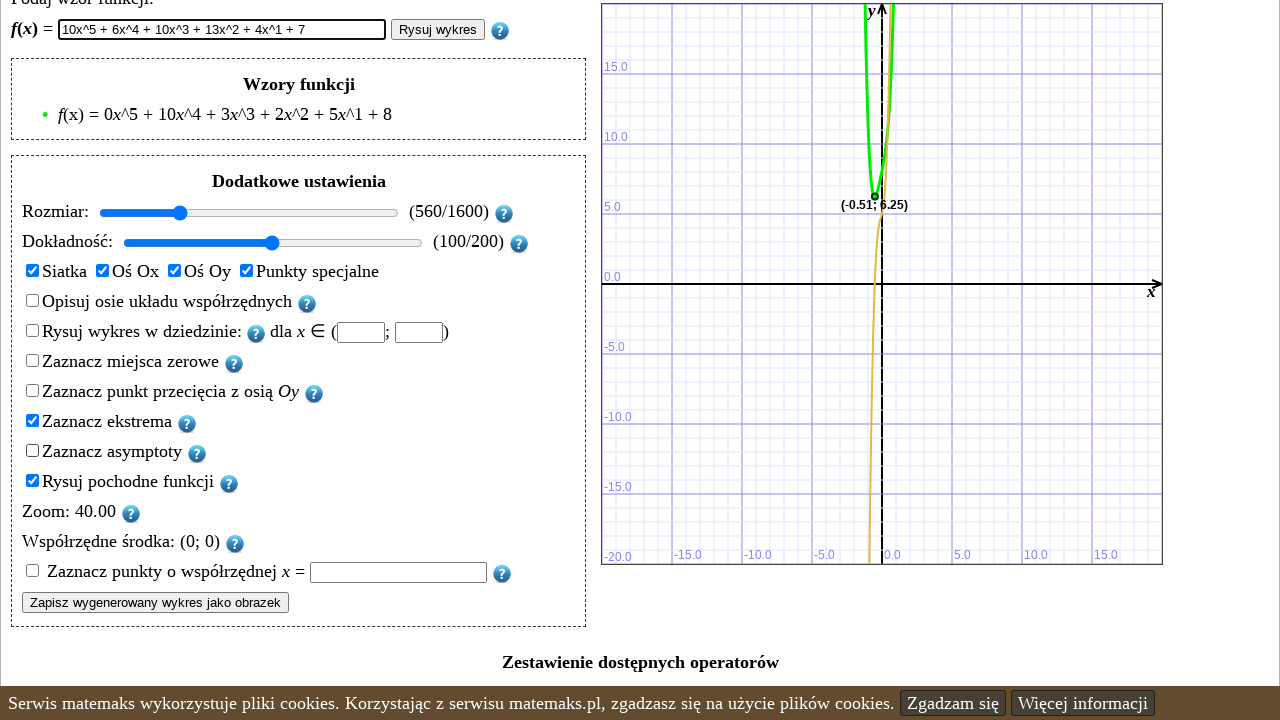

Clicked draw button for degree 5 polynomial 9 at (438, 30) on #rysuj_button
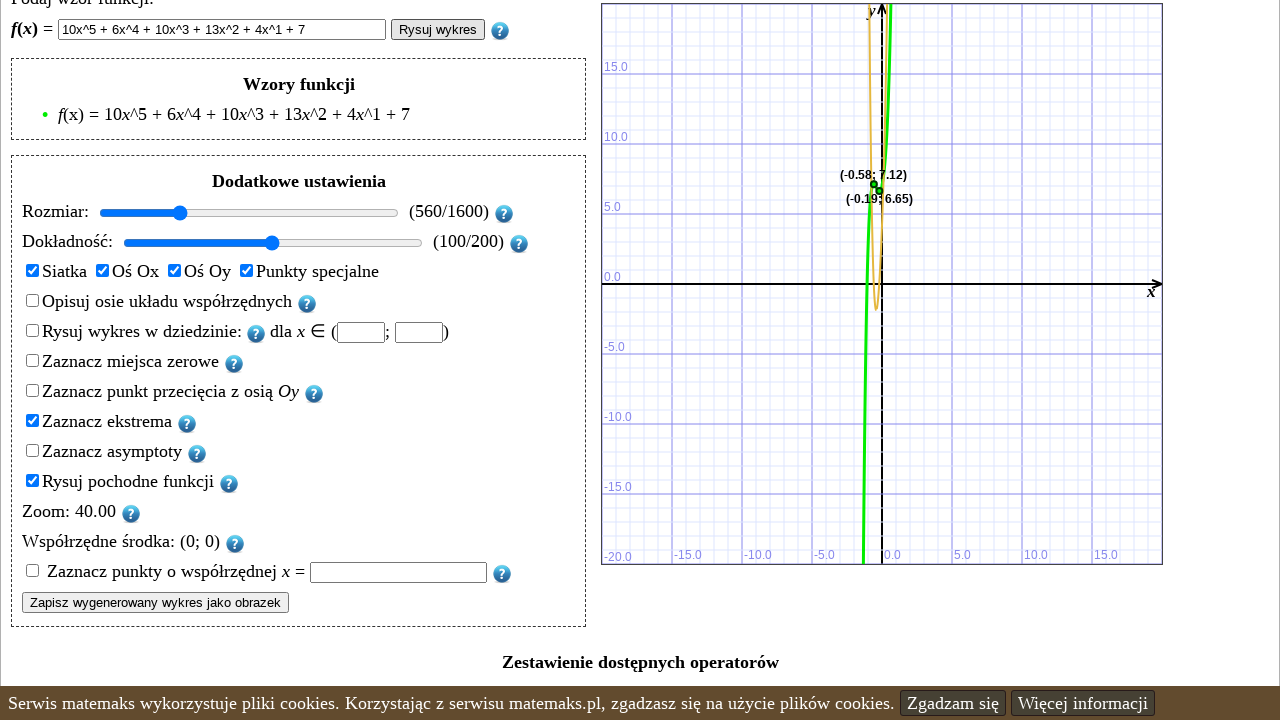

Randomly toggled extrema display (iteration 9) at (32, 420) on #ekstrema
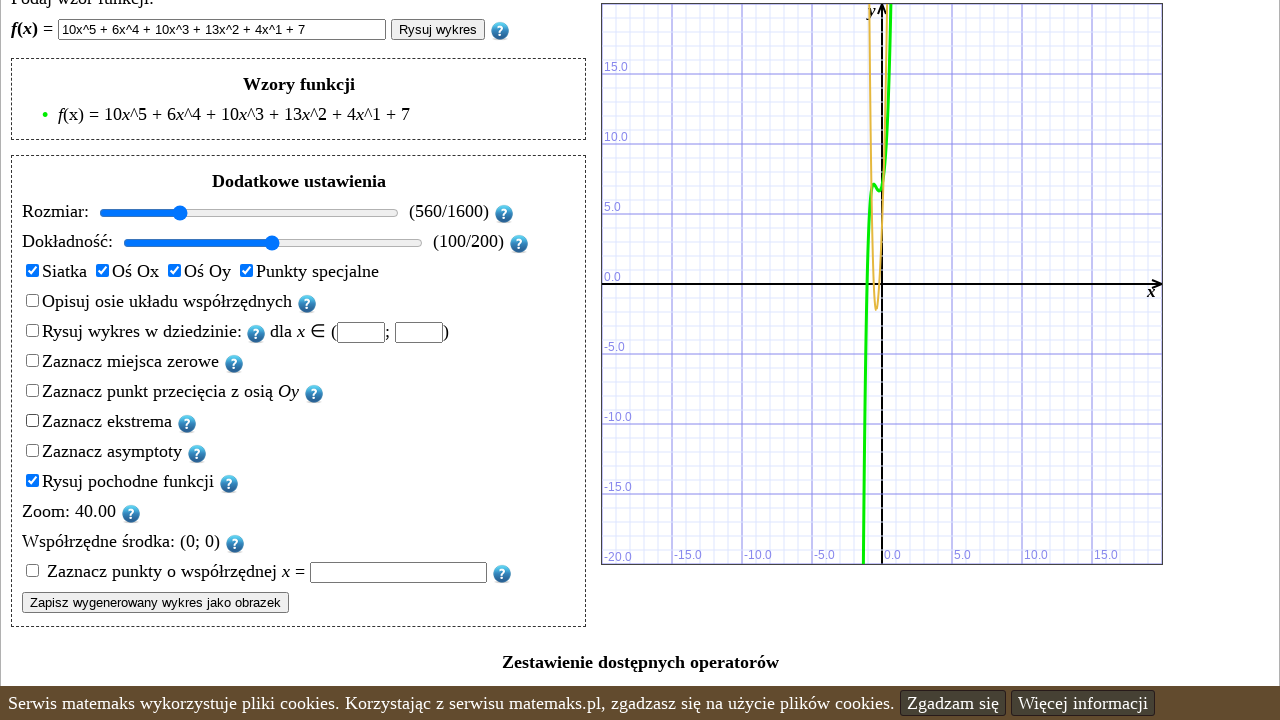

Cleared input field for degree 5 polynomial (iteration 10/10) on #wzor_funkcji
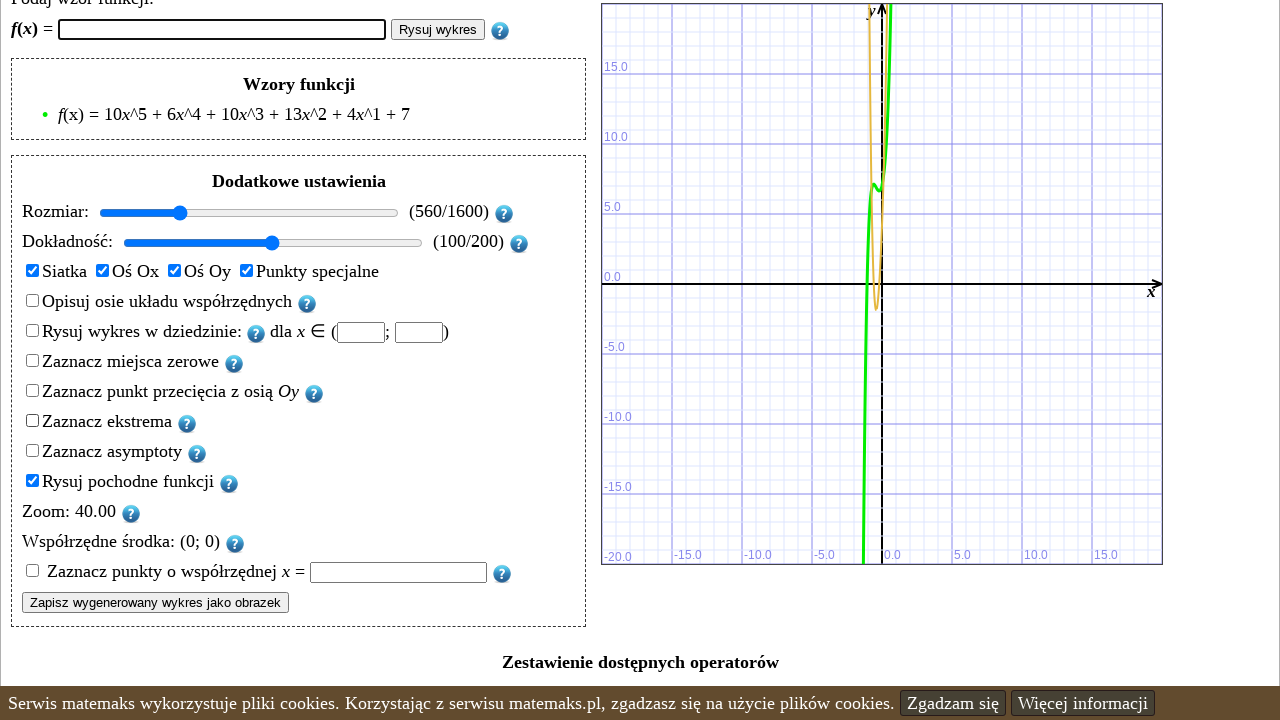

Entered degree 5 polynomial: 12x^5 + 13x^4 + 2x^3 + 7x^2 + 5x^1 + 0 on #wzor_funkcji
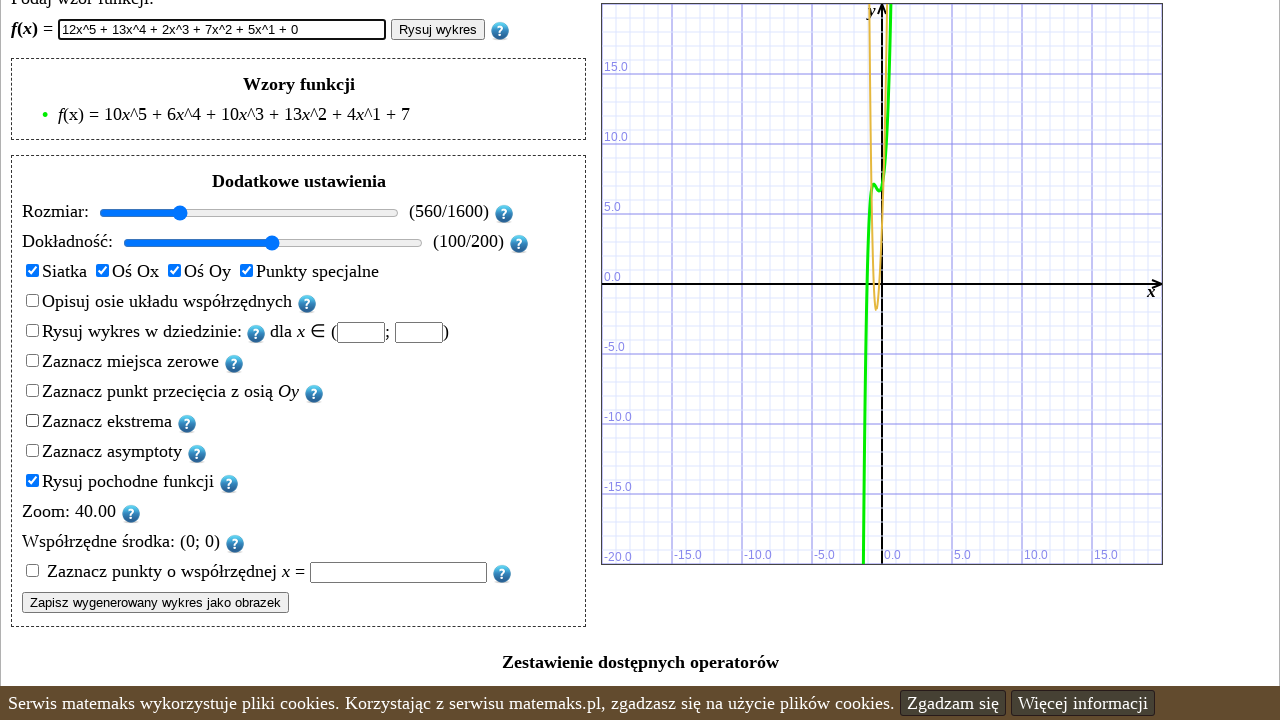

Clicked draw button for degree 5 polynomial 10 at (438, 30) on #rysuj_button
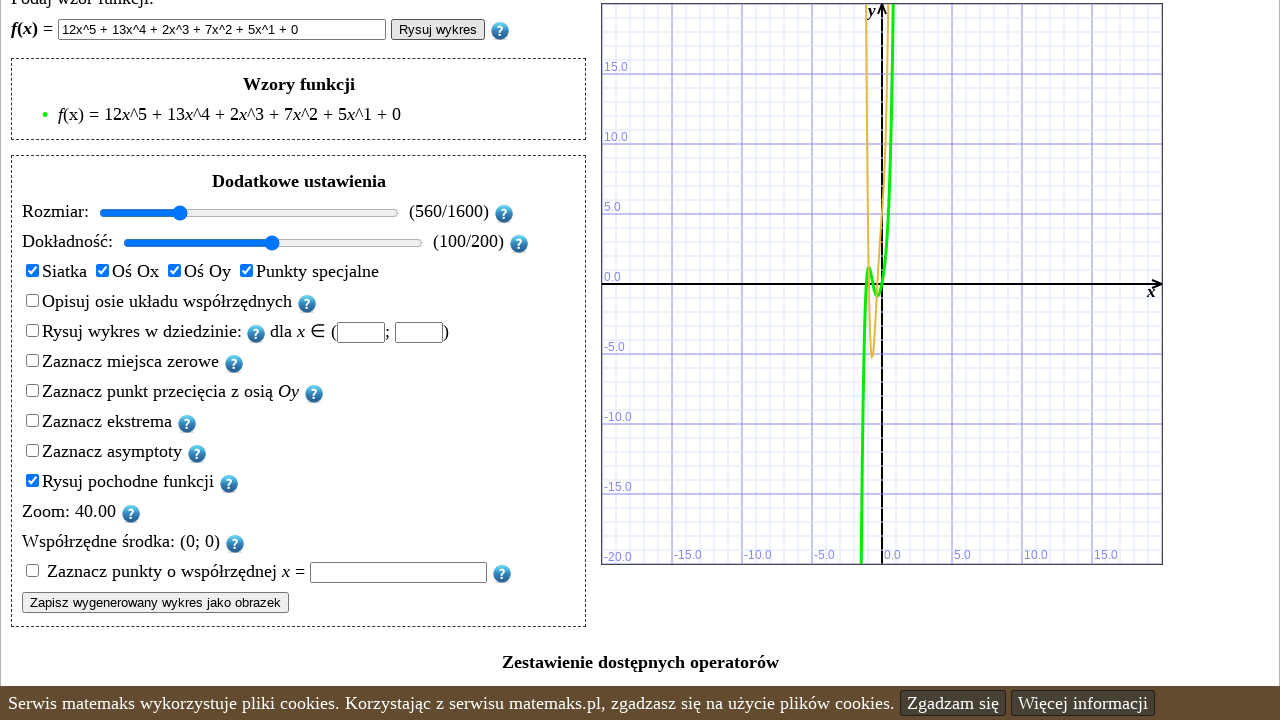

Randomly toggled extrema display (iteration 10) at (32, 420) on #ekstrema
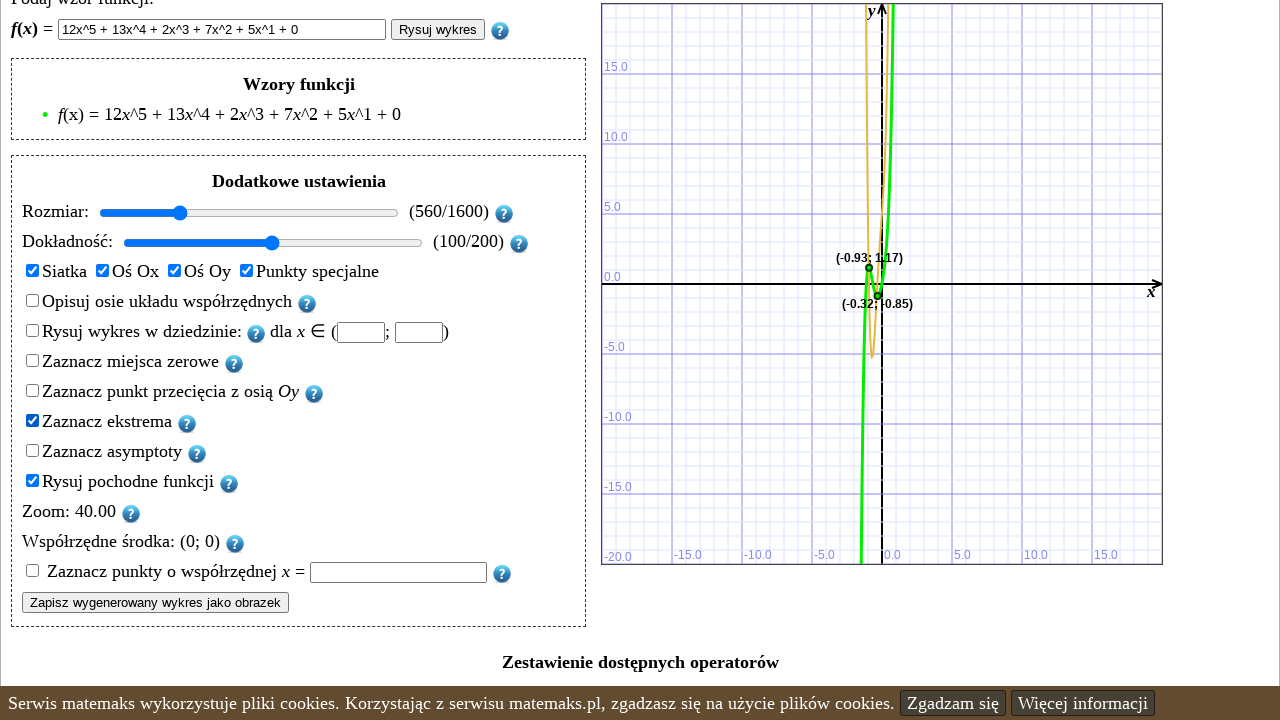

Randomly toggled derivatives display (iteration 10) at (32, 480) on #pochodne
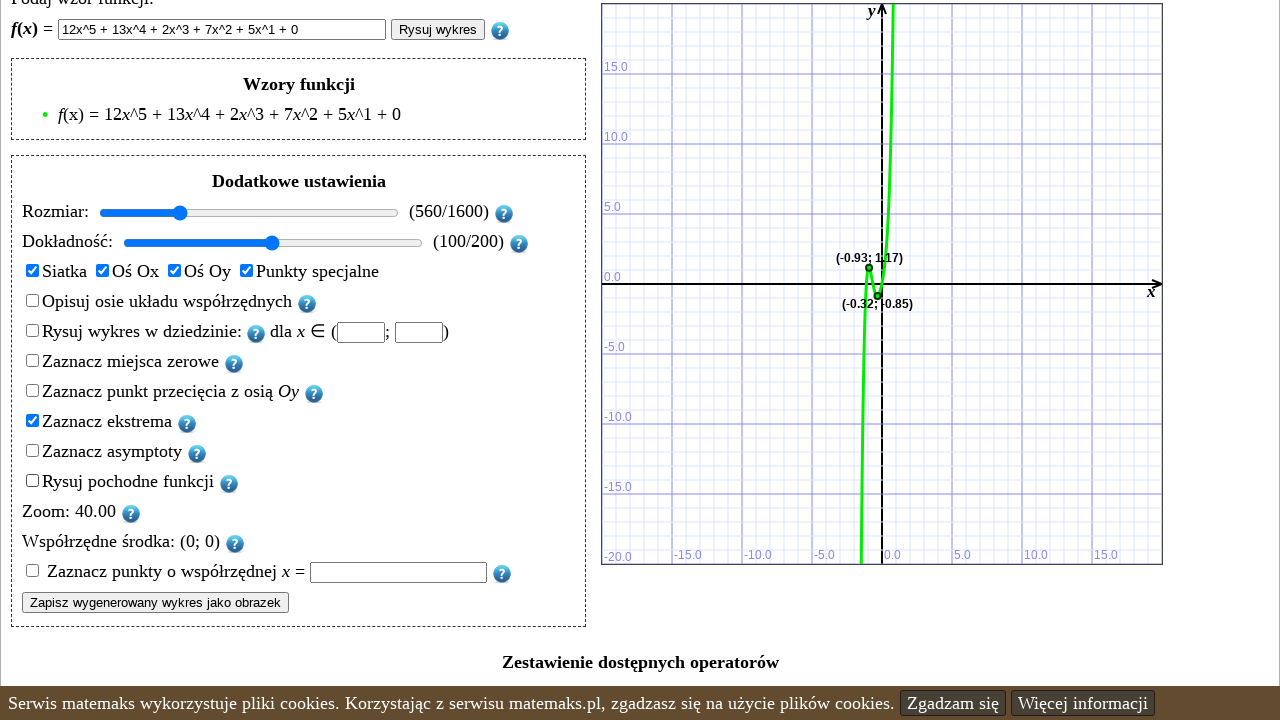

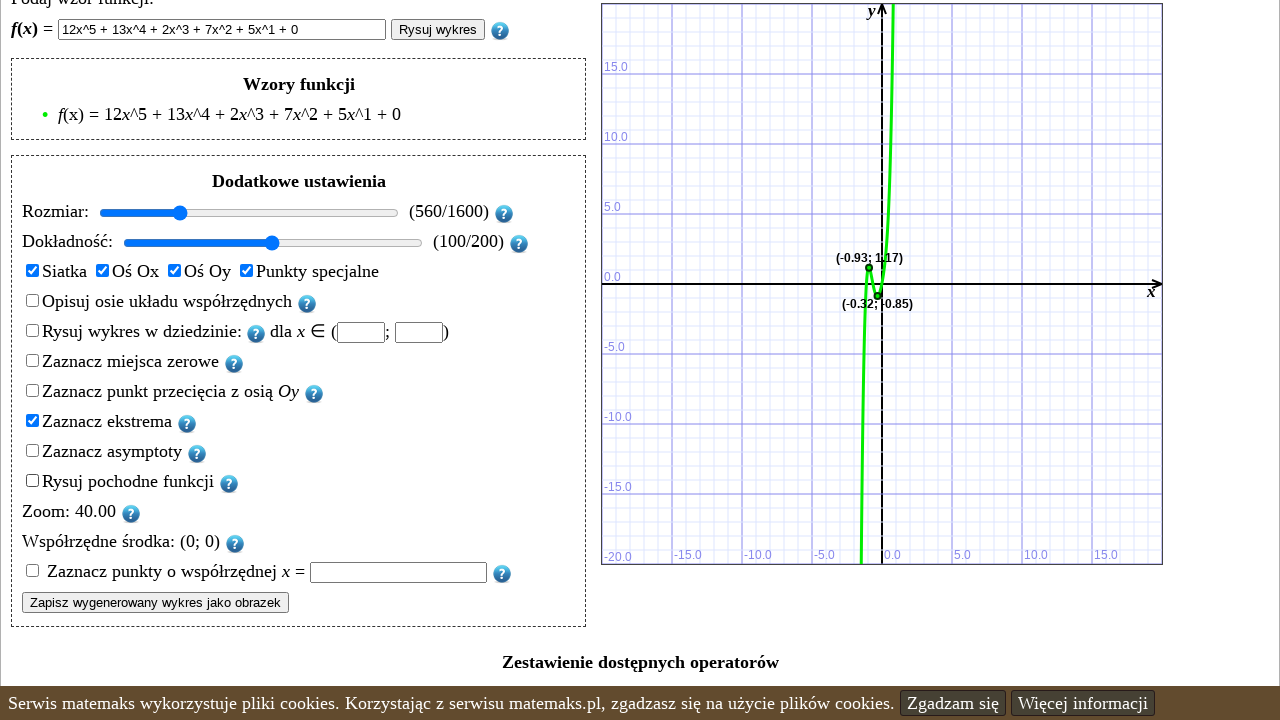